Tests scrolling functionality by scrolling down the page multiple times and then scrolling back up to the top using JavaScript execution

Starting URL: http://seleniumhq.org/download

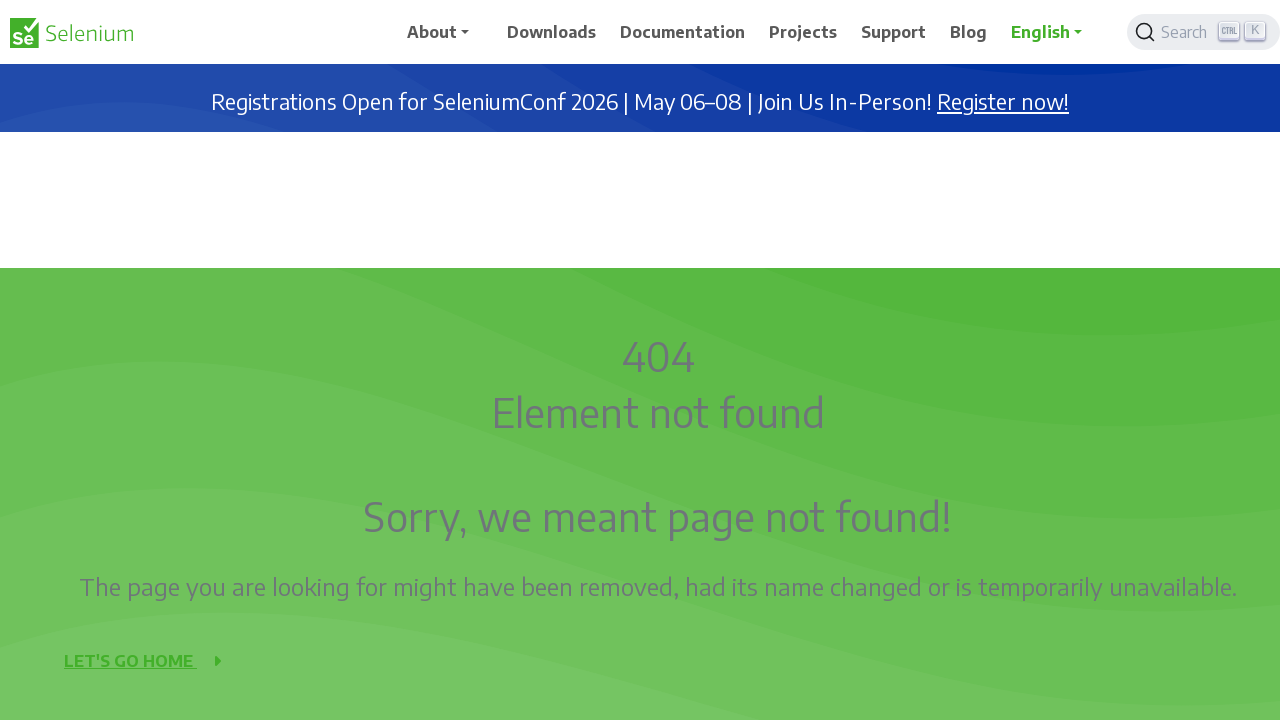

Set viewport size to 1920x1080
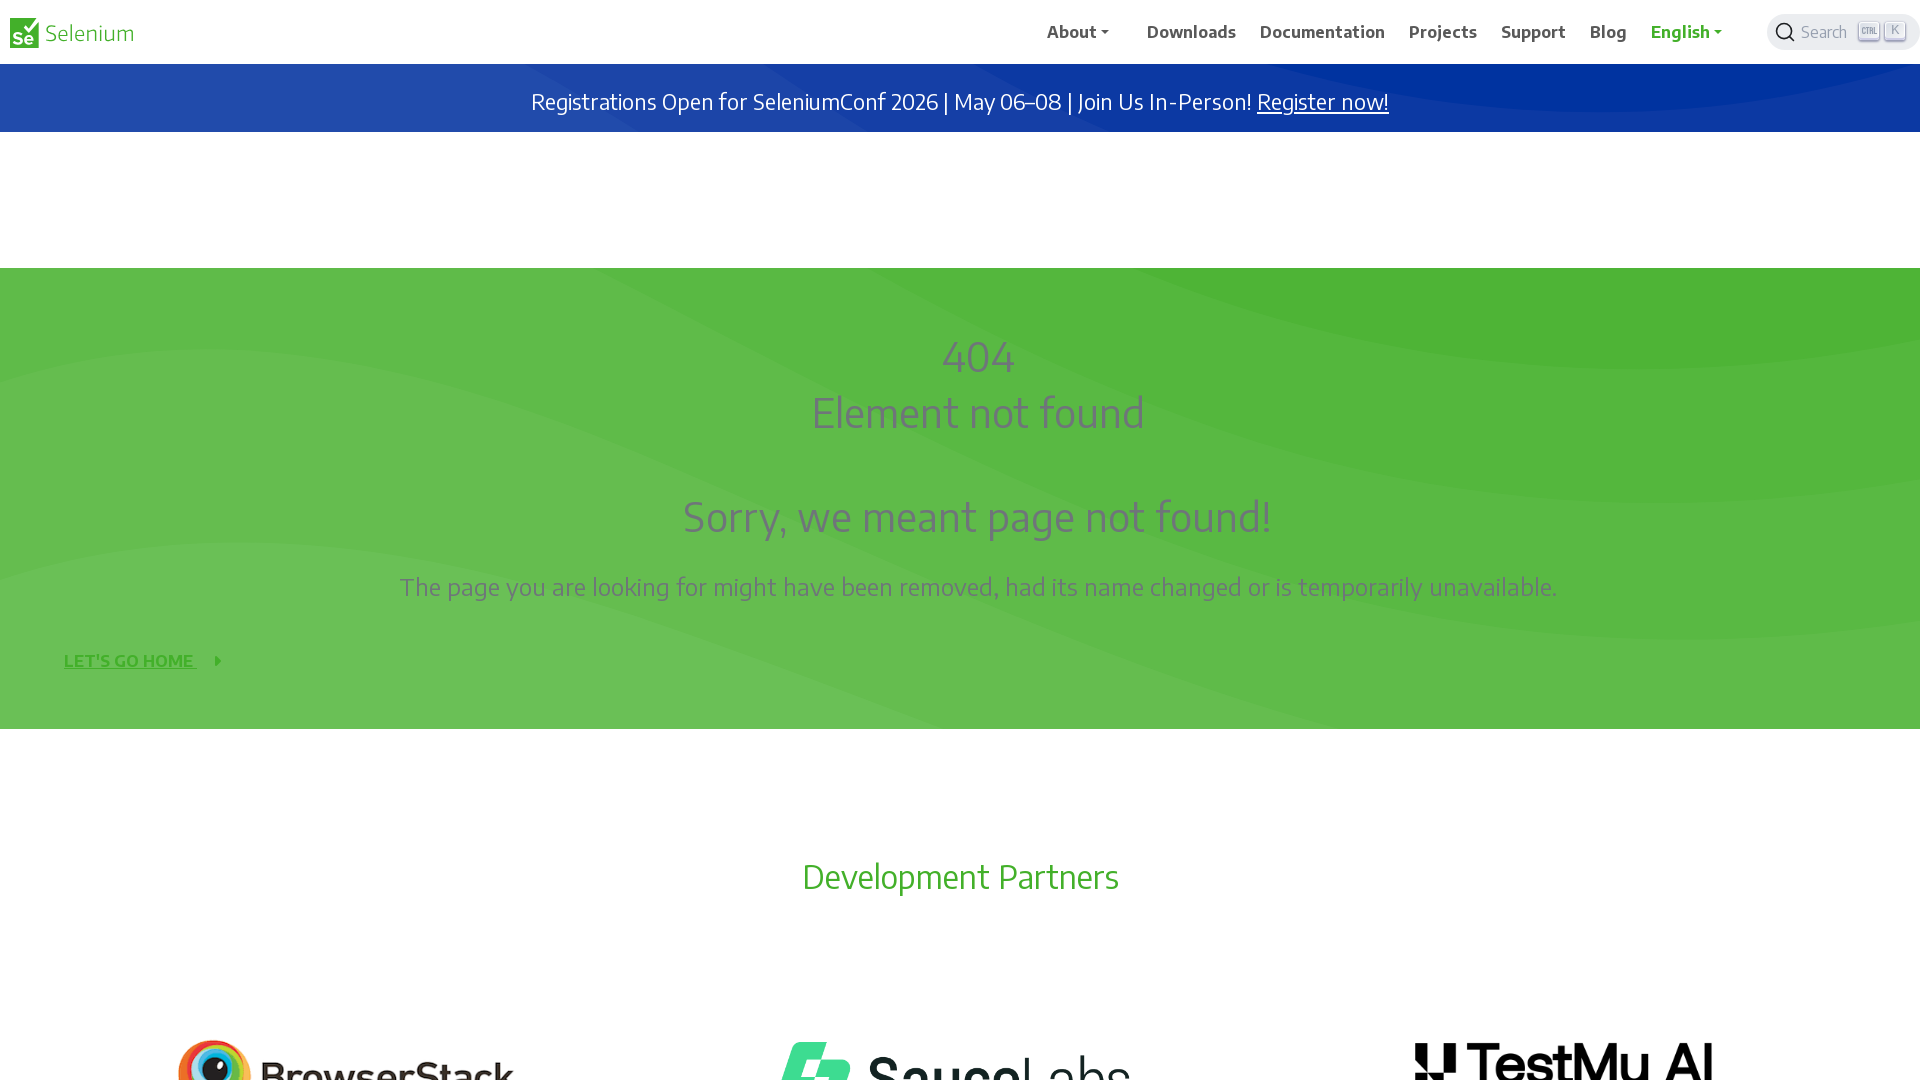

Scrolled down 1000 pixels (iteration 1/9)
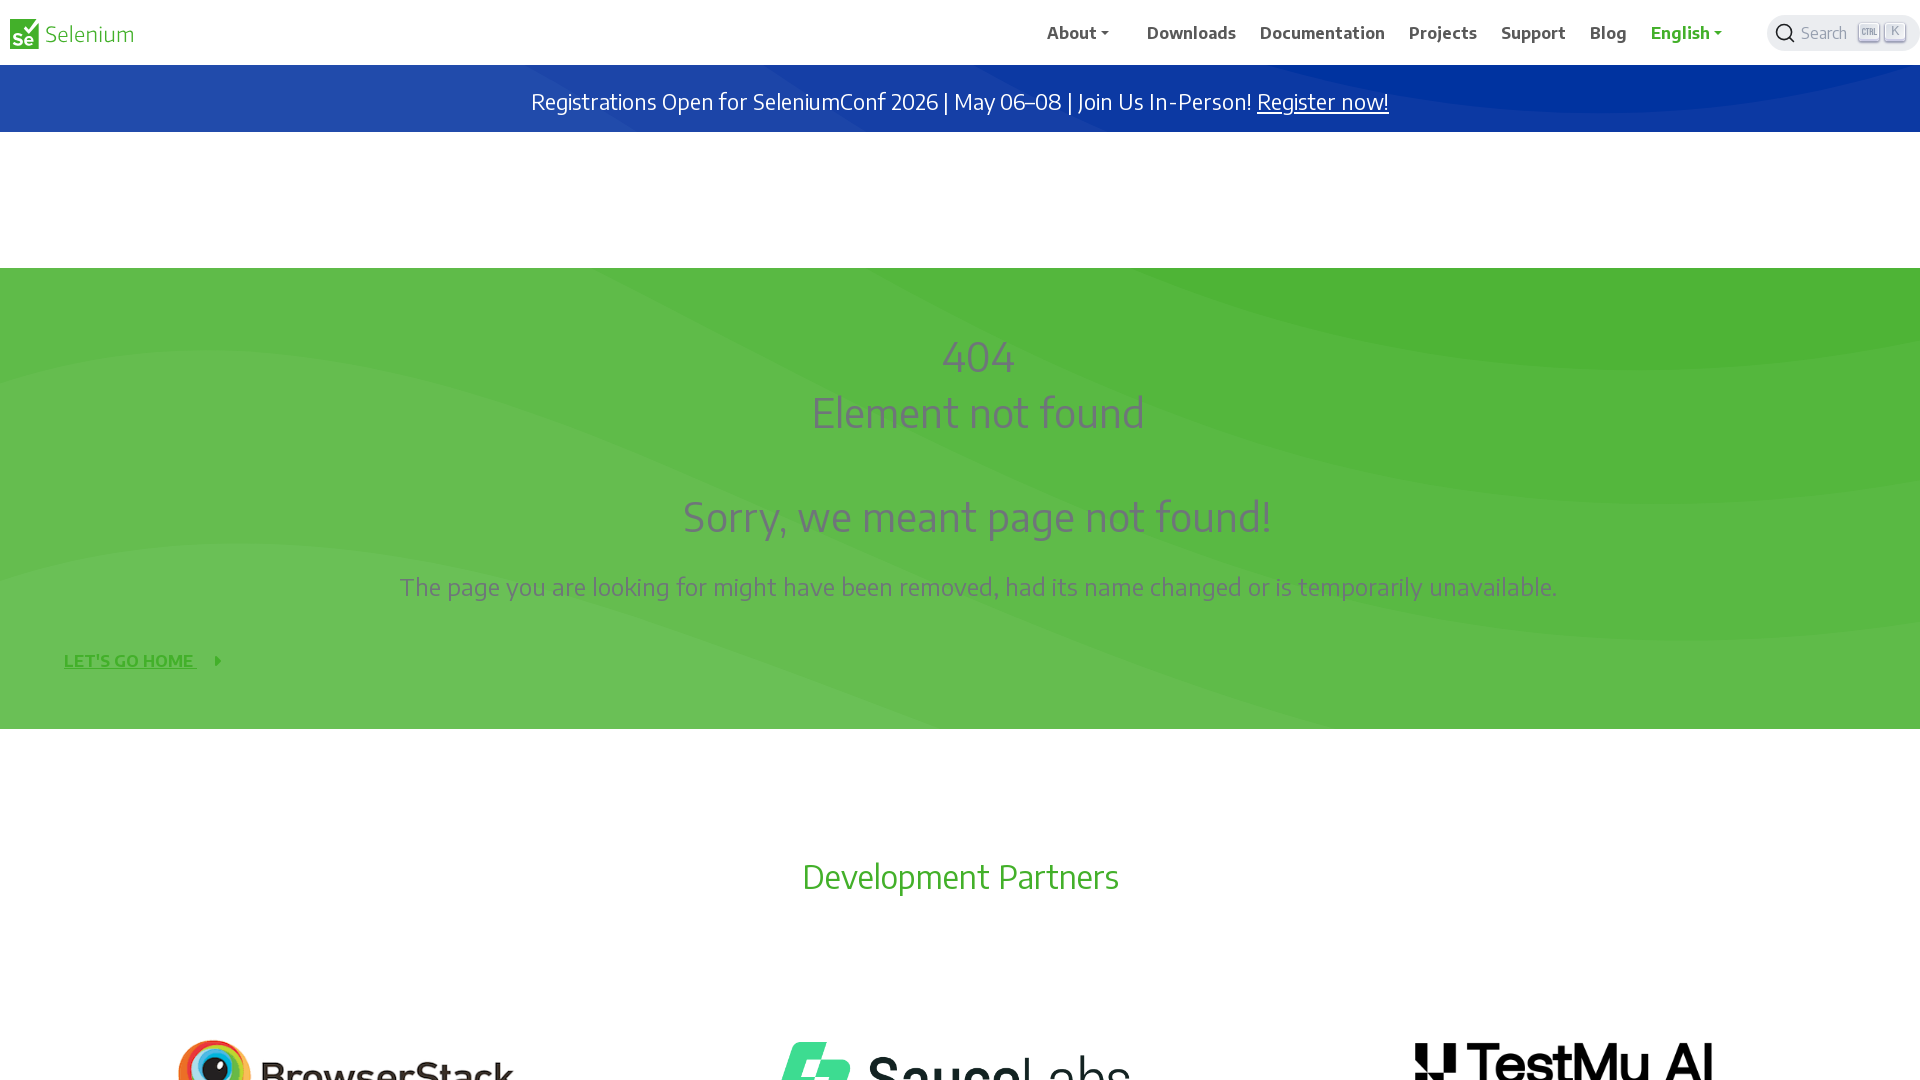

Waited 500ms after scroll down (iteration 1/9)
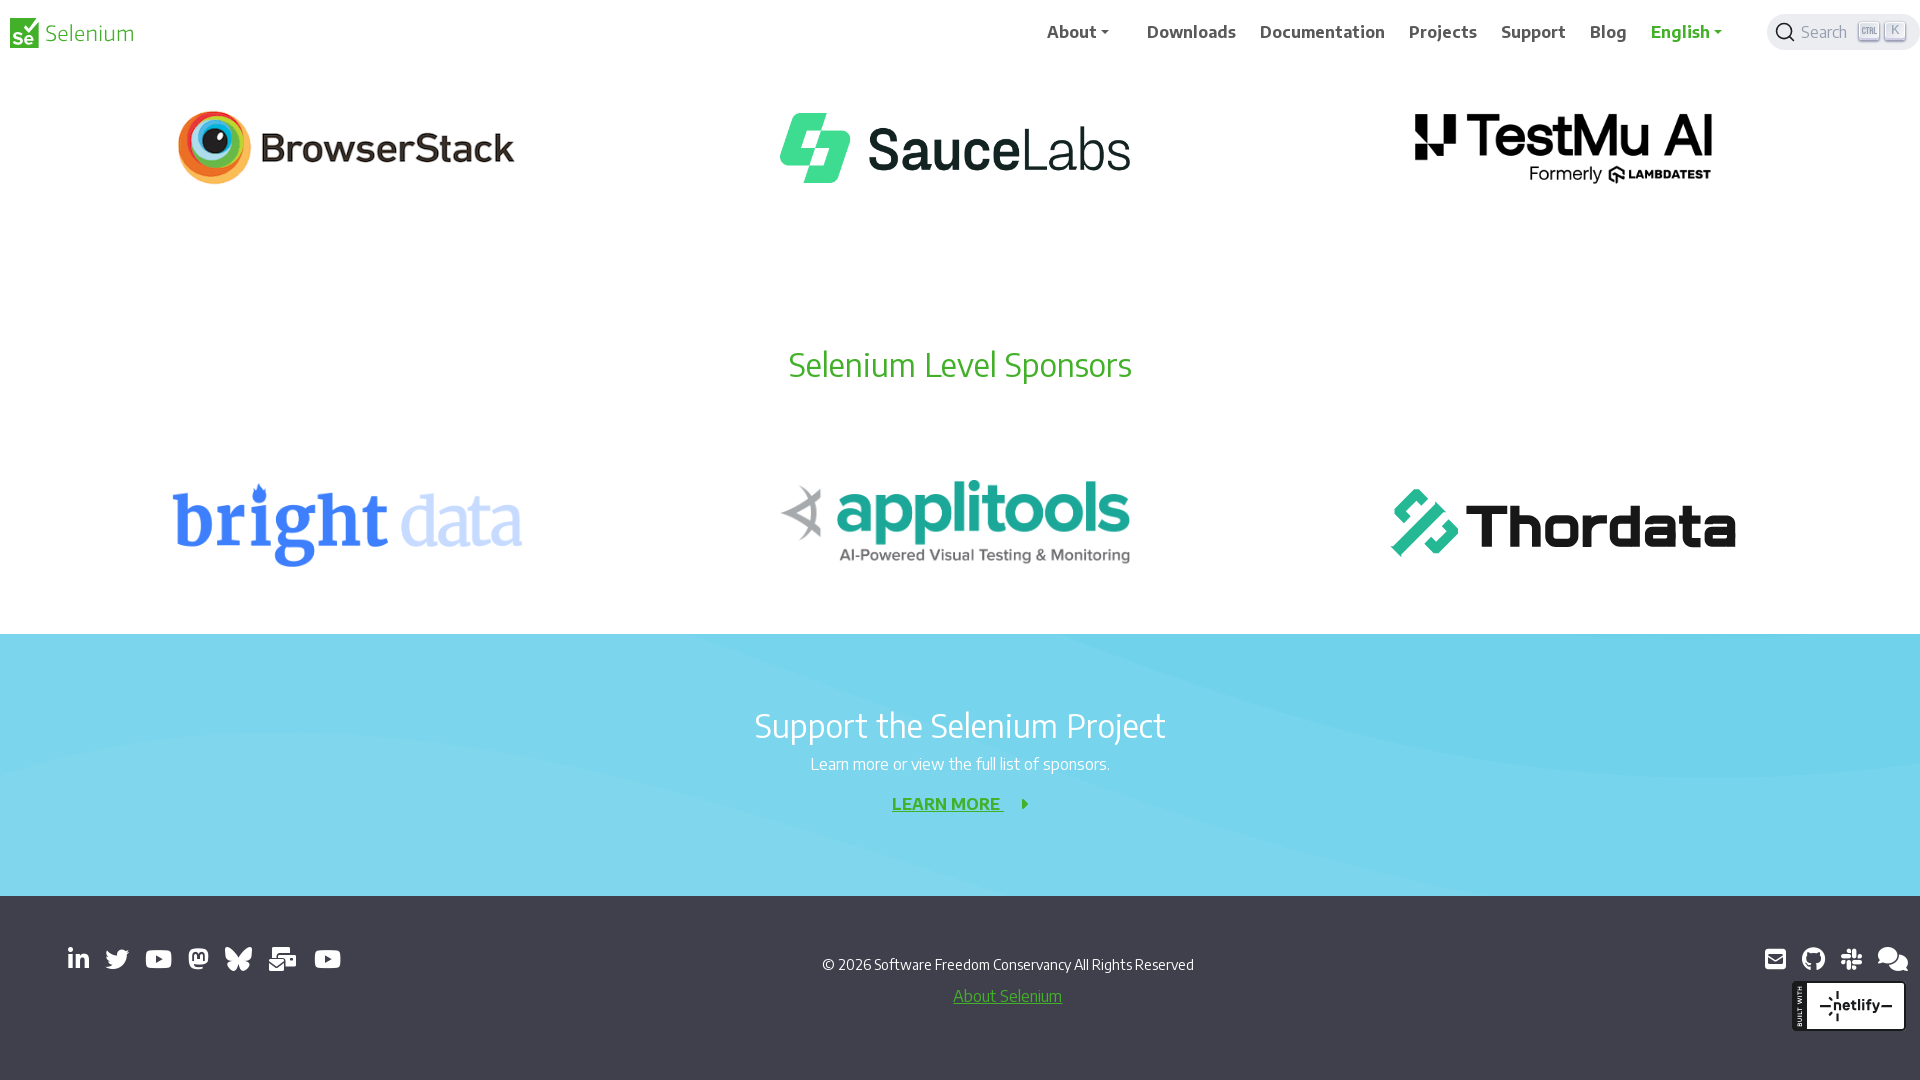

Scrolled down 1000 pixels (iteration 2/9)
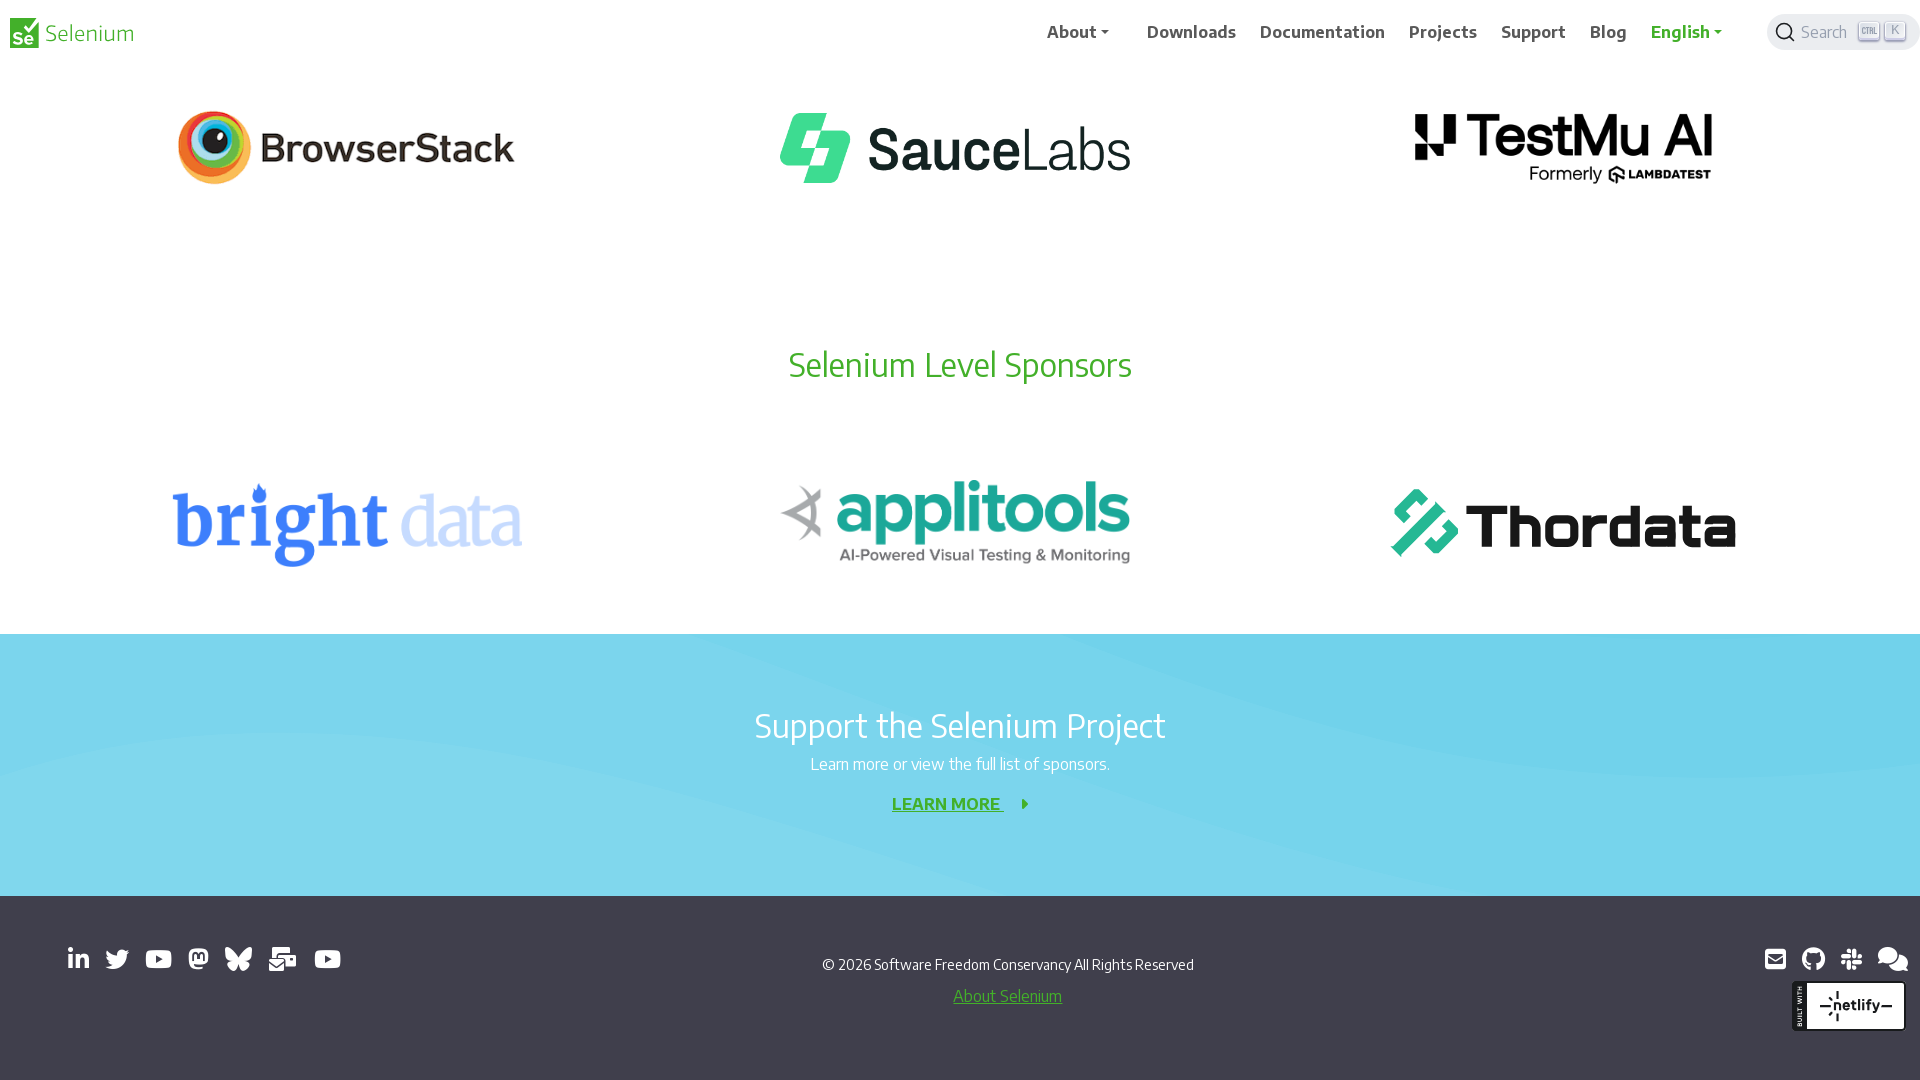

Waited 500ms after scroll down (iteration 2/9)
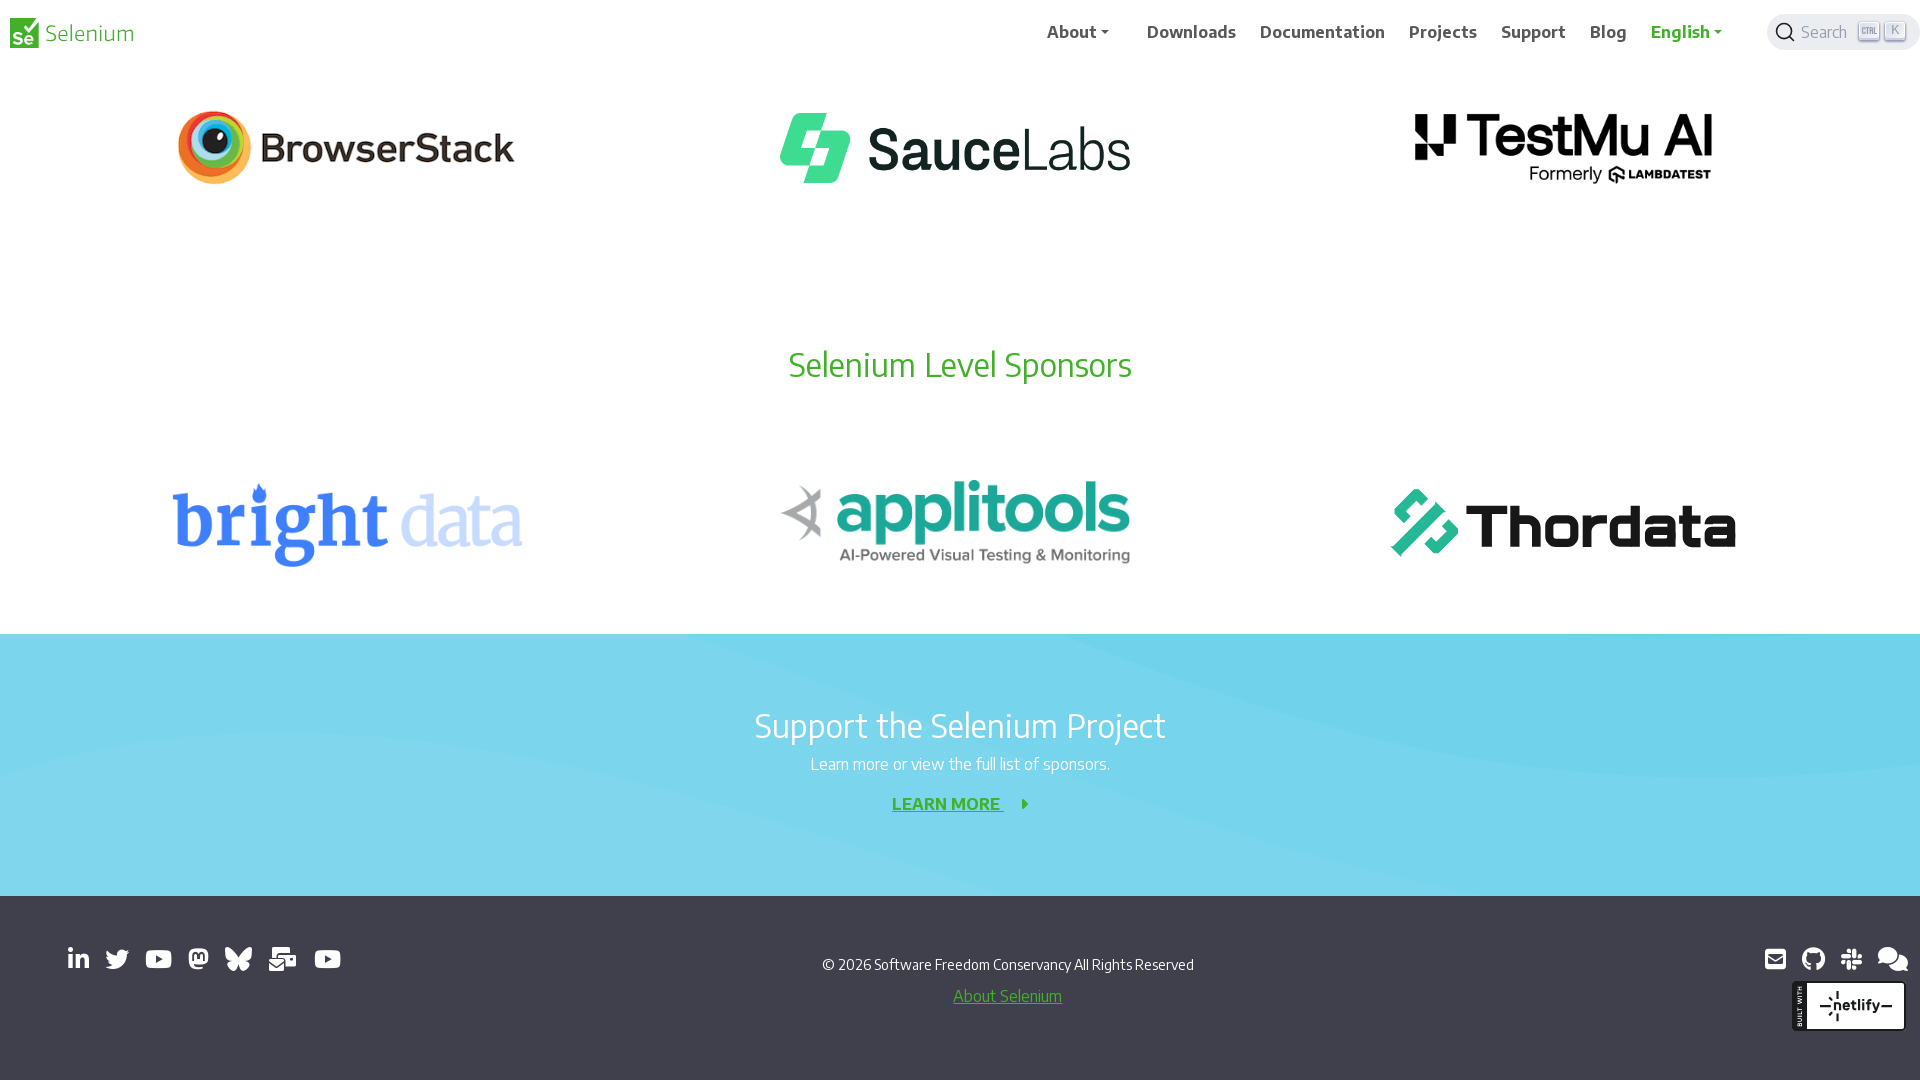

Scrolled down 1000 pixels (iteration 3/9)
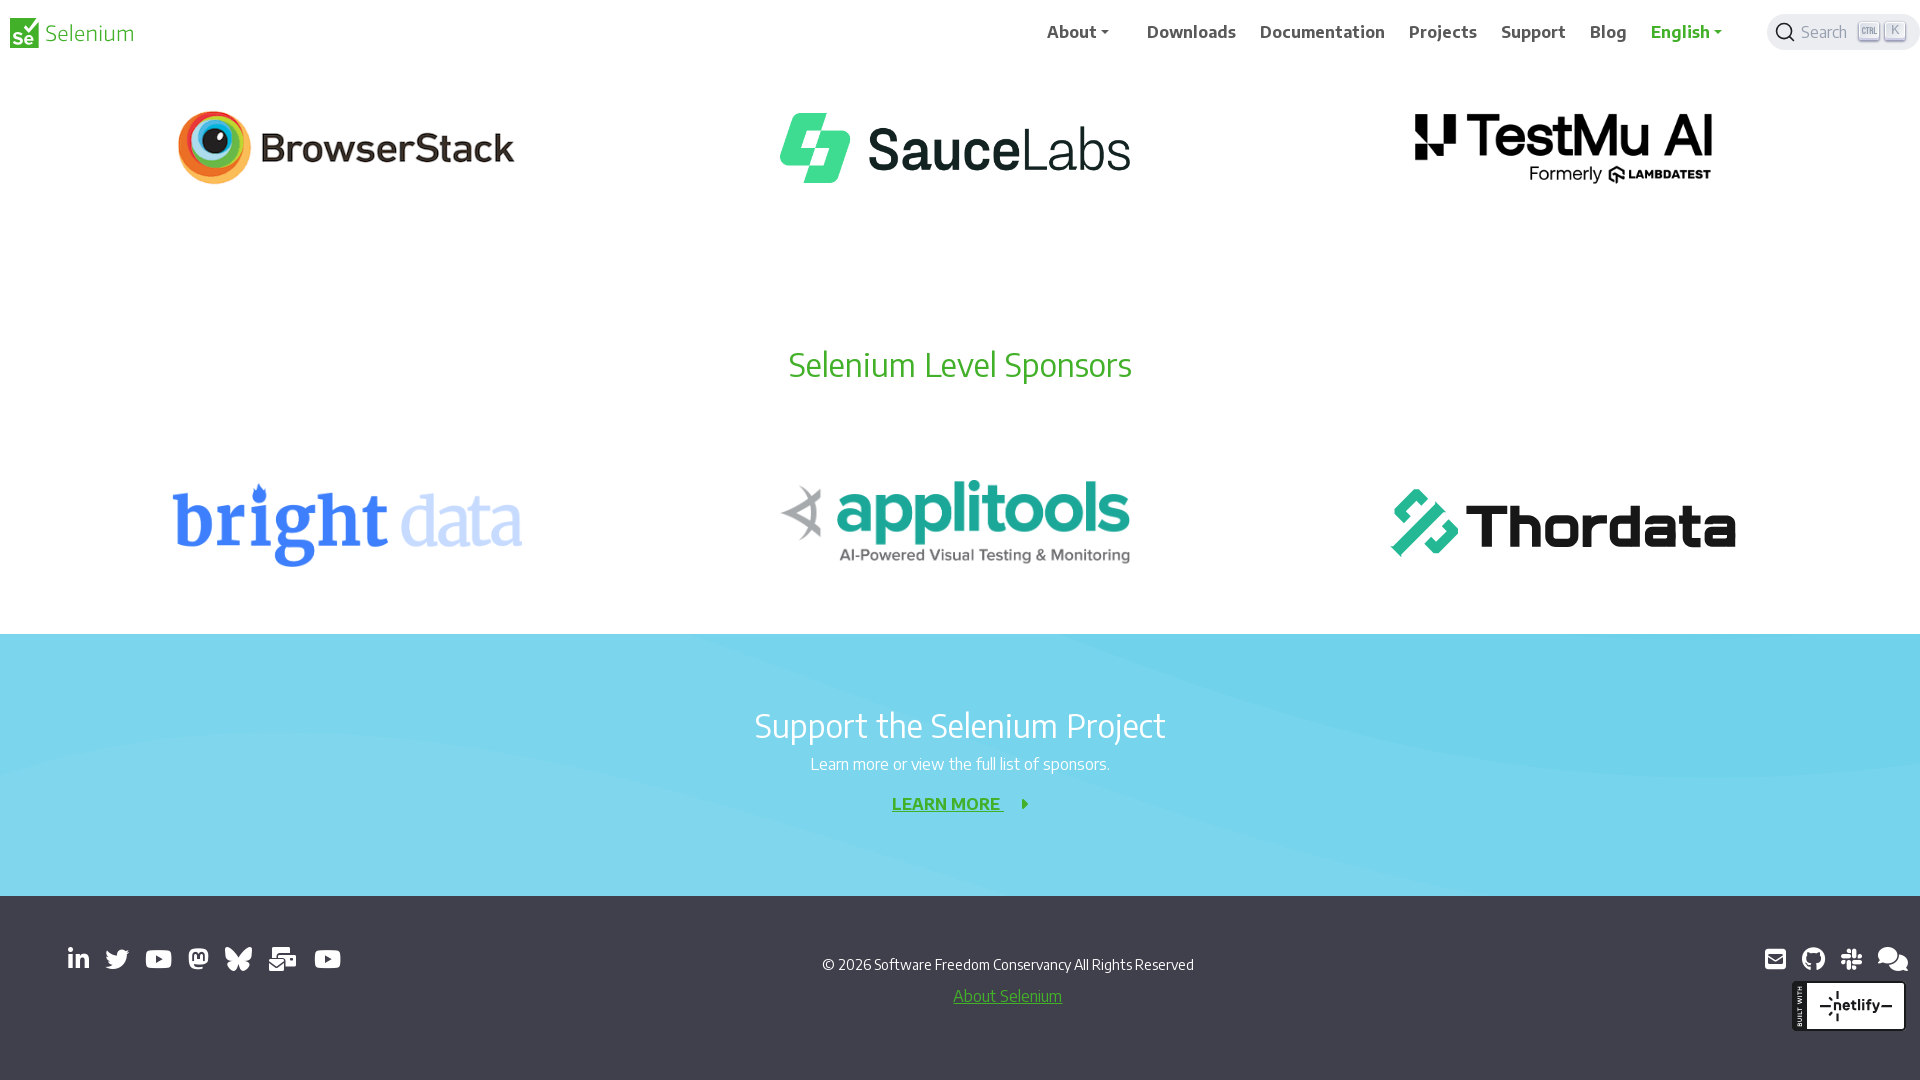

Waited 500ms after scroll down (iteration 3/9)
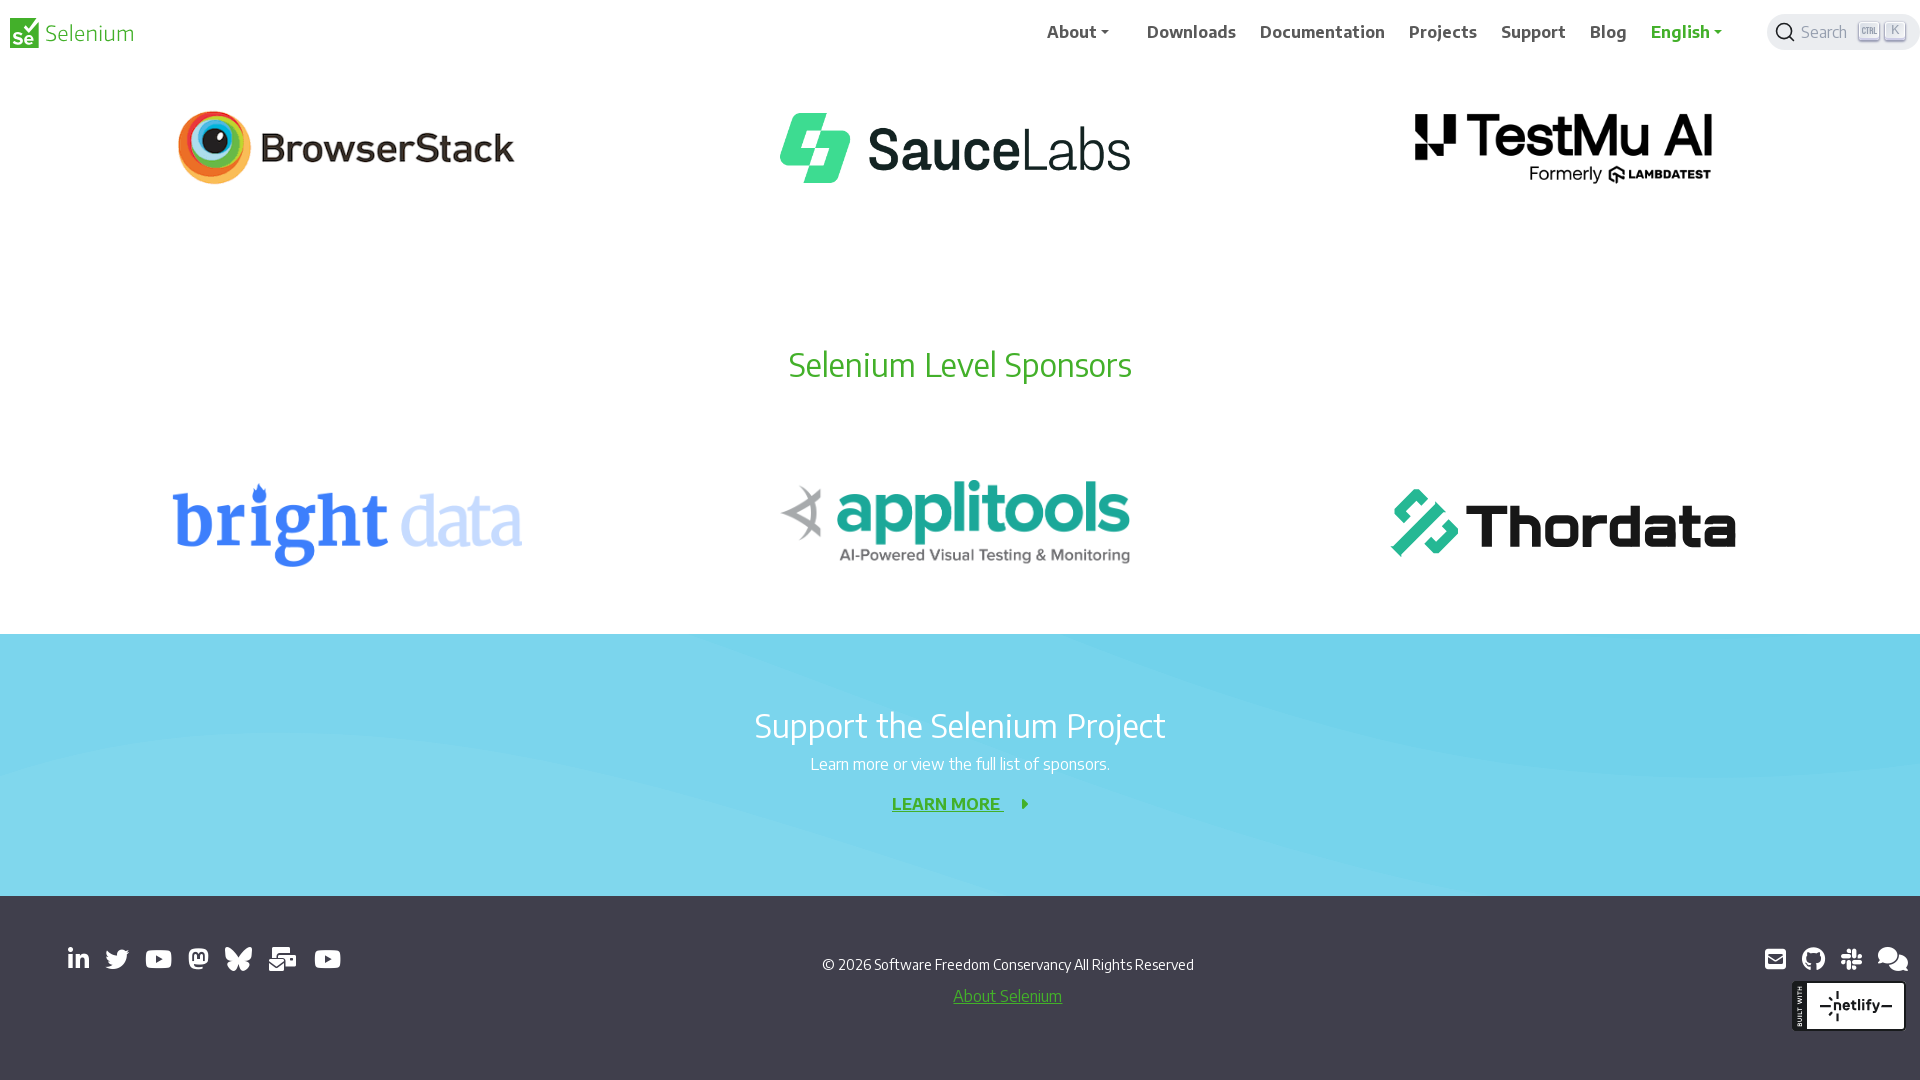

Scrolled down 1000 pixels (iteration 4/9)
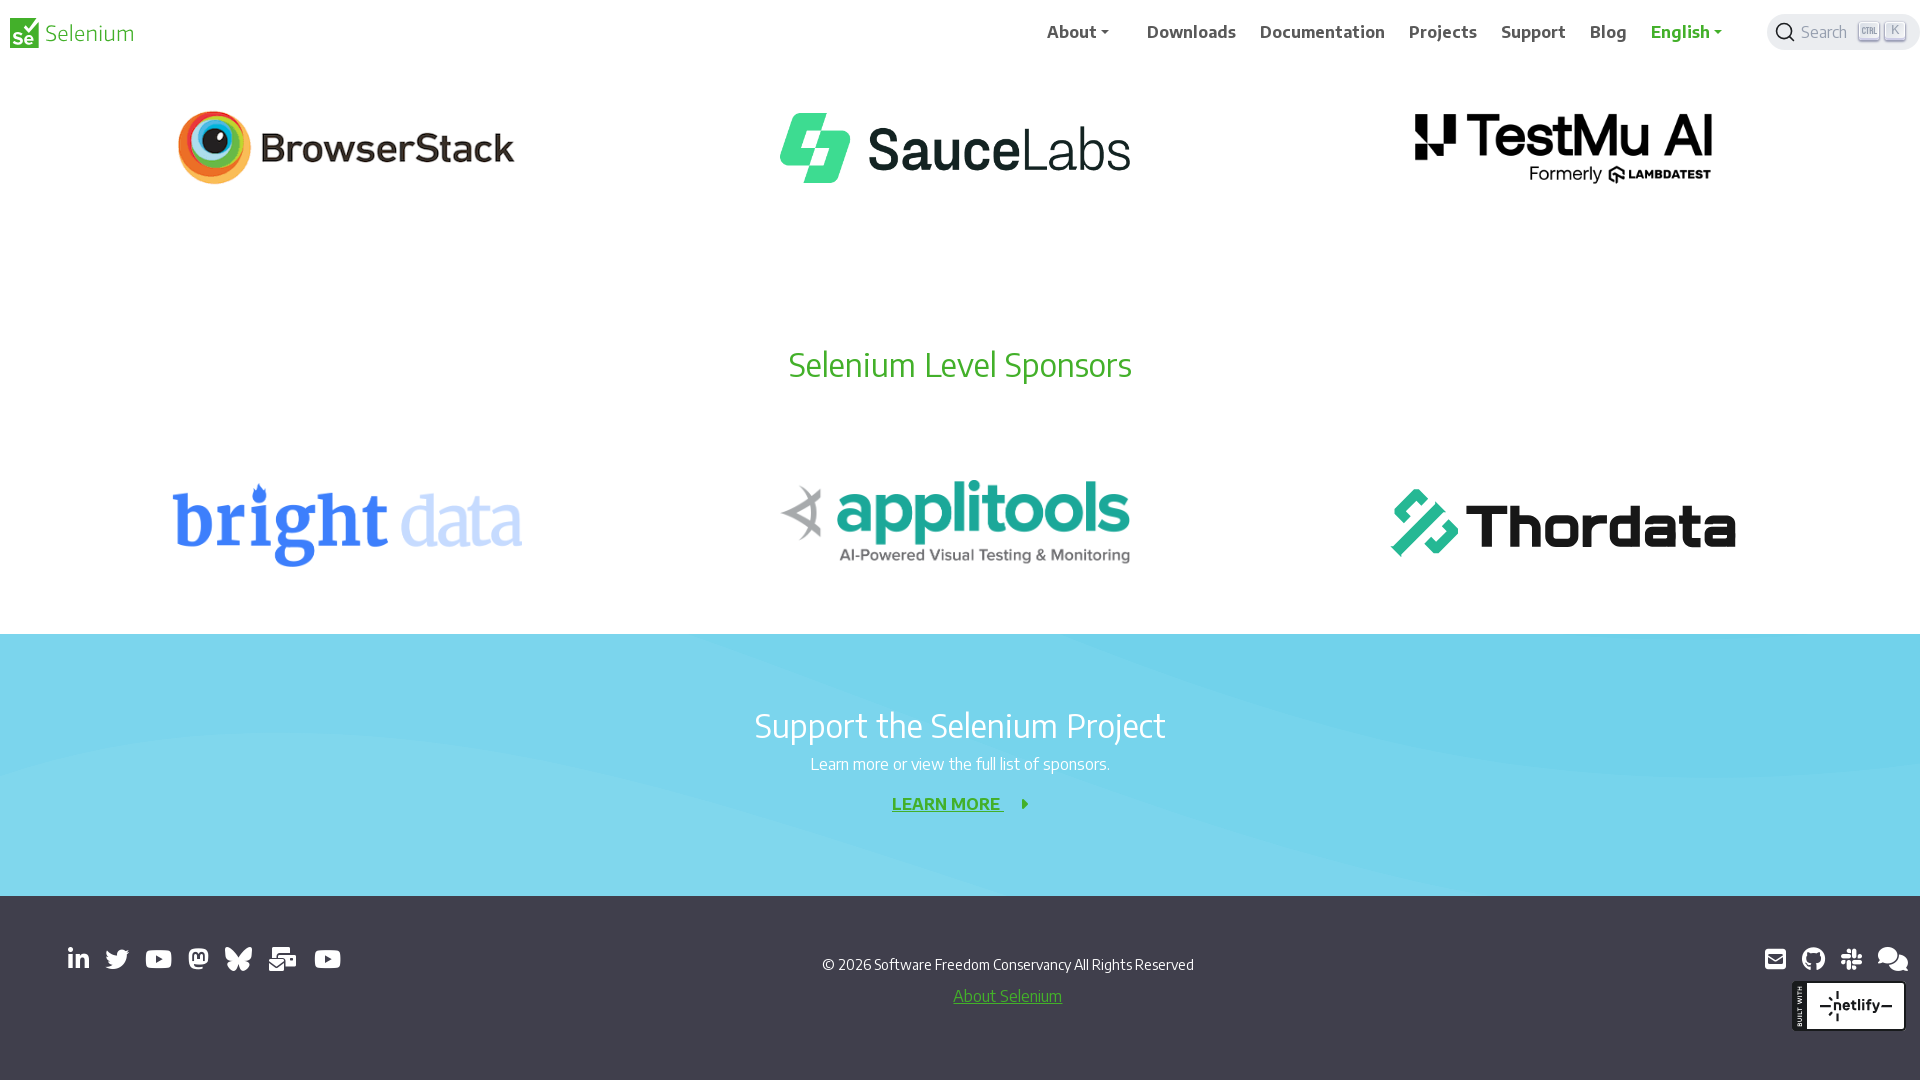

Waited 500ms after scroll down (iteration 4/9)
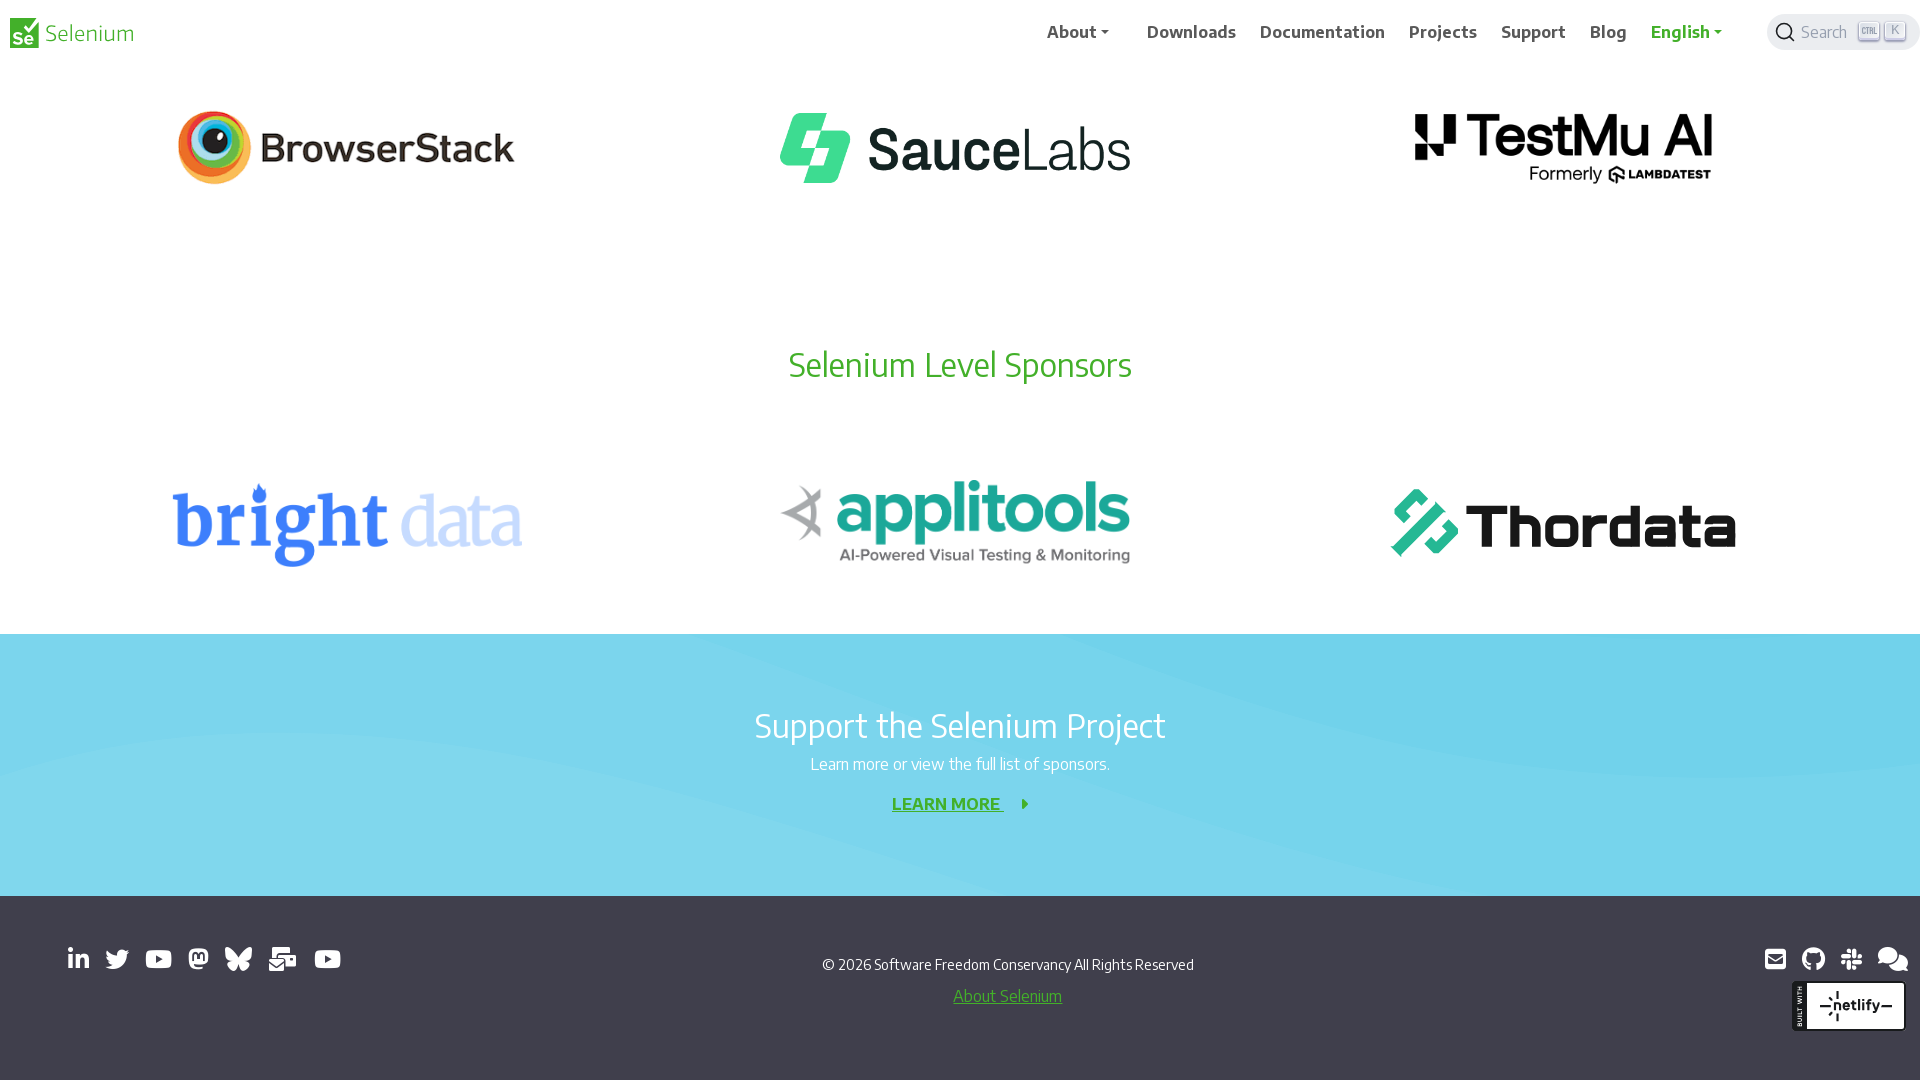

Scrolled down 1000 pixels (iteration 5/9)
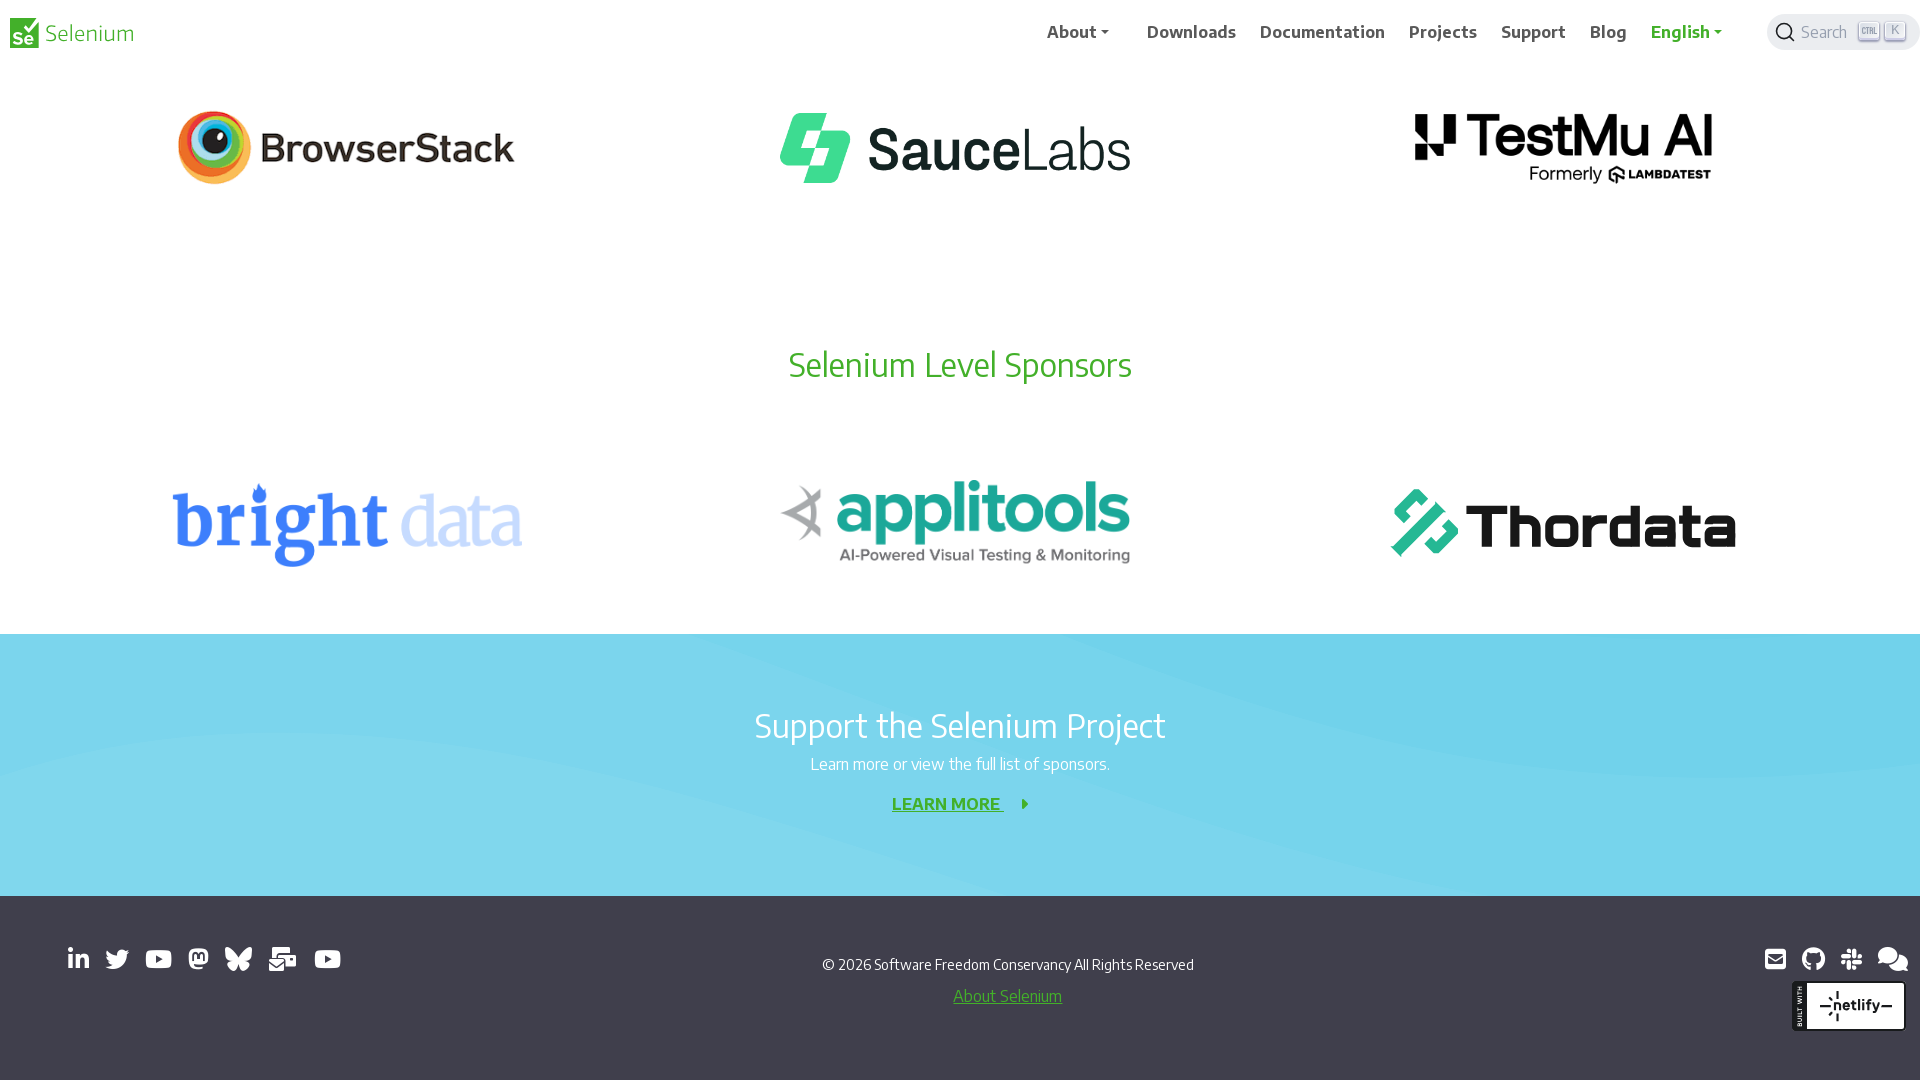

Waited 500ms after scroll down (iteration 5/9)
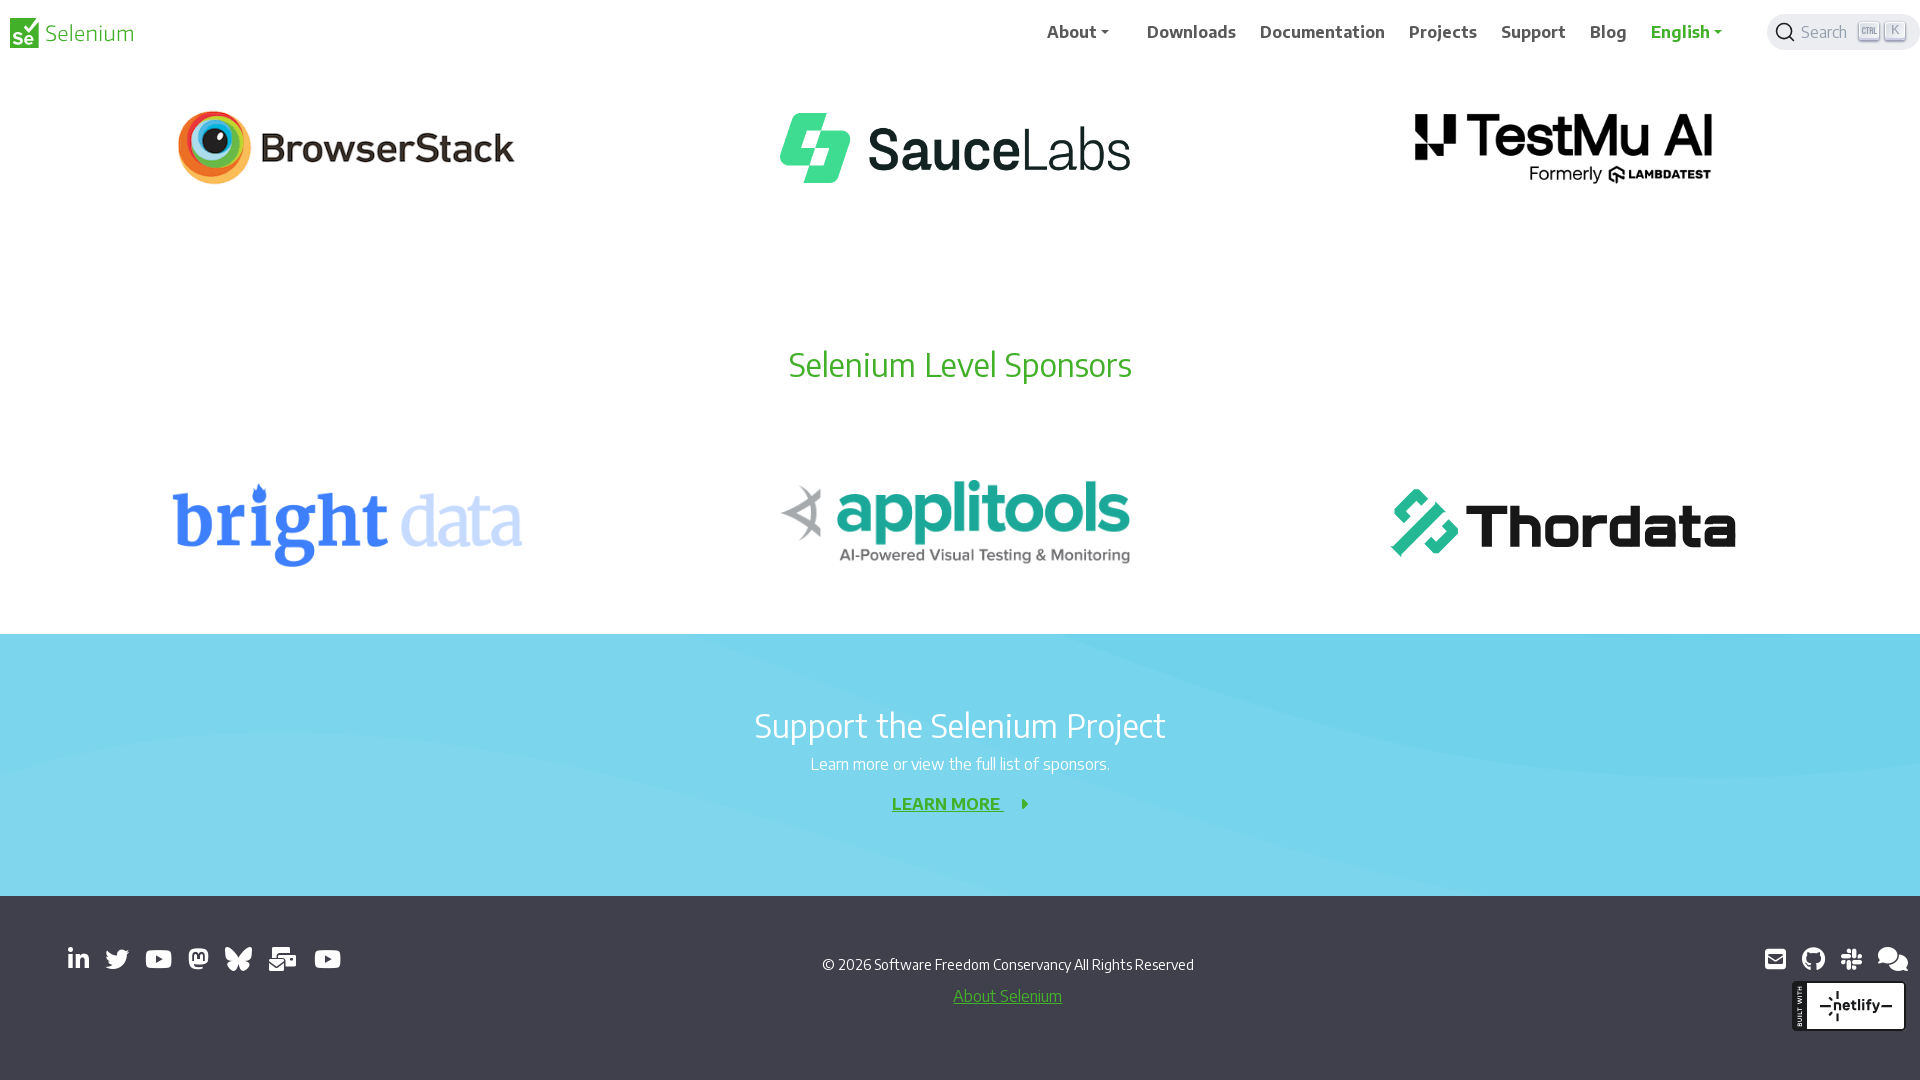

Scrolled down 1000 pixels (iteration 6/9)
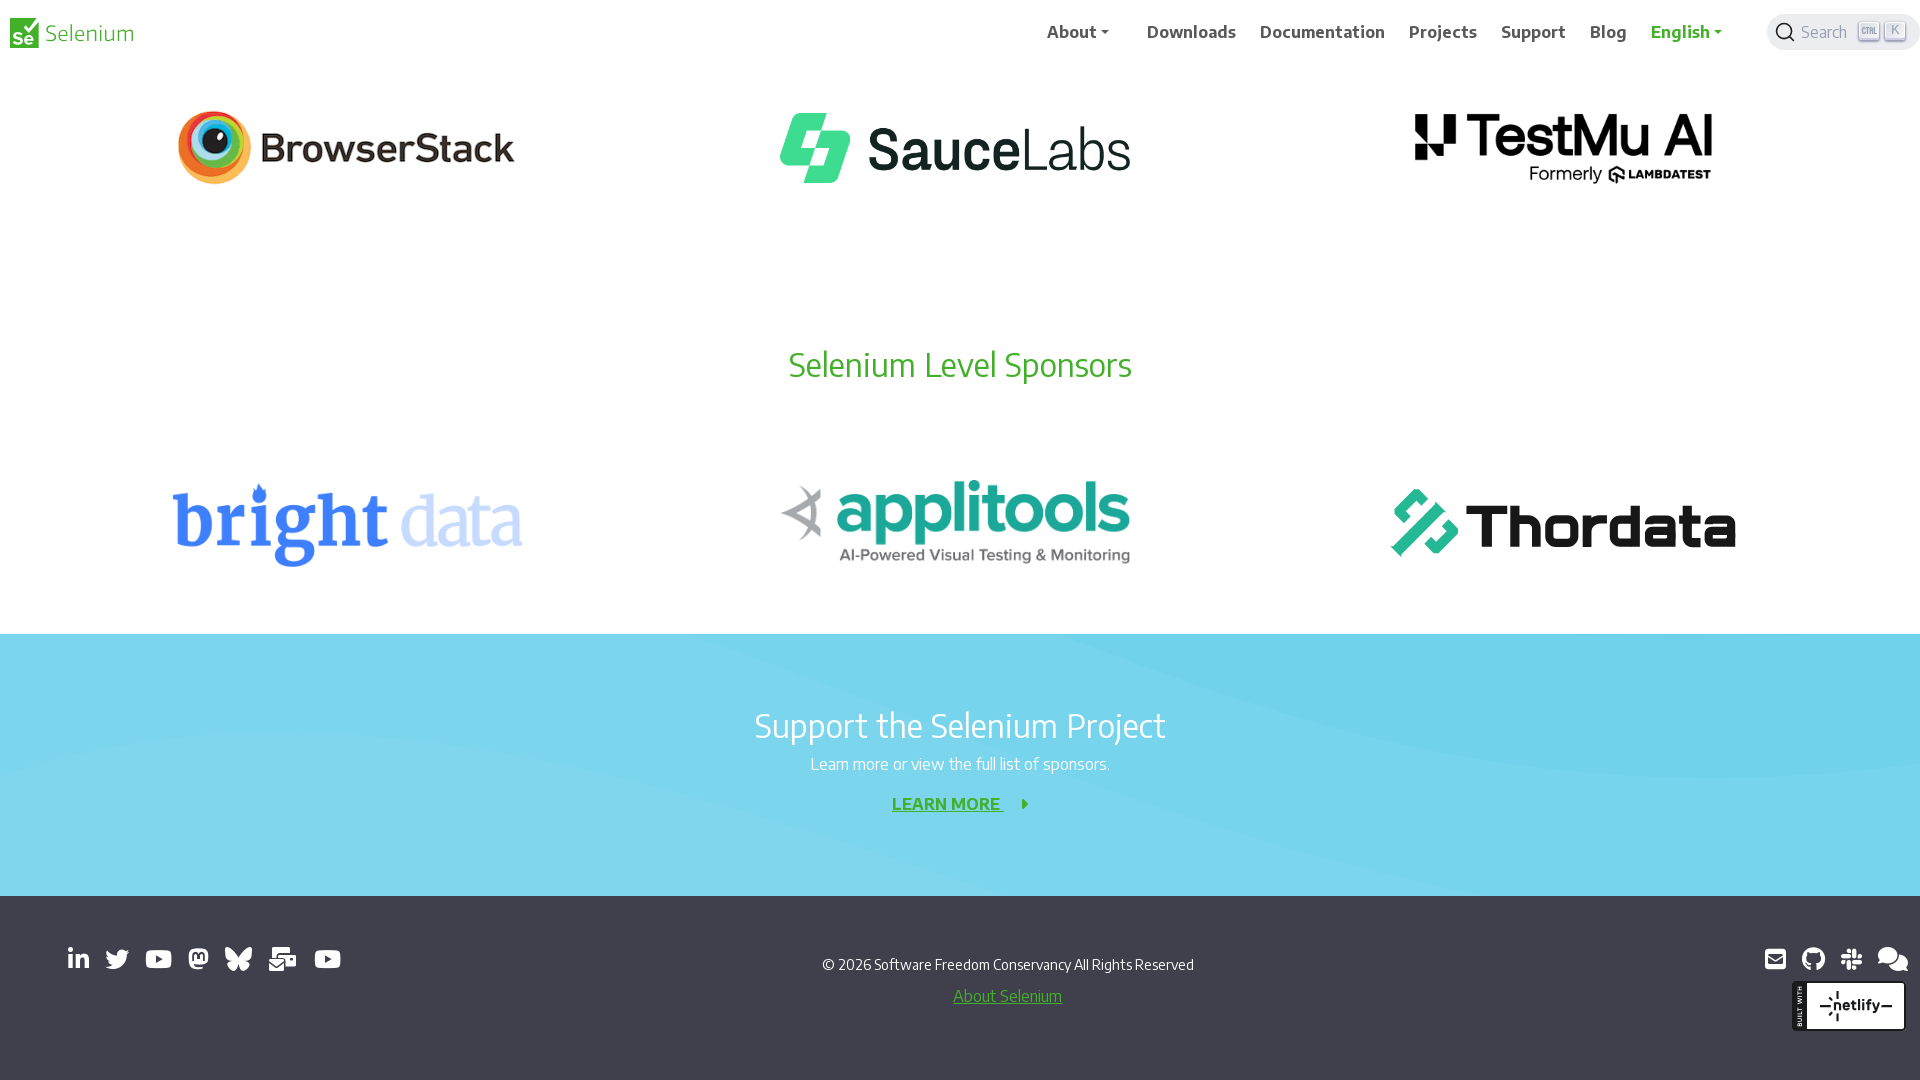

Waited 500ms after scroll down (iteration 6/9)
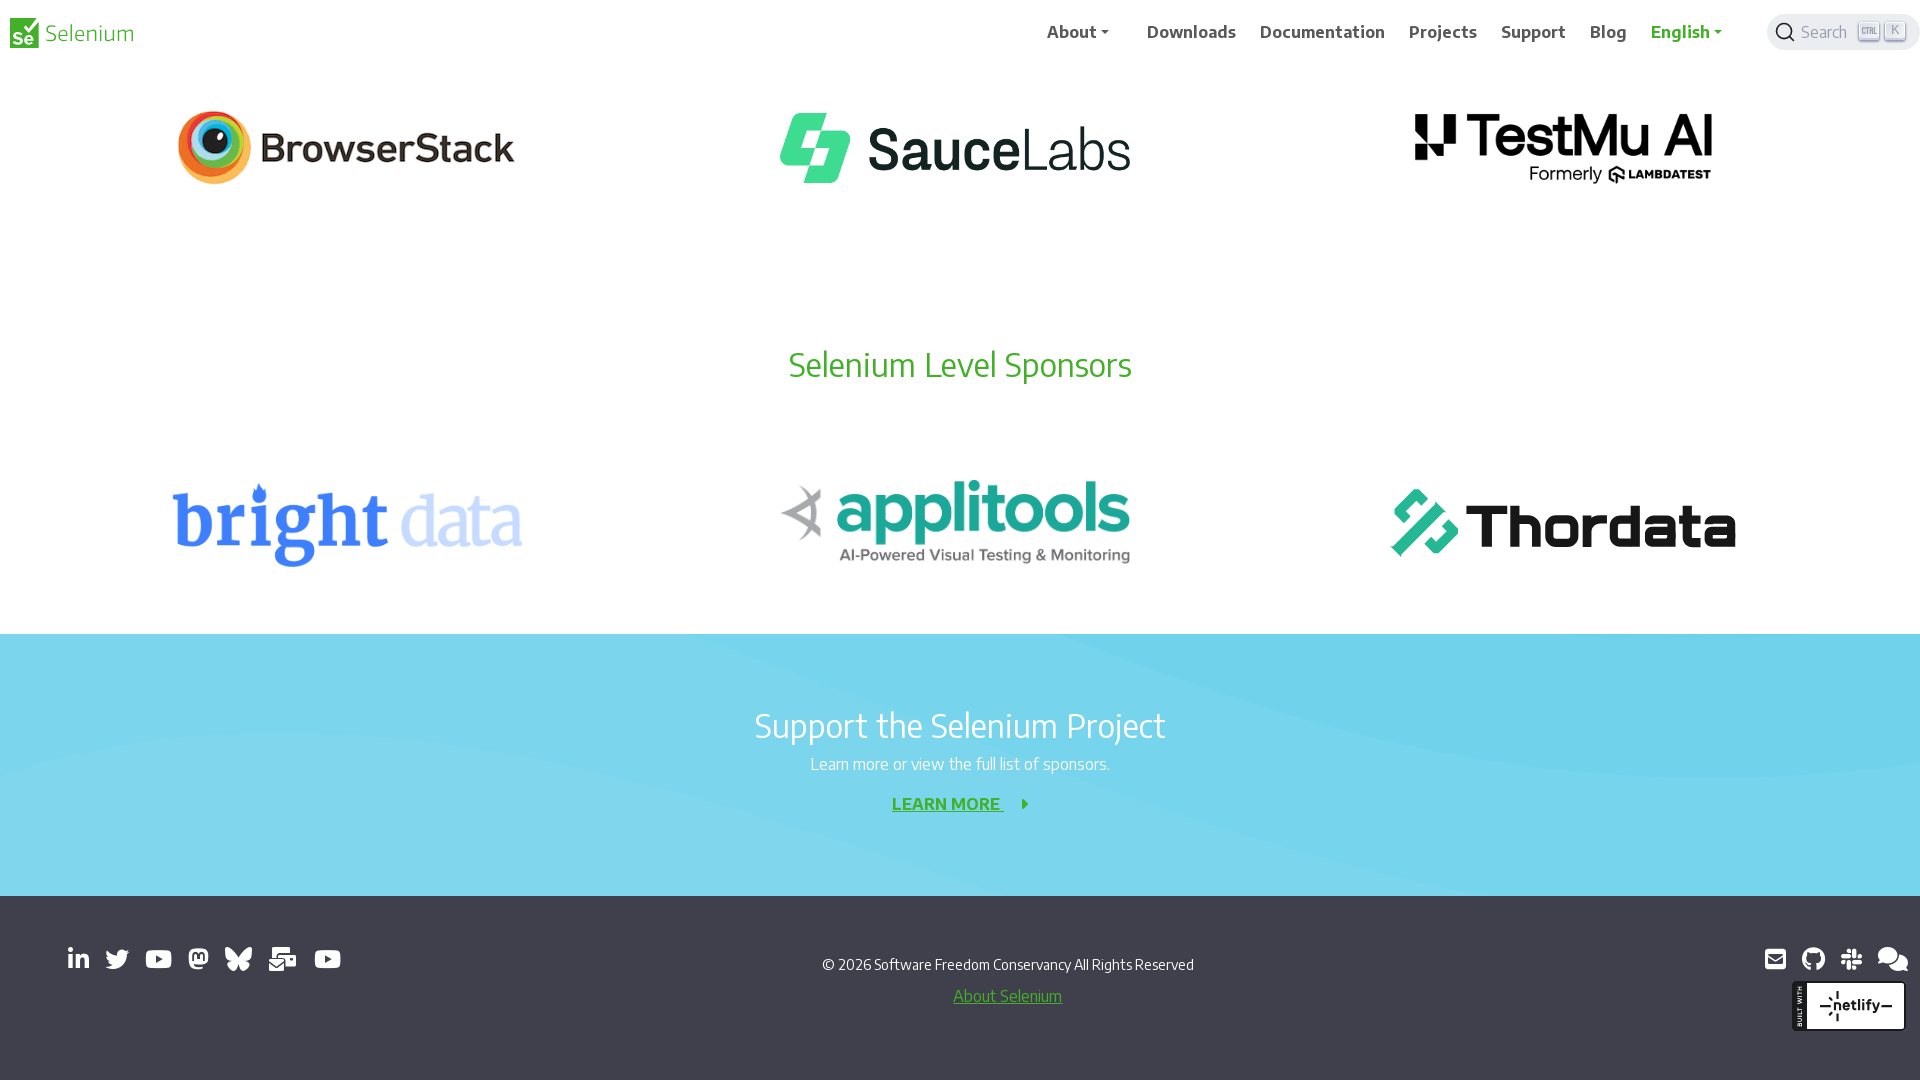

Scrolled down 1000 pixels (iteration 7/9)
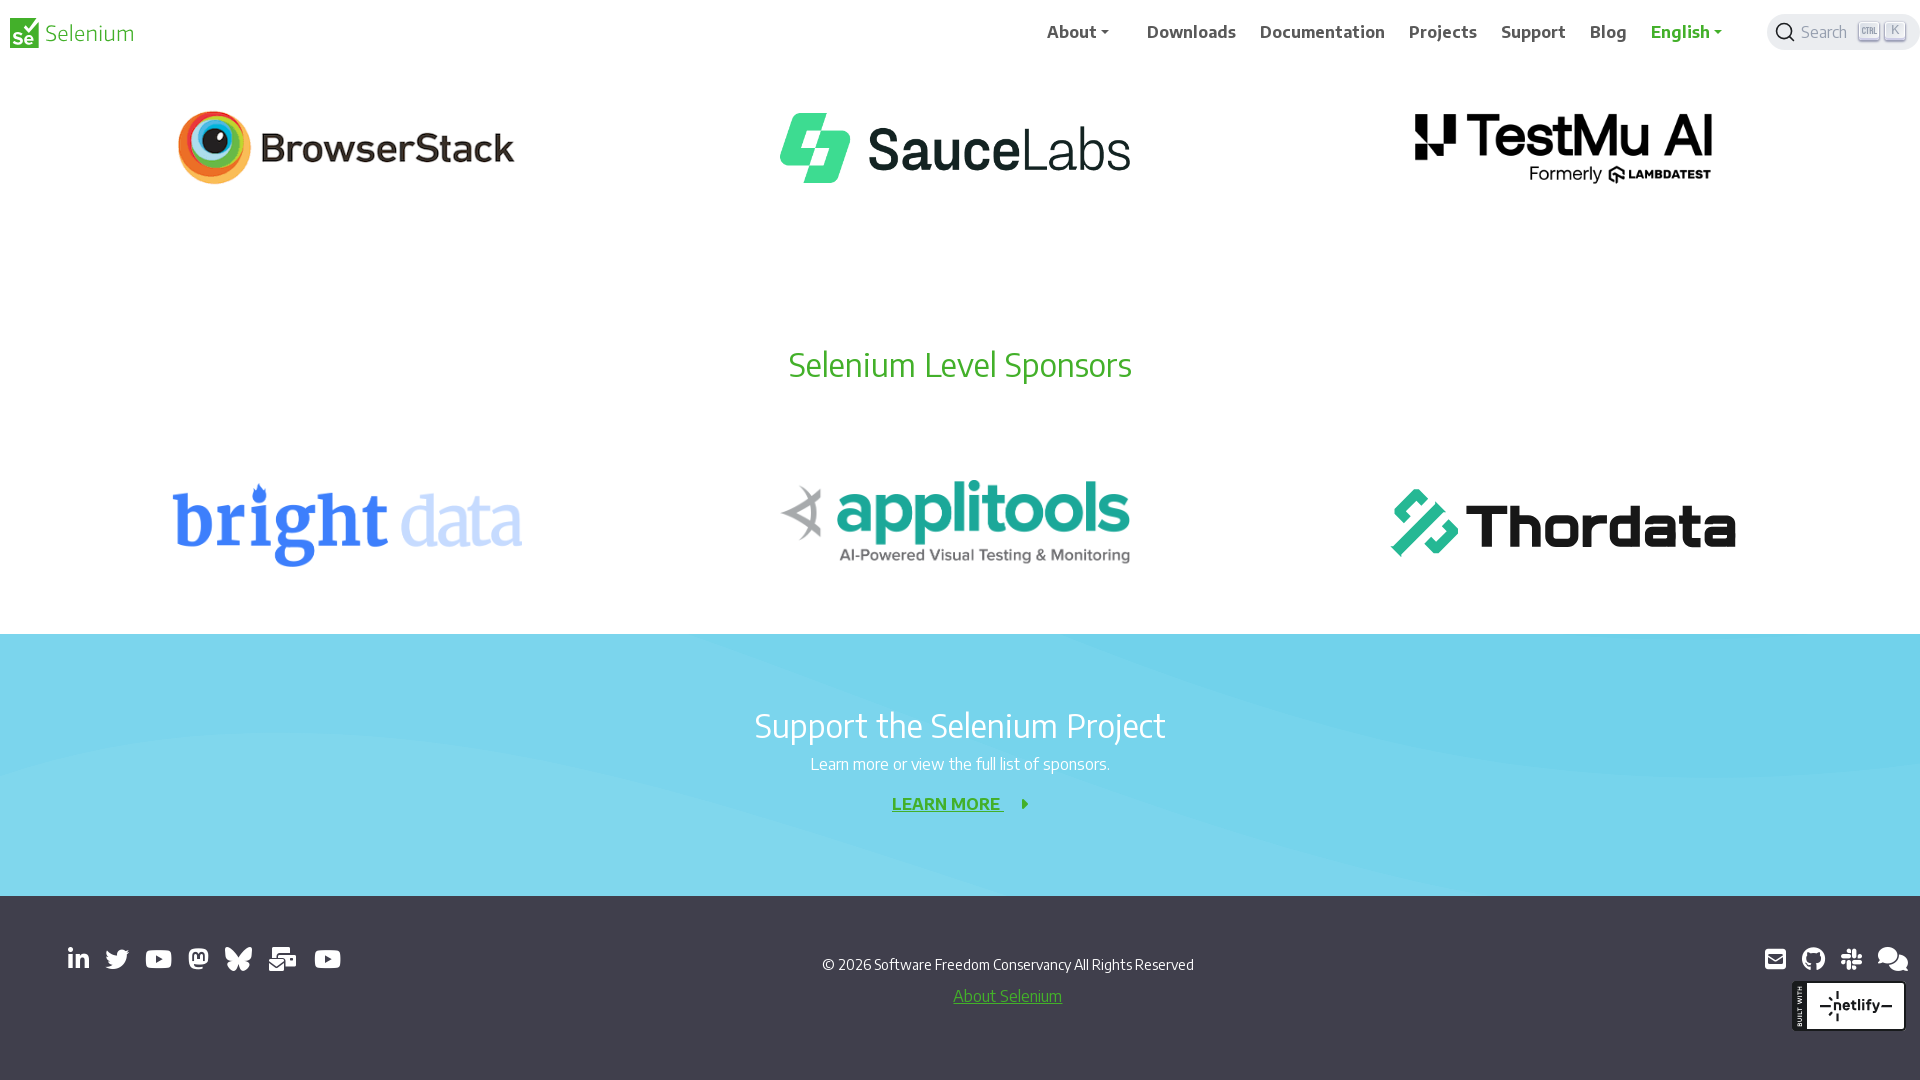

Waited 500ms after scroll down (iteration 7/9)
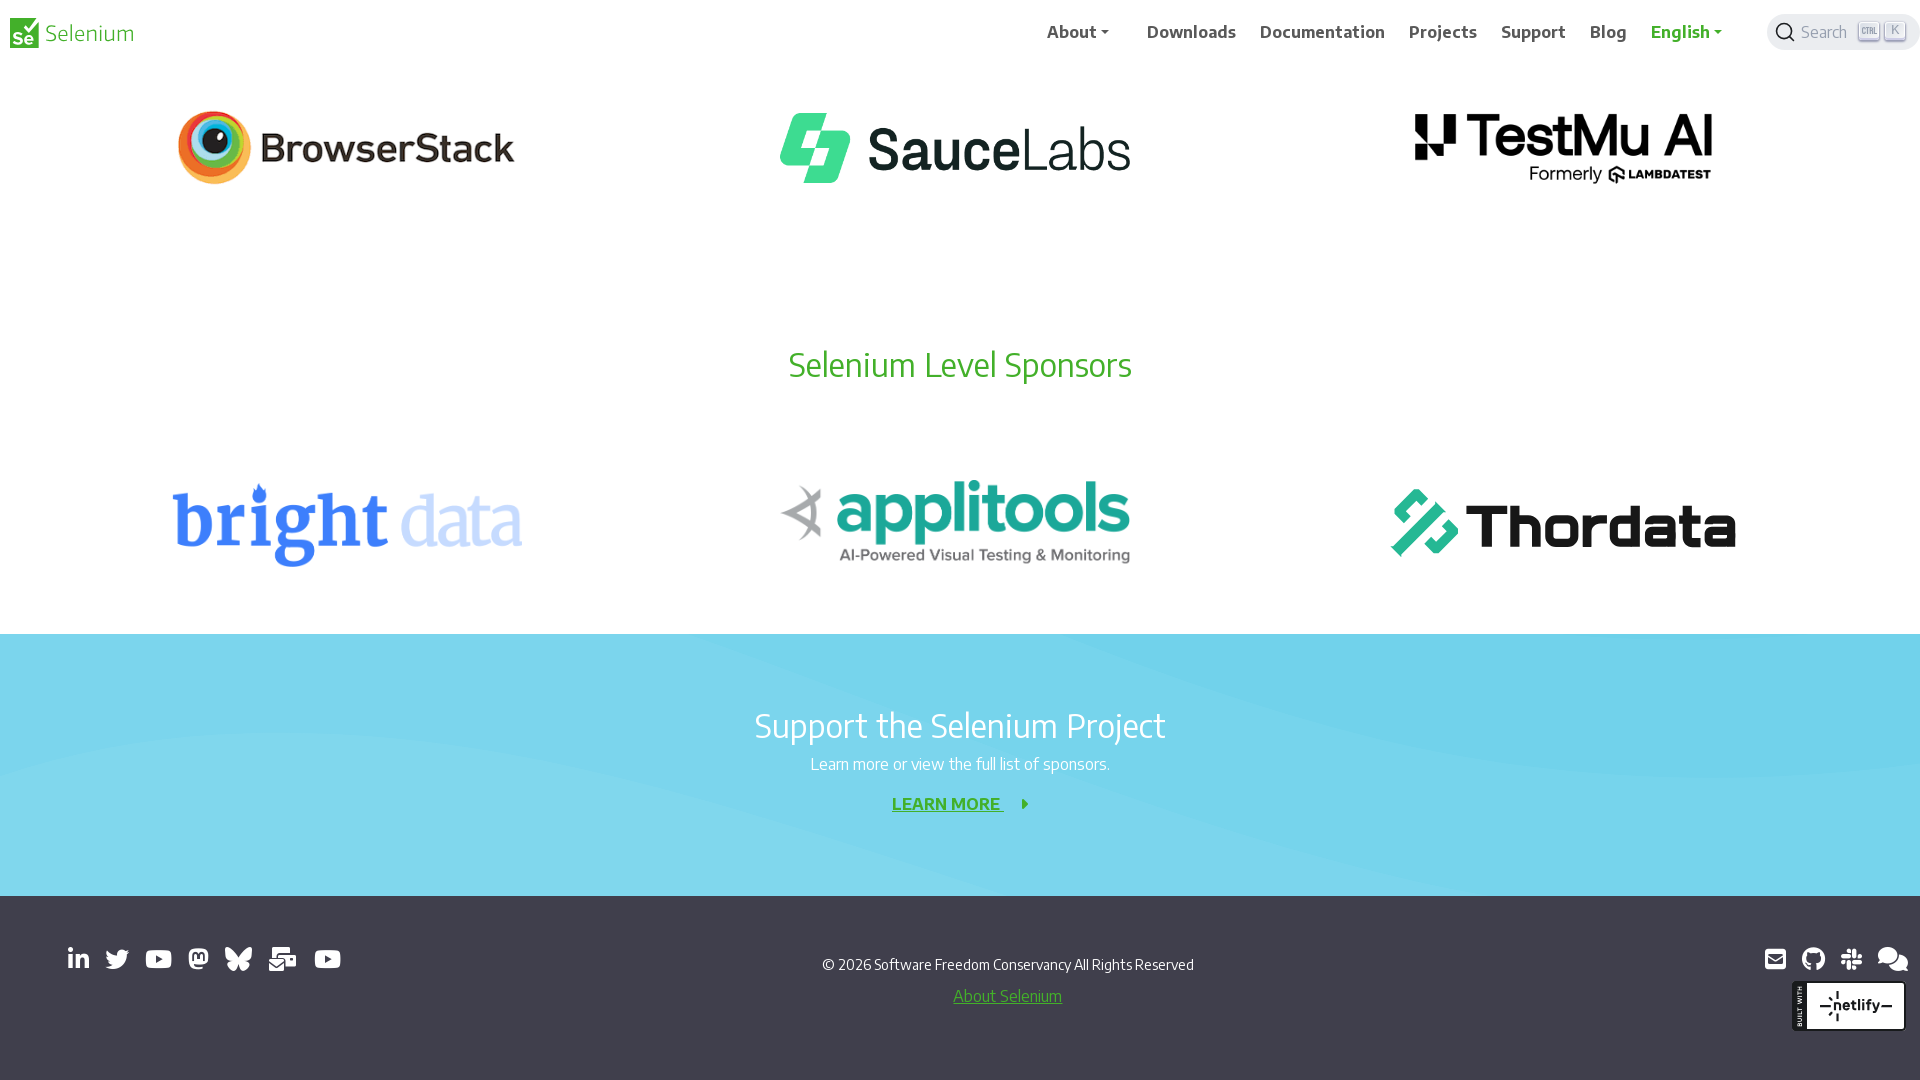

Scrolled down 1000 pixels (iteration 8/9)
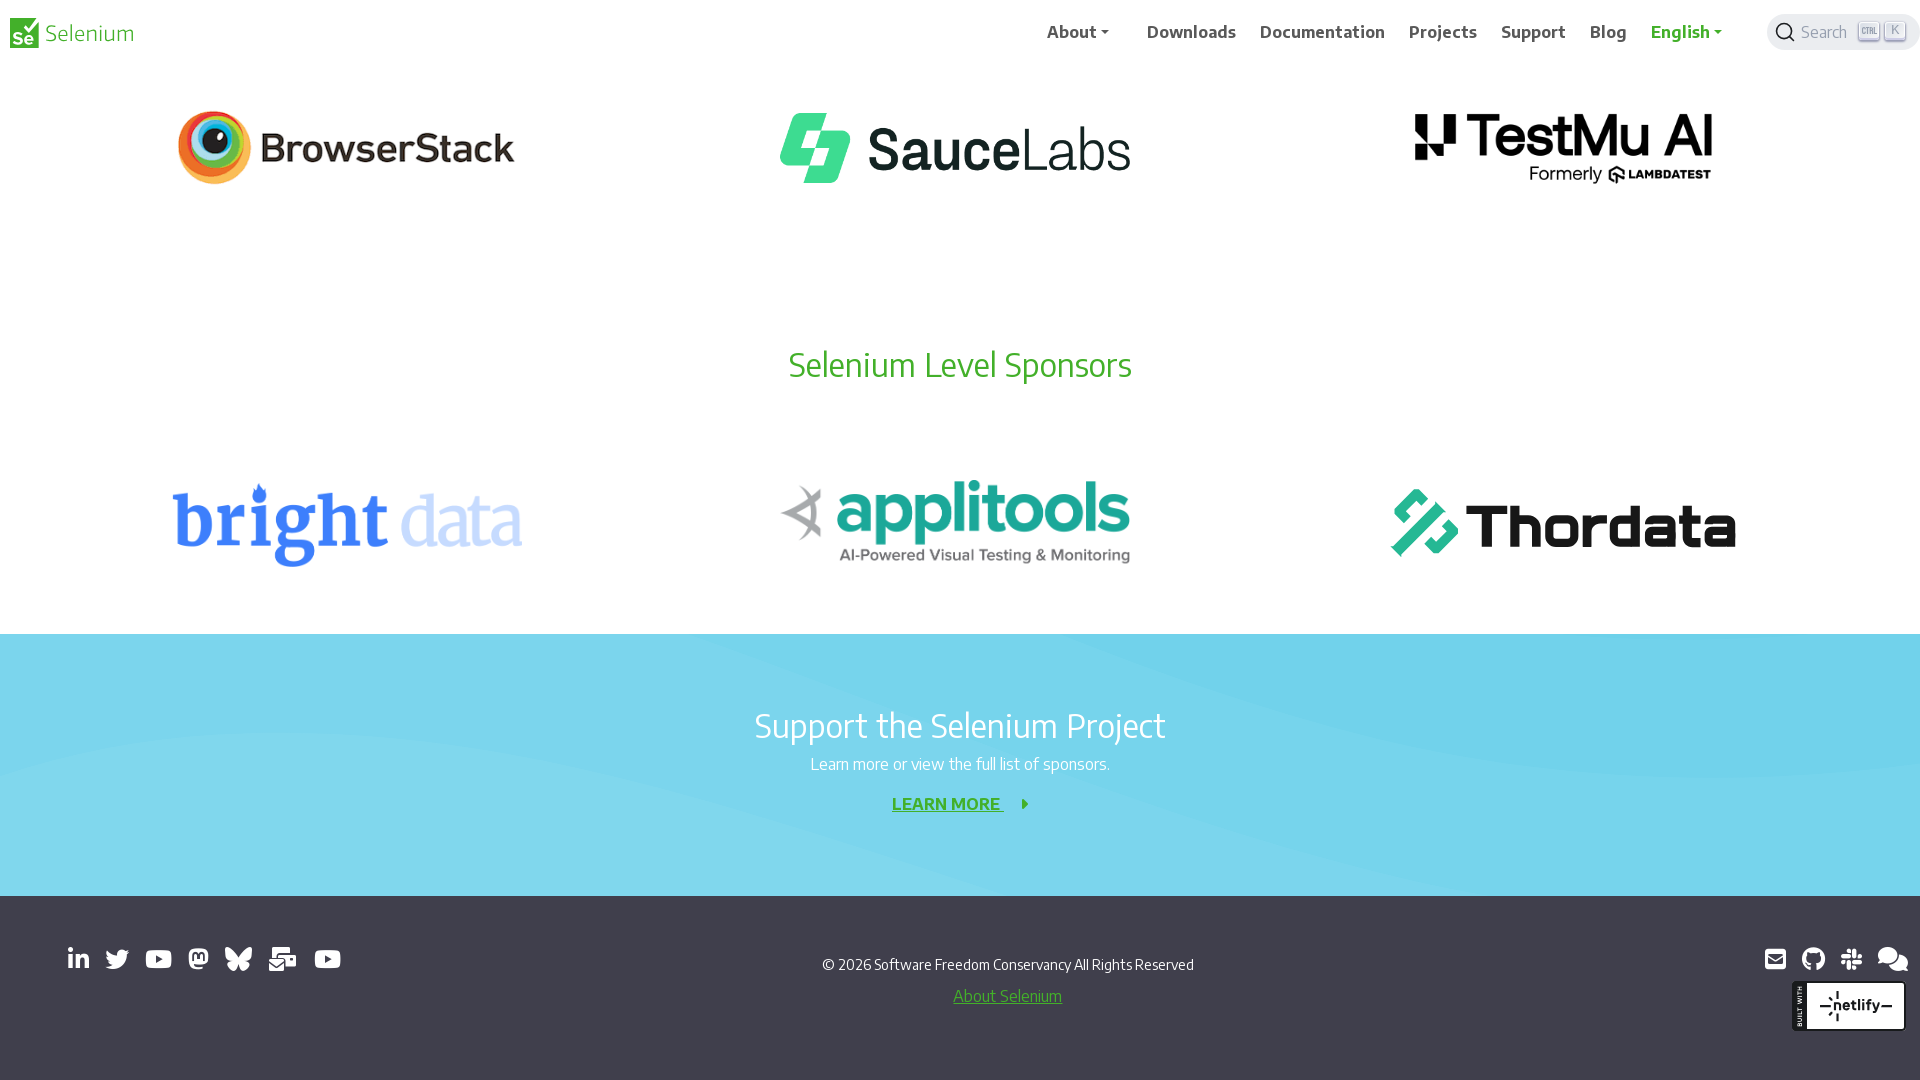

Waited 500ms after scroll down (iteration 8/9)
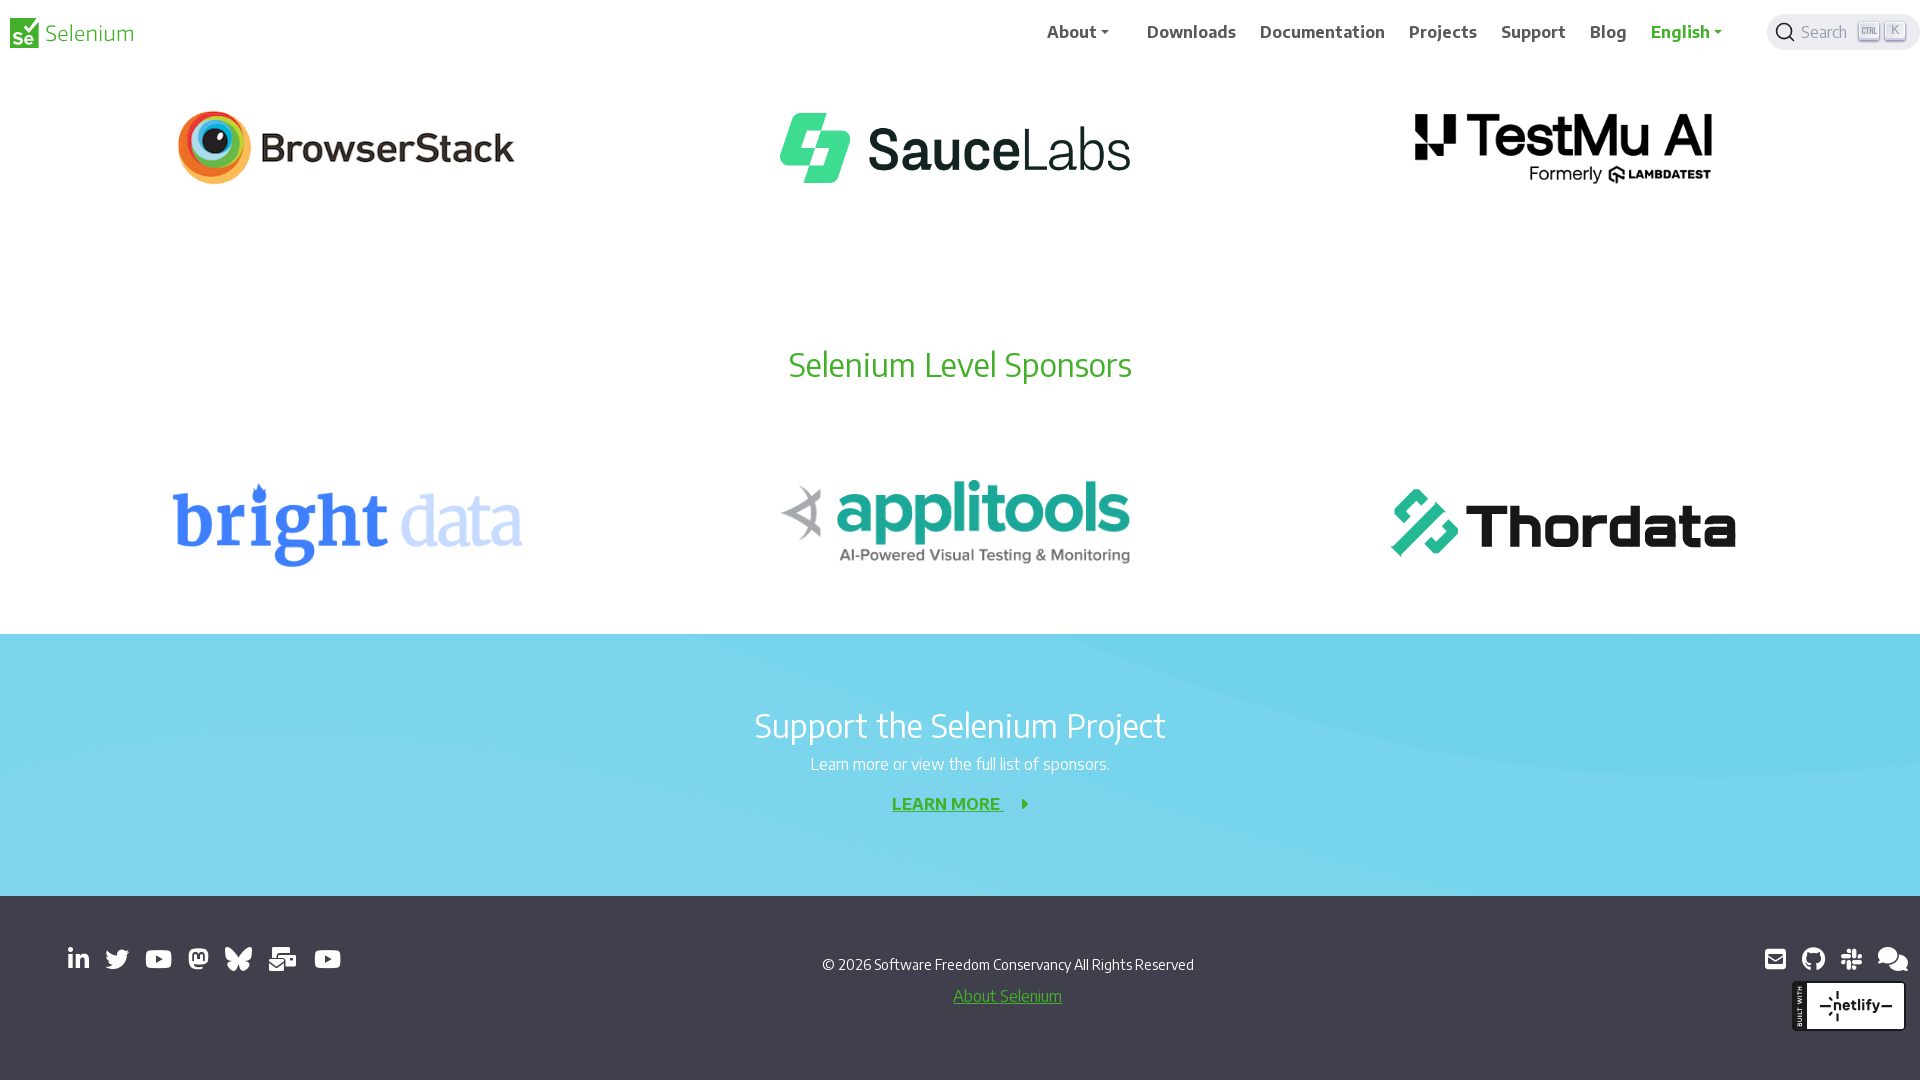

Scrolled down 1000 pixels (iteration 9/9)
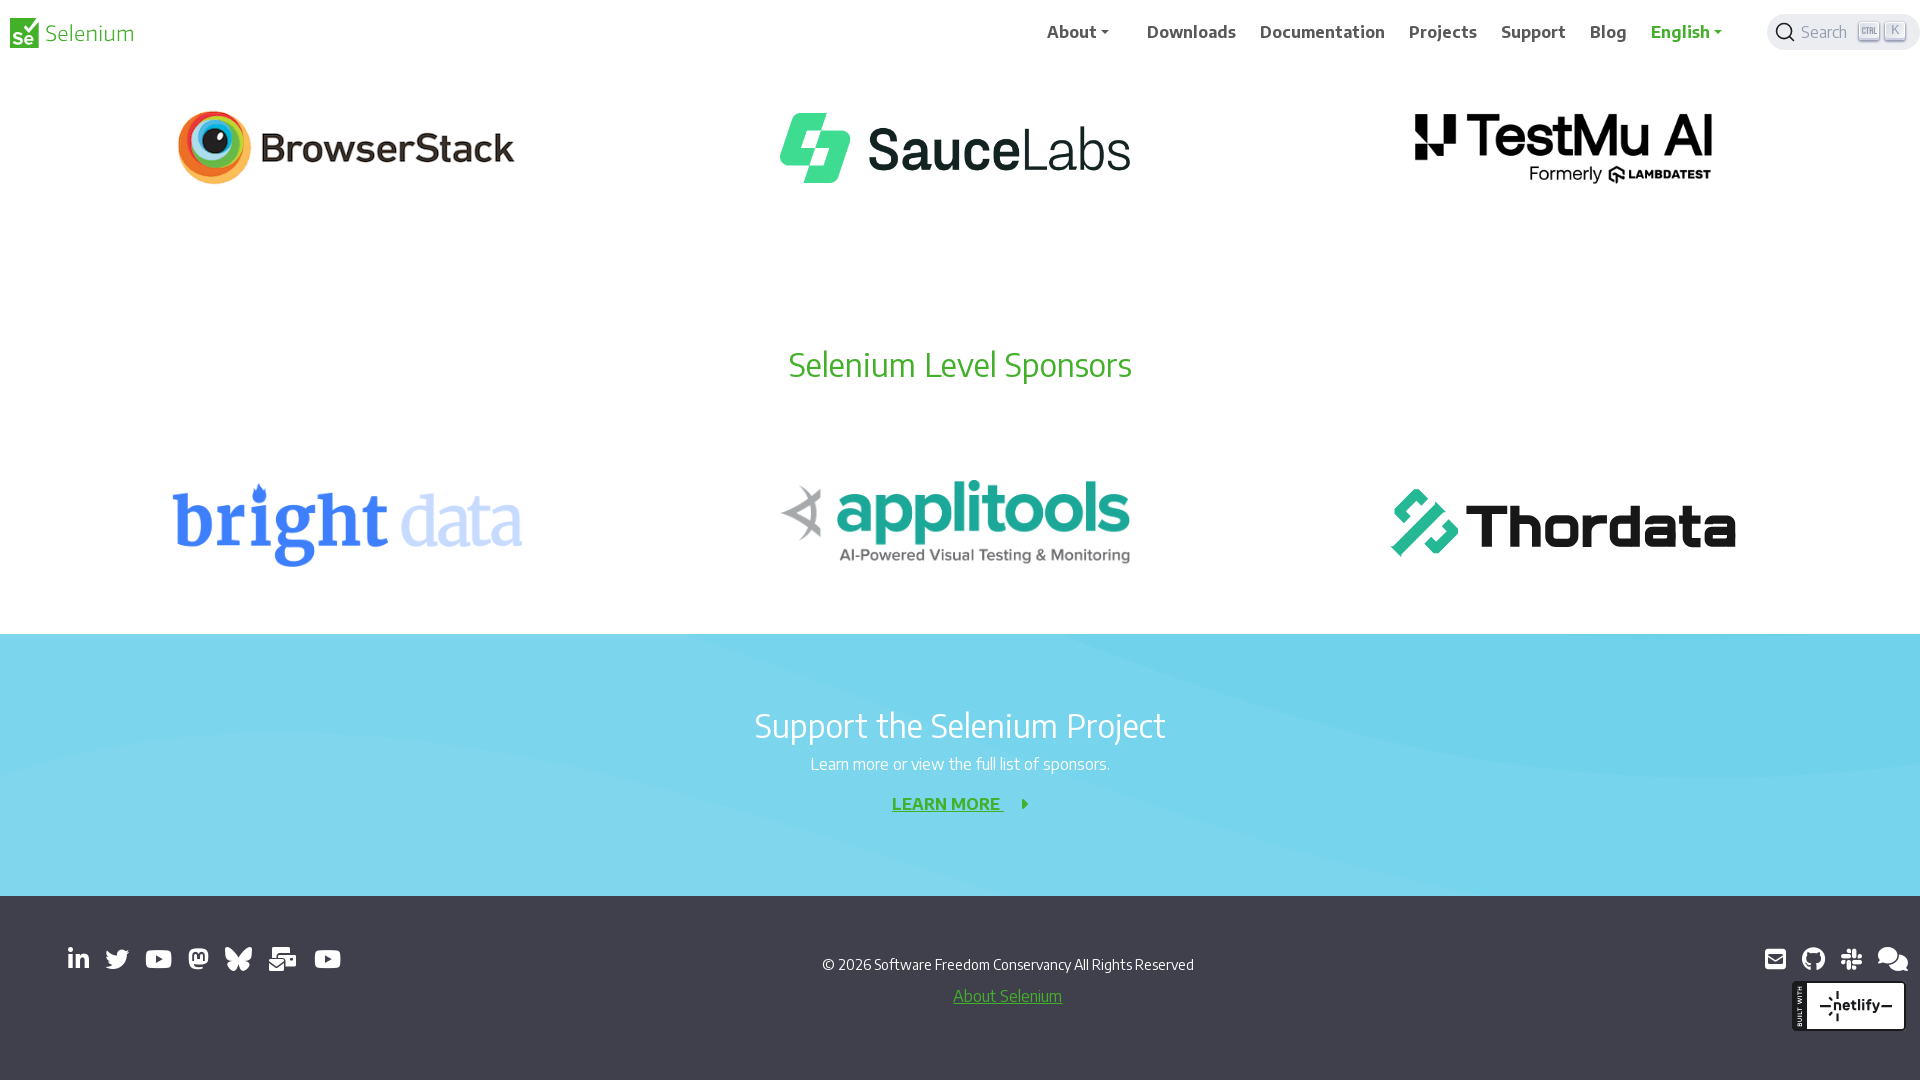

Waited 500ms after scroll down (iteration 9/9)
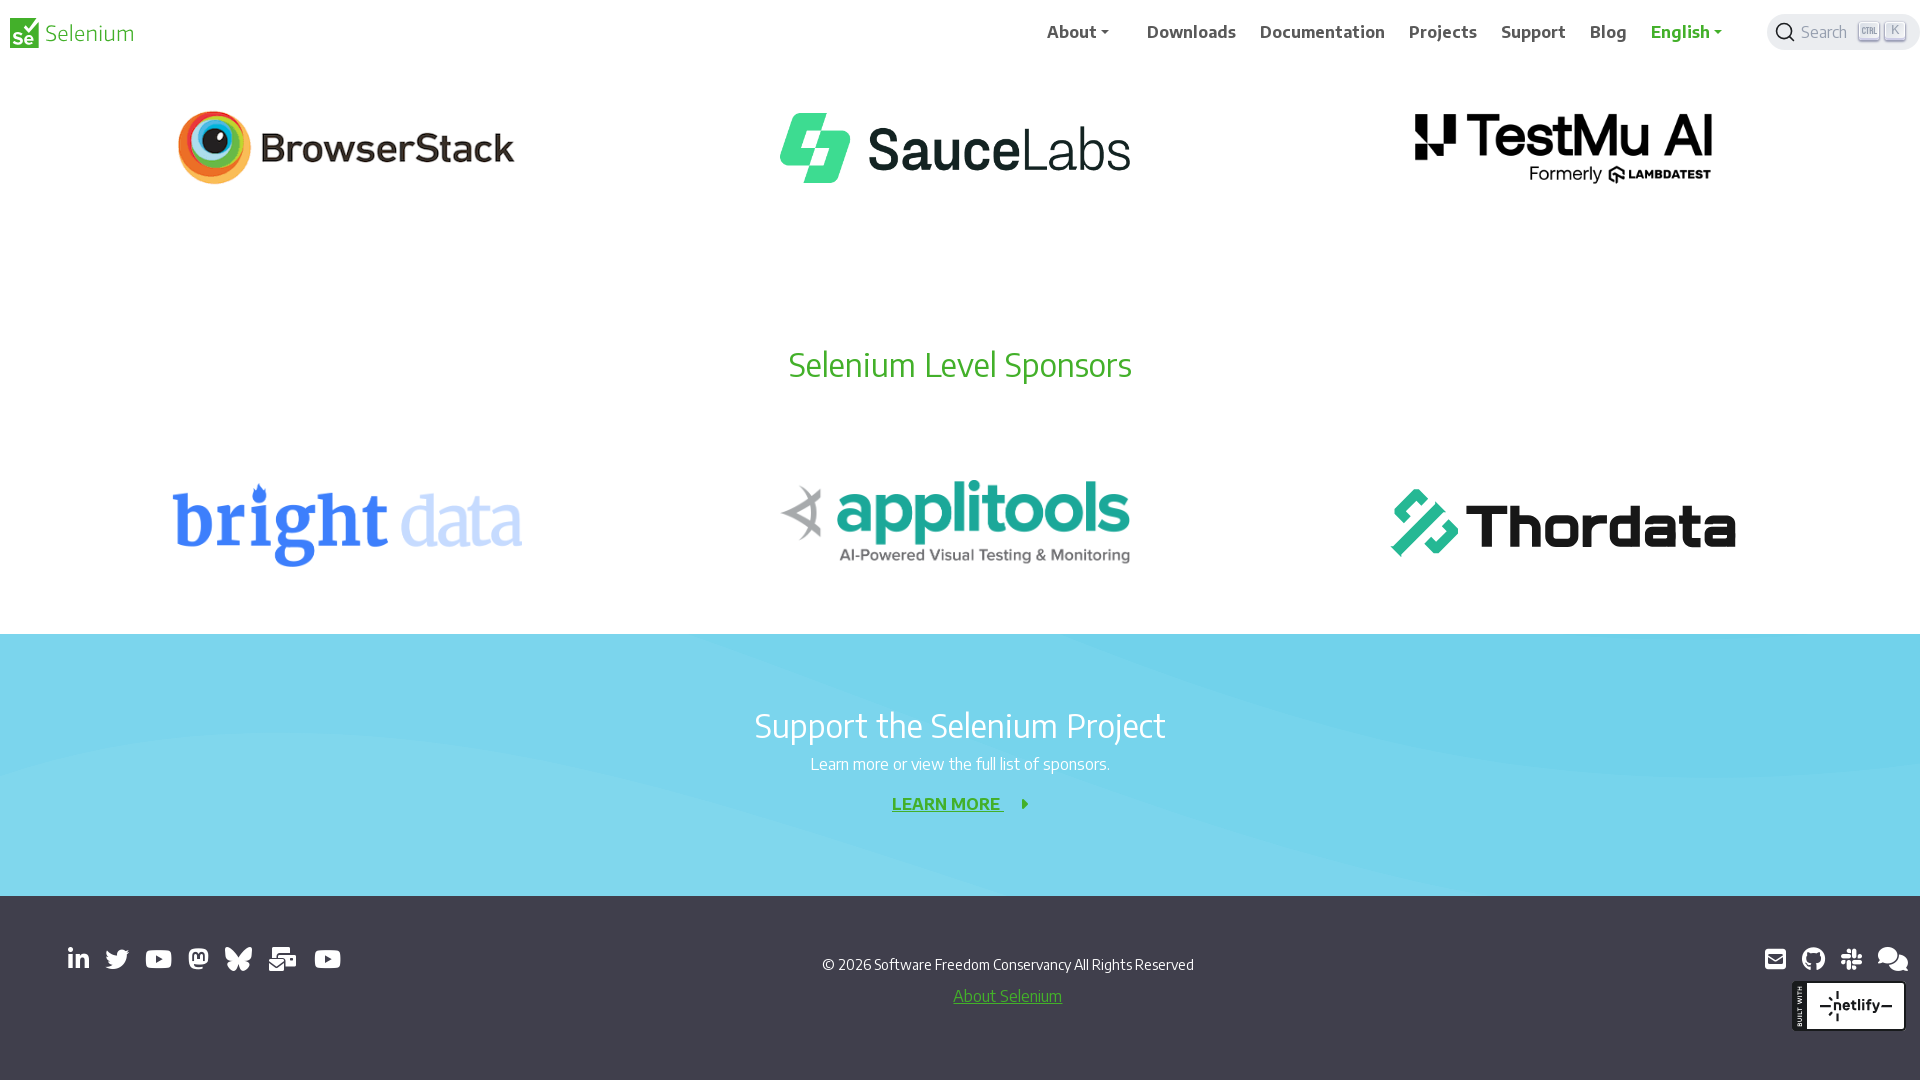

Scrolled up 1000 pixels (iteration 1/9)
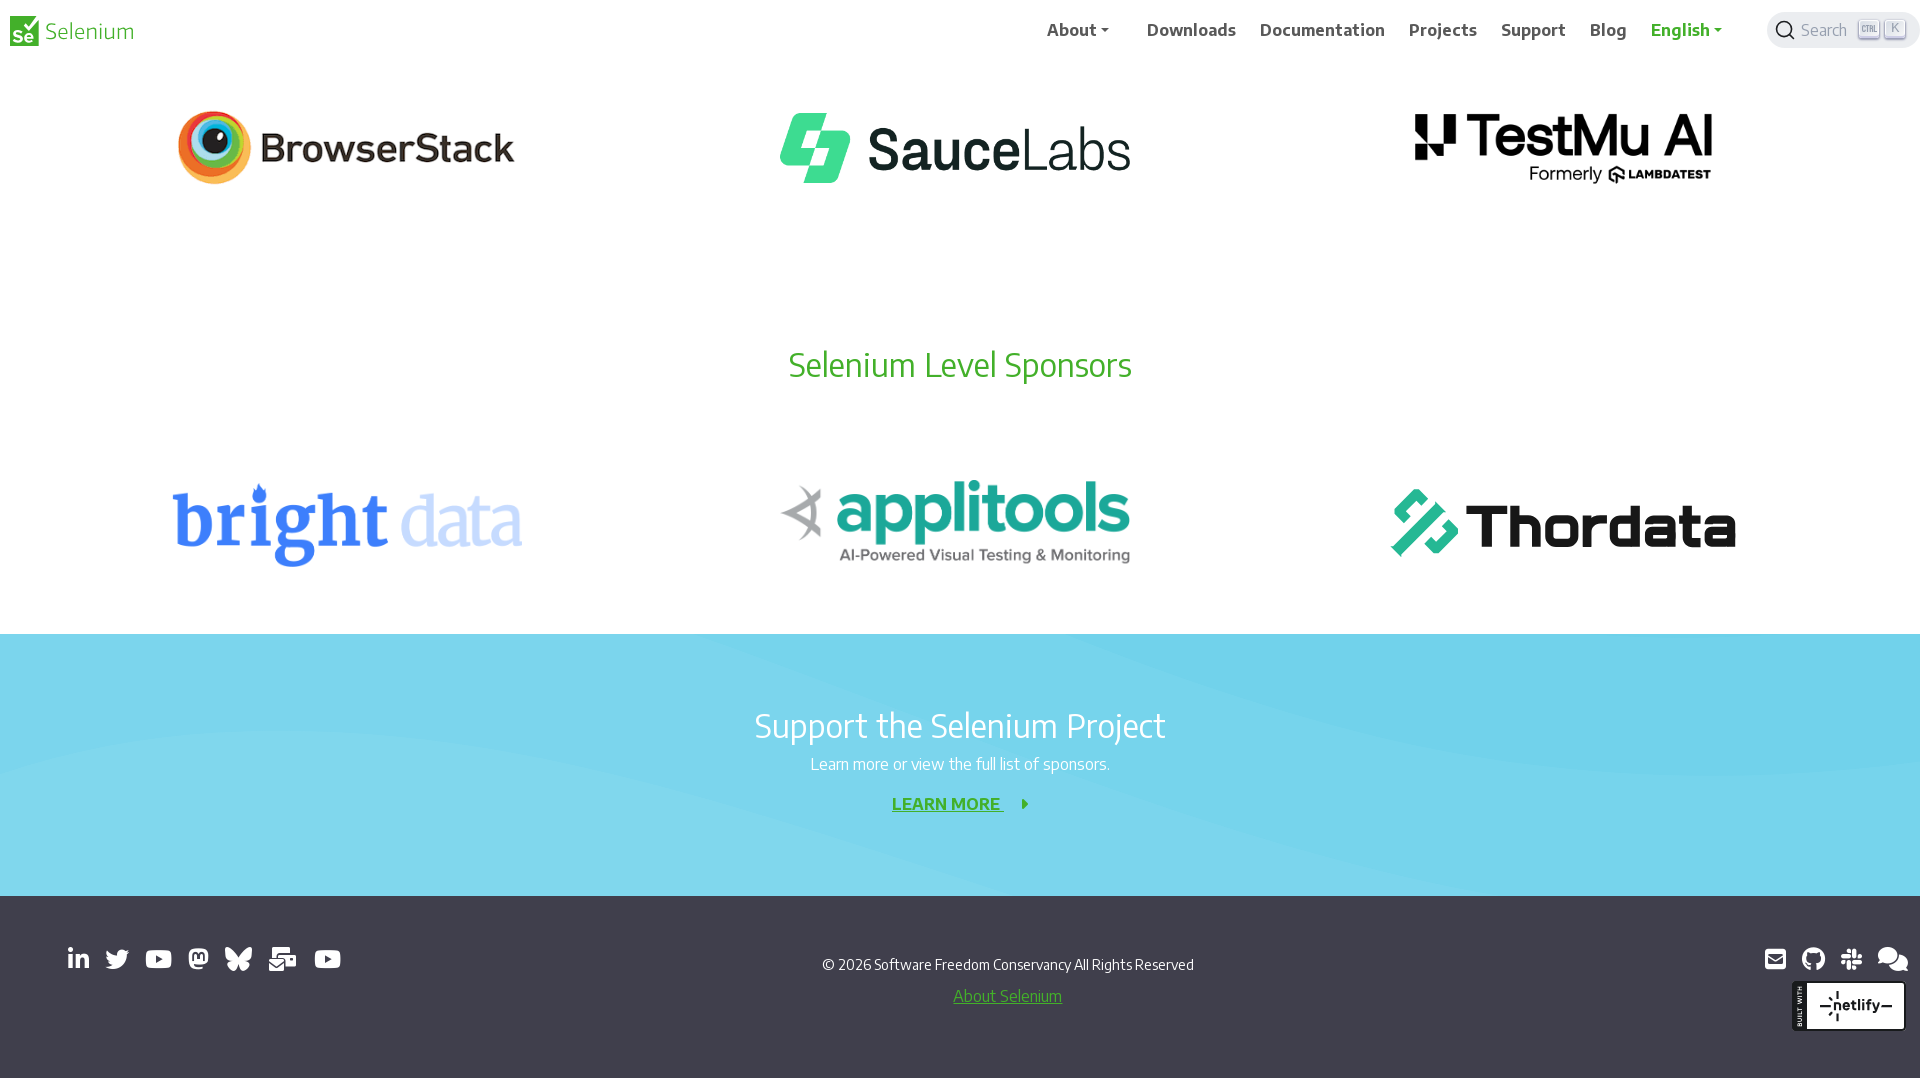

Waited 500ms after scroll up (iteration 1/9)
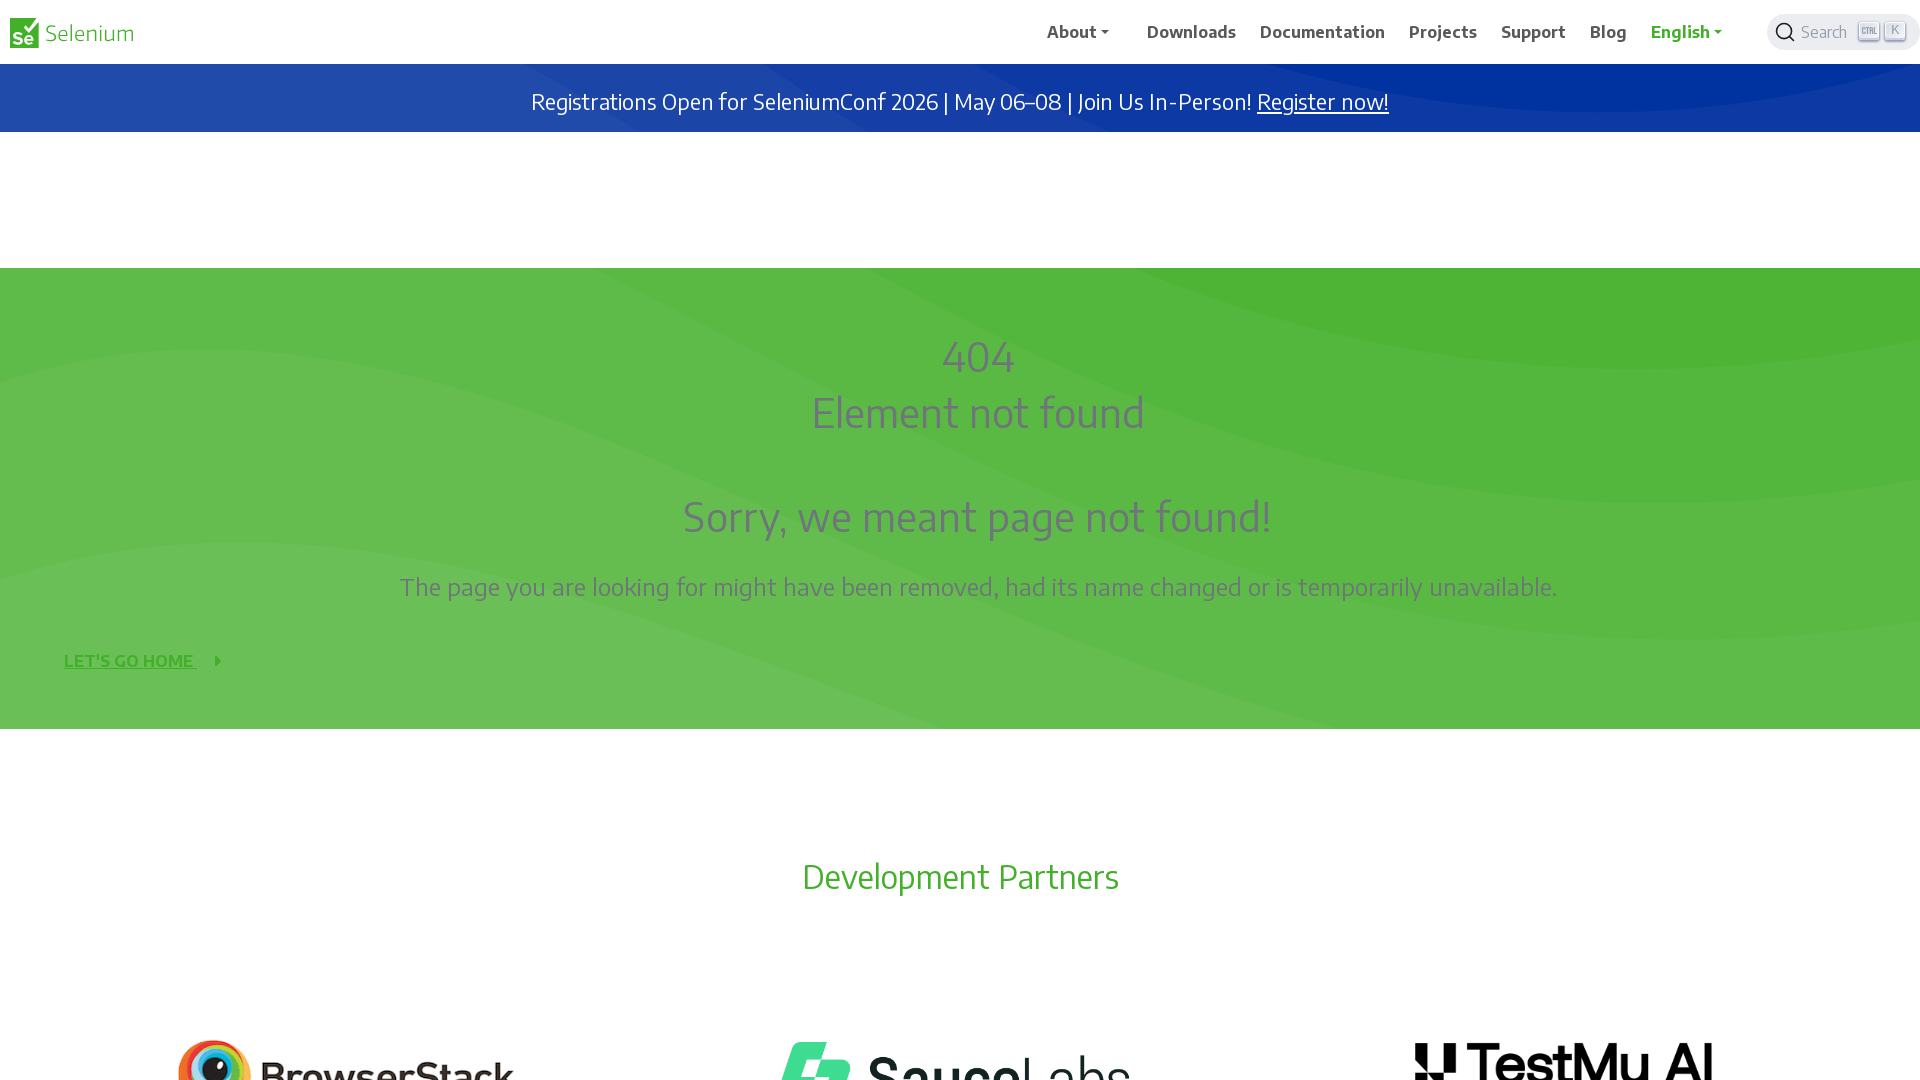

Scrolled up 1000 pixels (iteration 2/9)
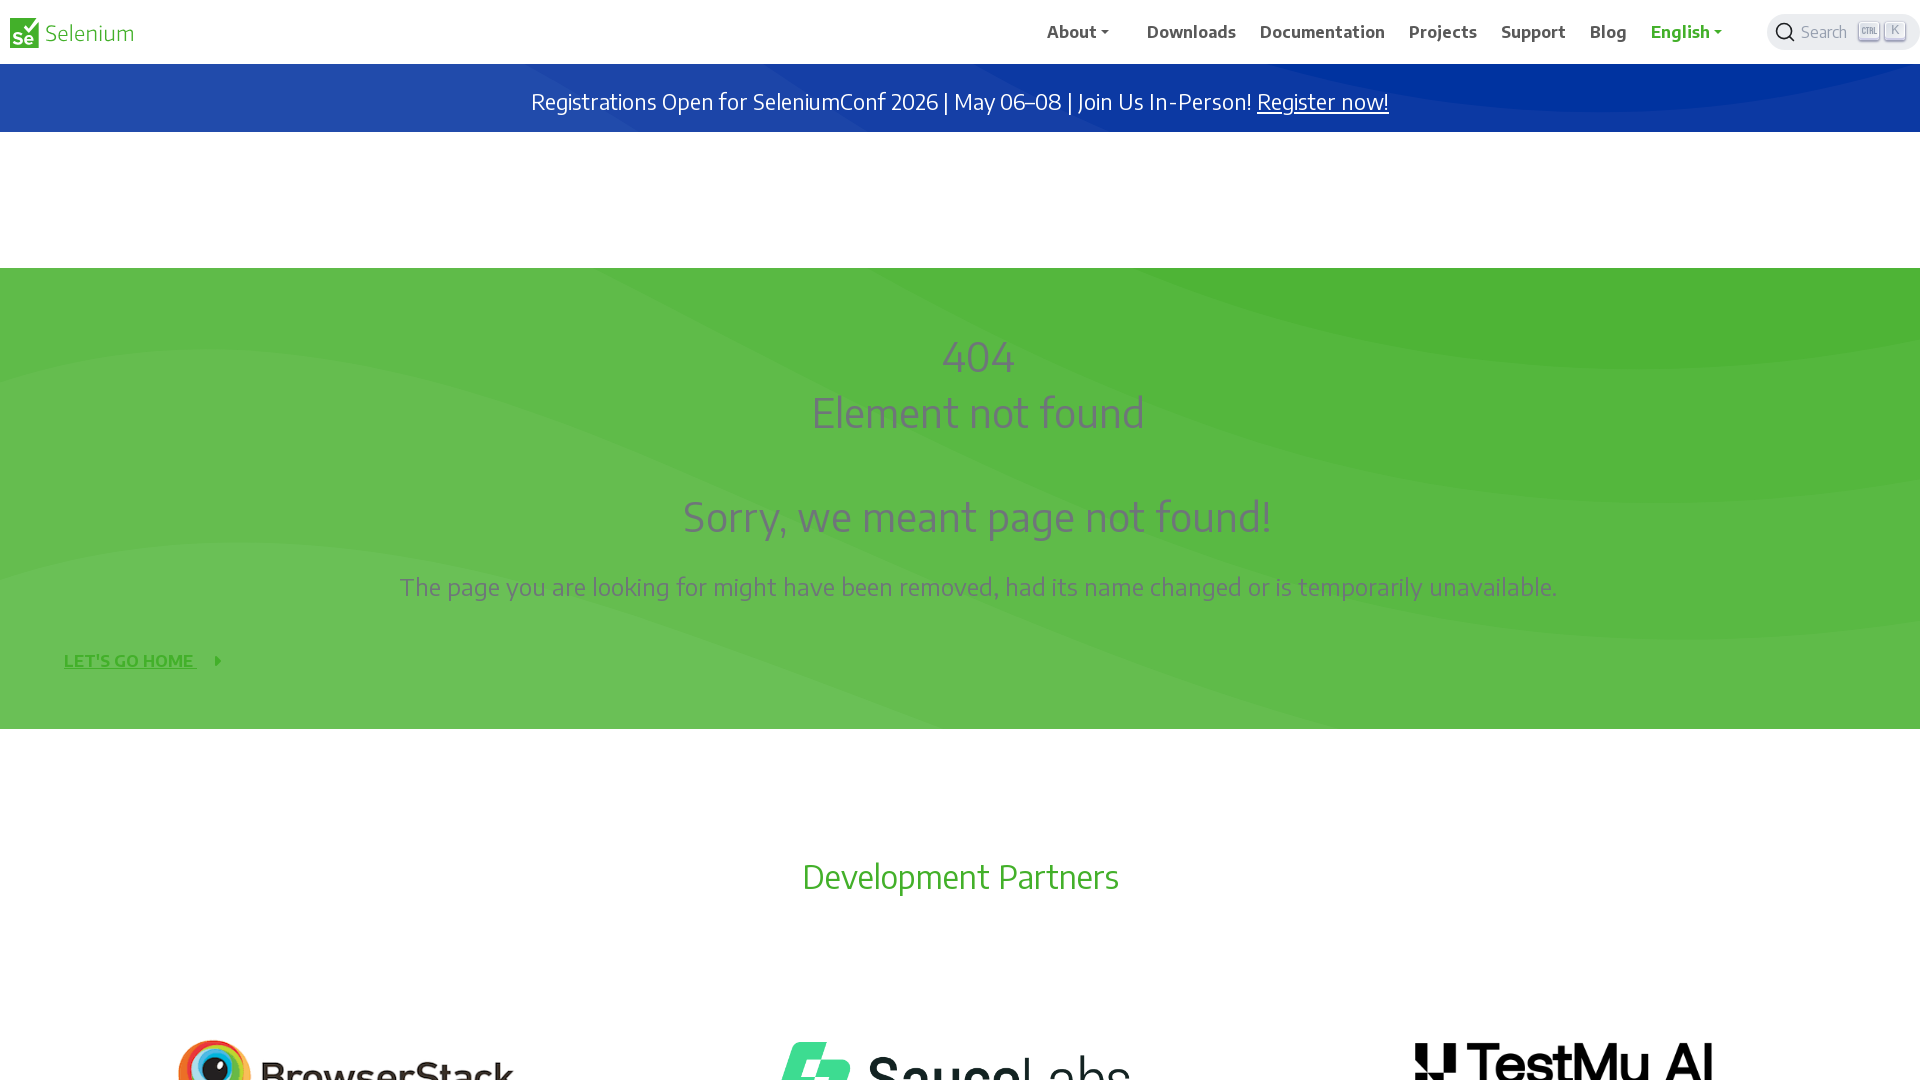

Waited 500ms after scroll up (iteration 2/9)
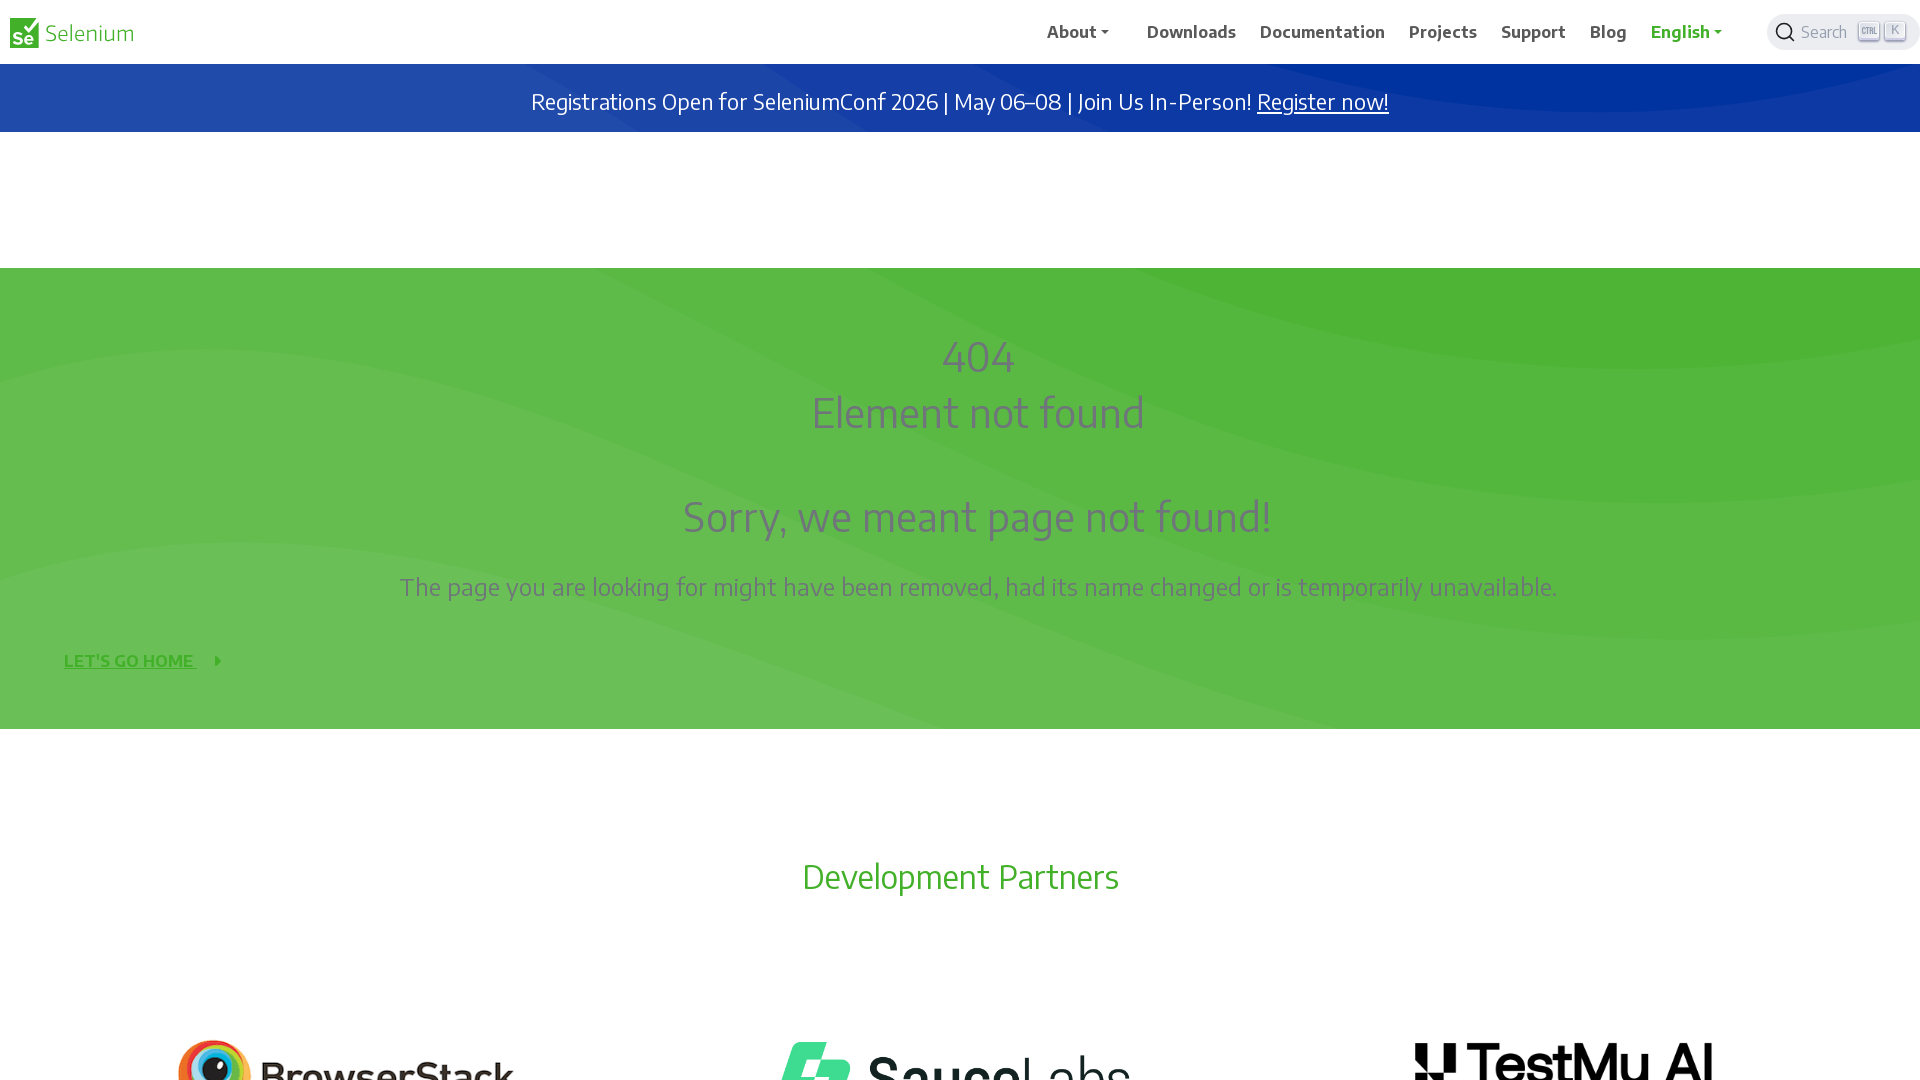

Scrolled up 1000 pixels (iteration 3/9)
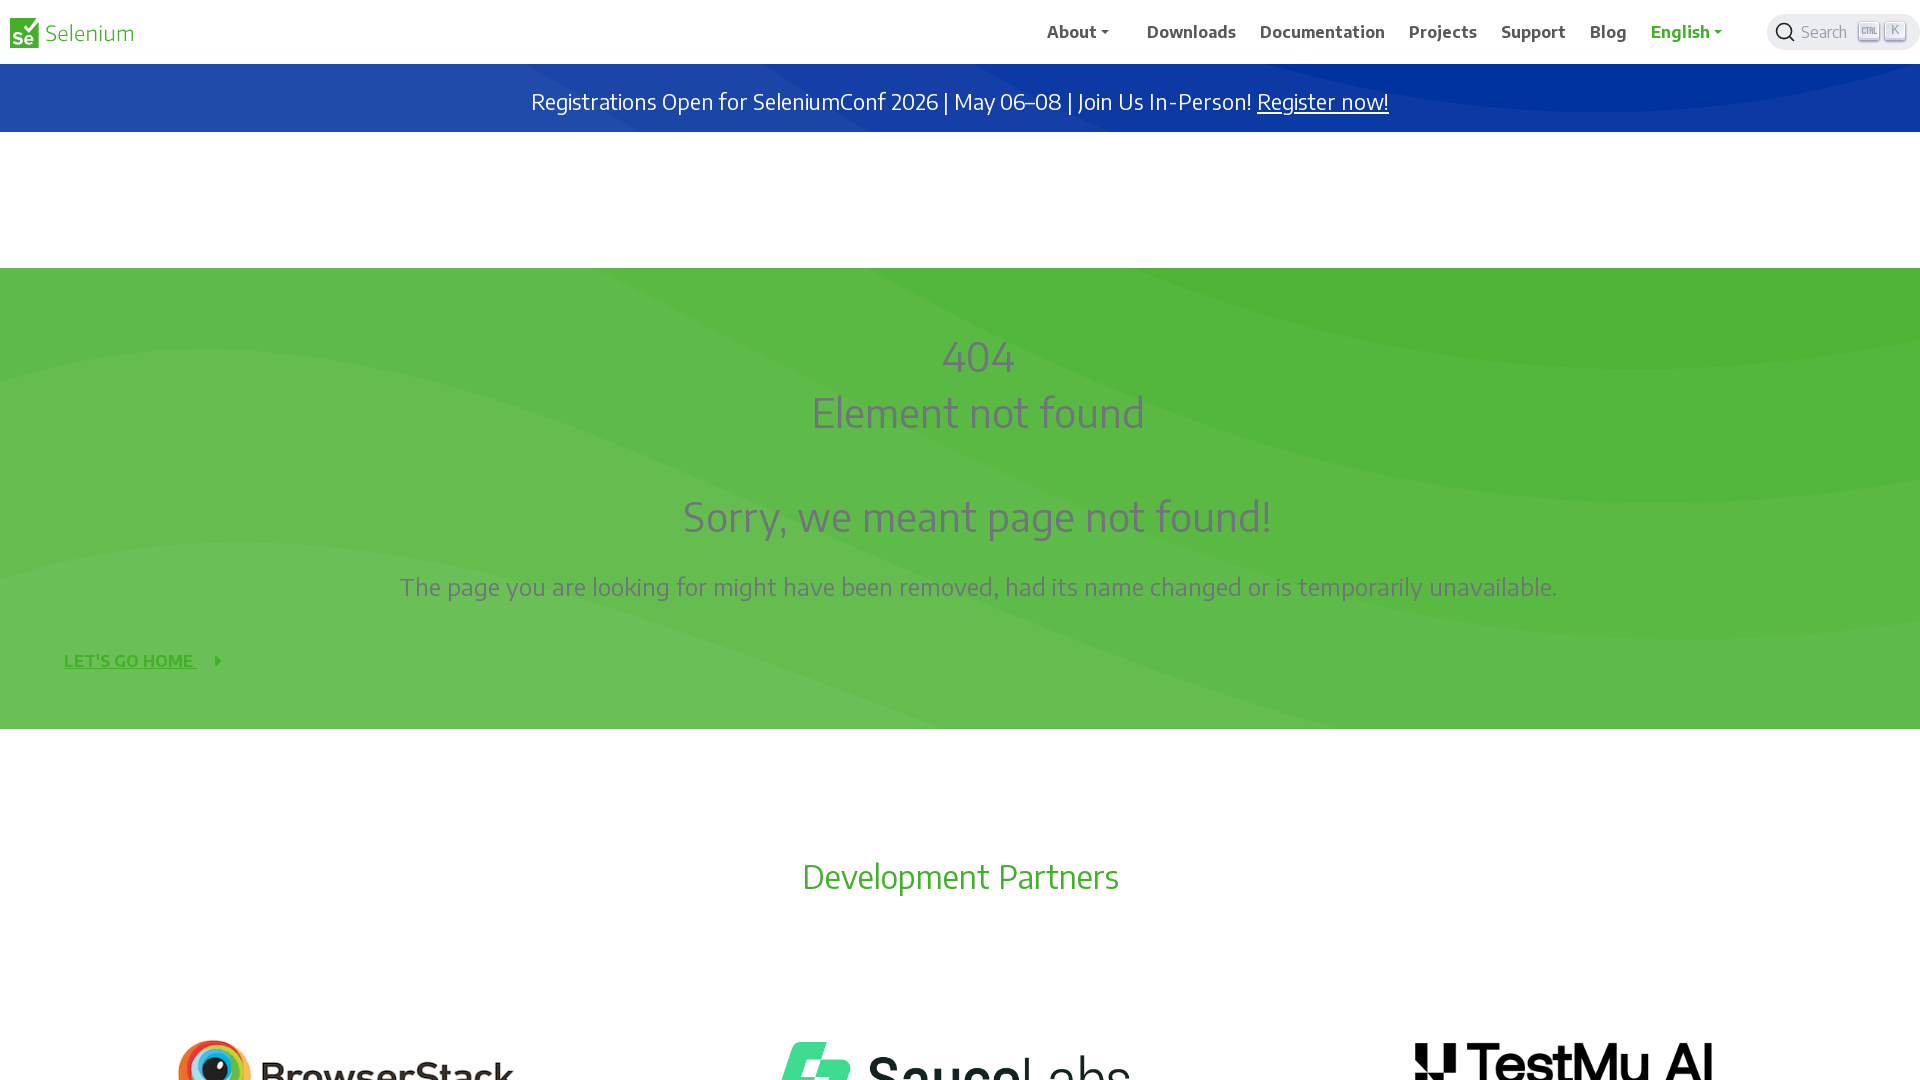

Waited 500ms after scroll up (iteration 3/9)
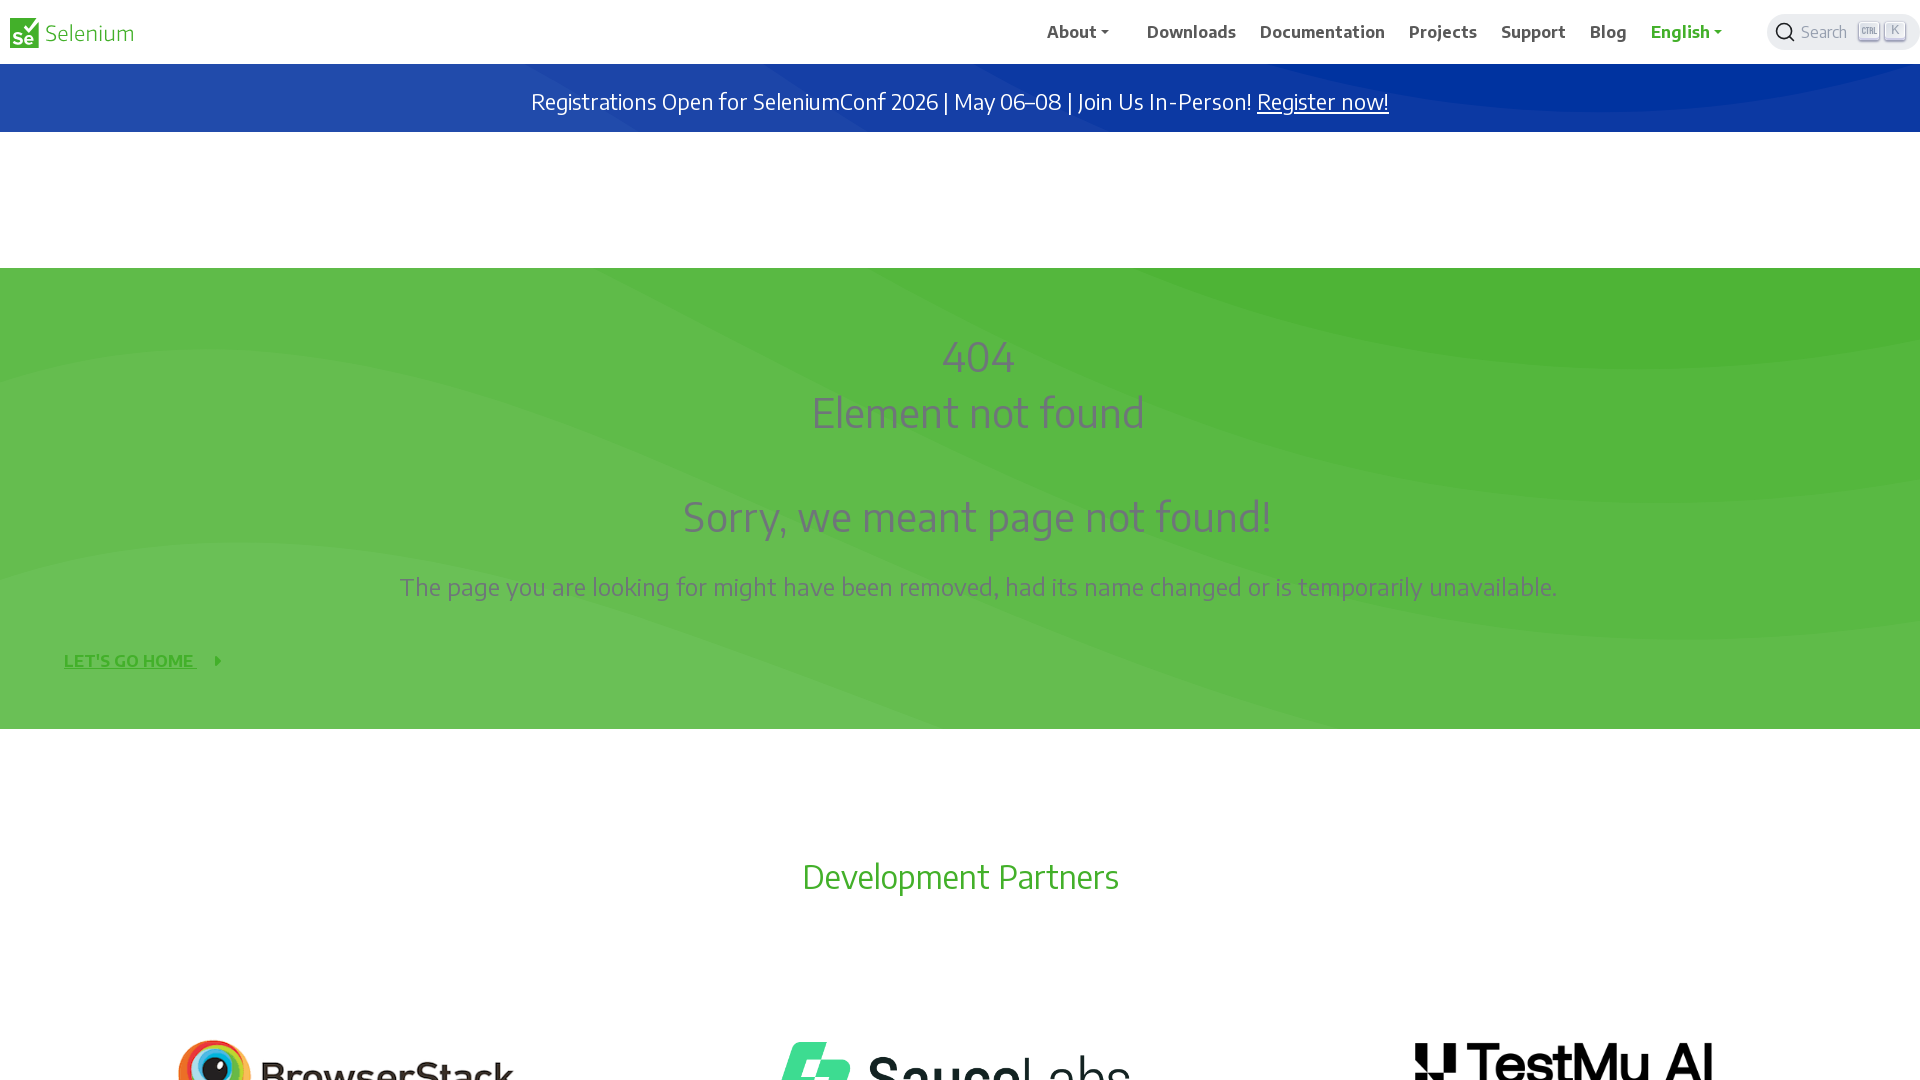

Scrolled up 1000 pixels (iteration 4/9)
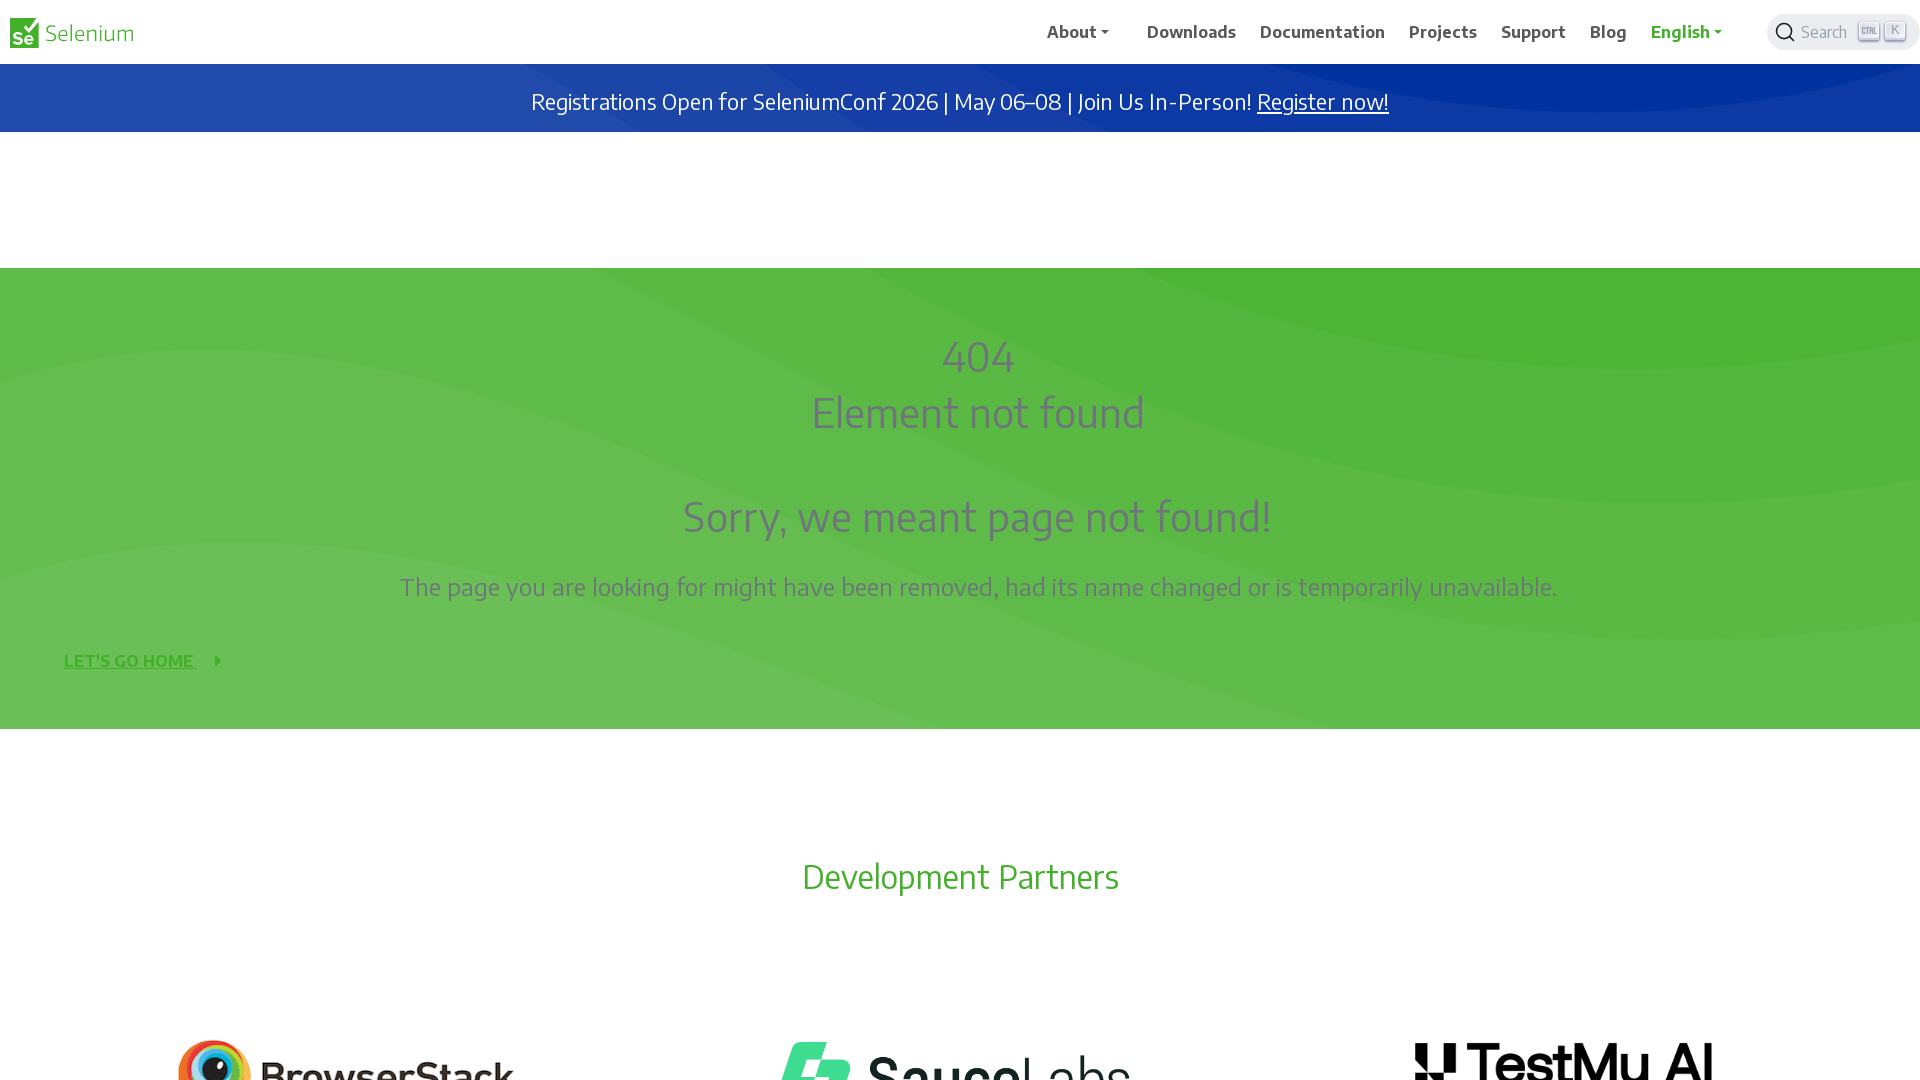

Waited 500ms after scroll up (iteration 4/9)
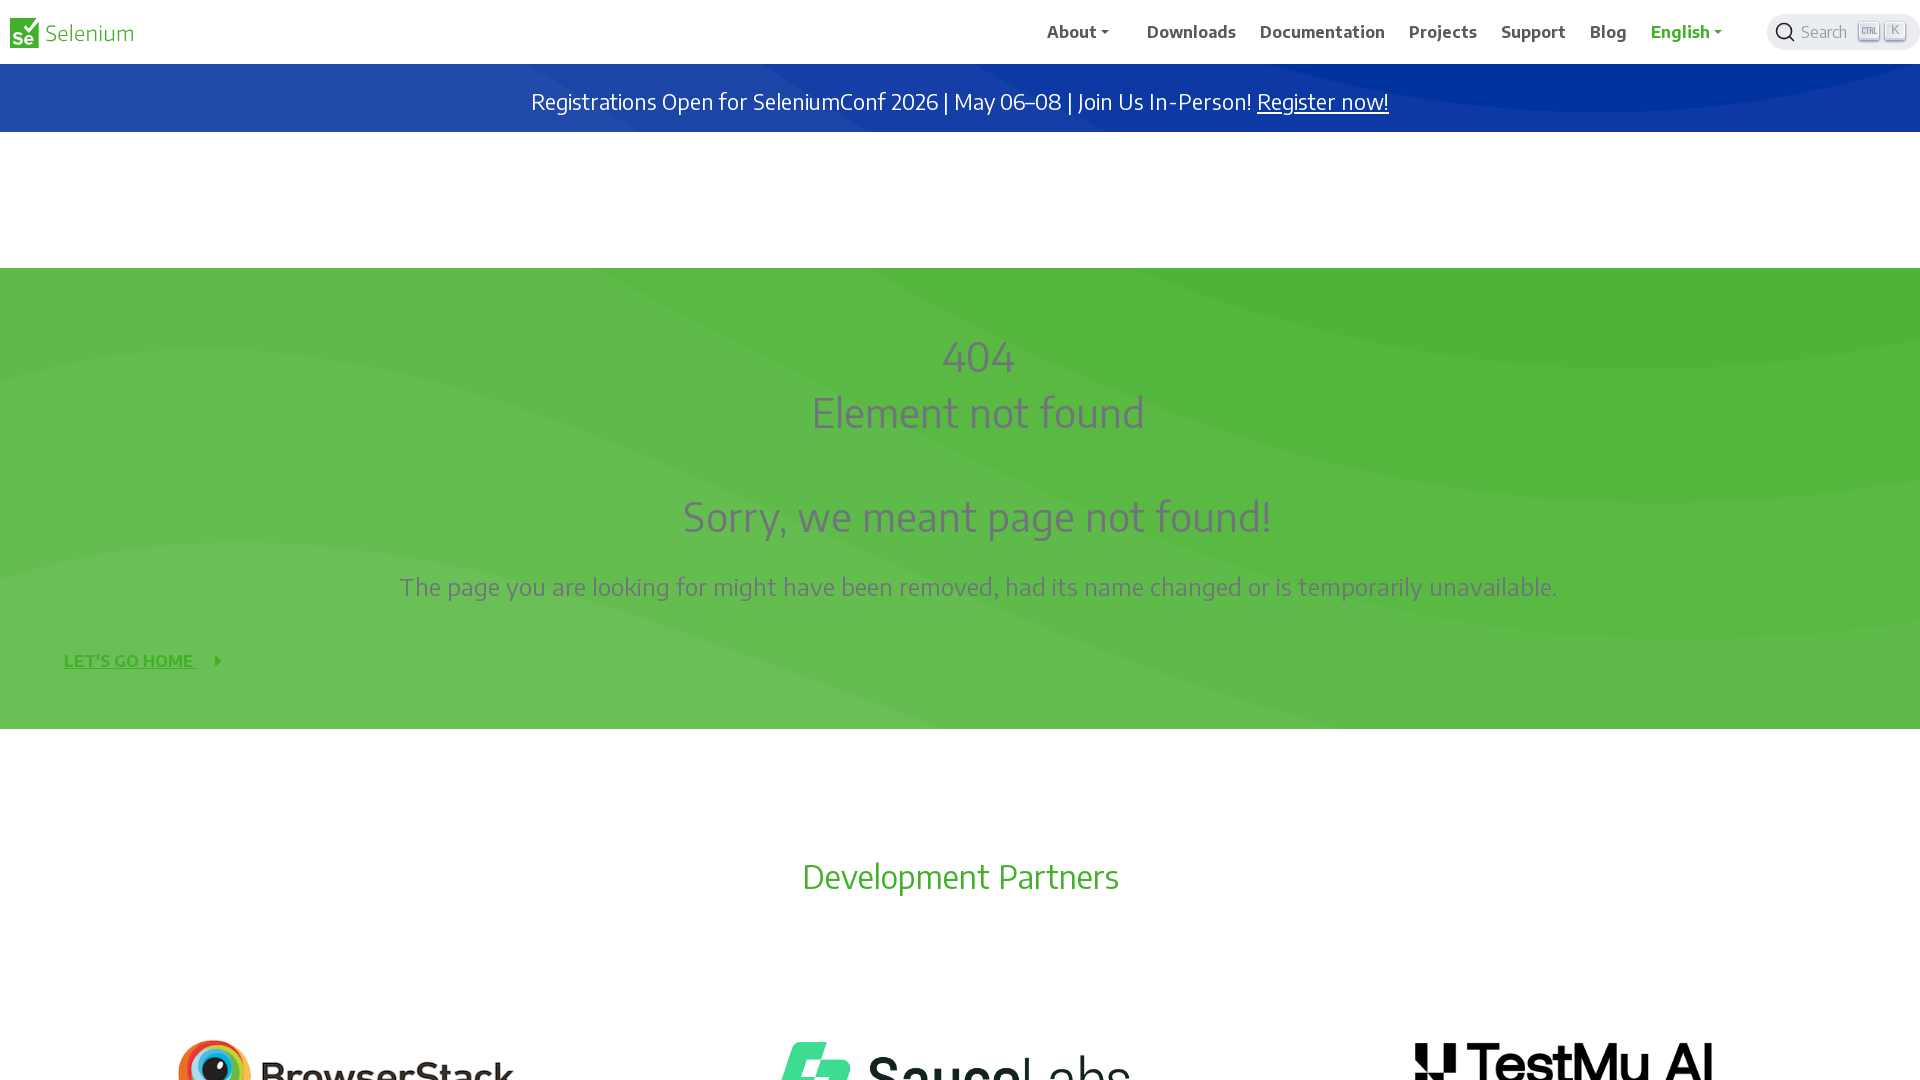

Scrolled up 1000 pixels (iteration 5/9)
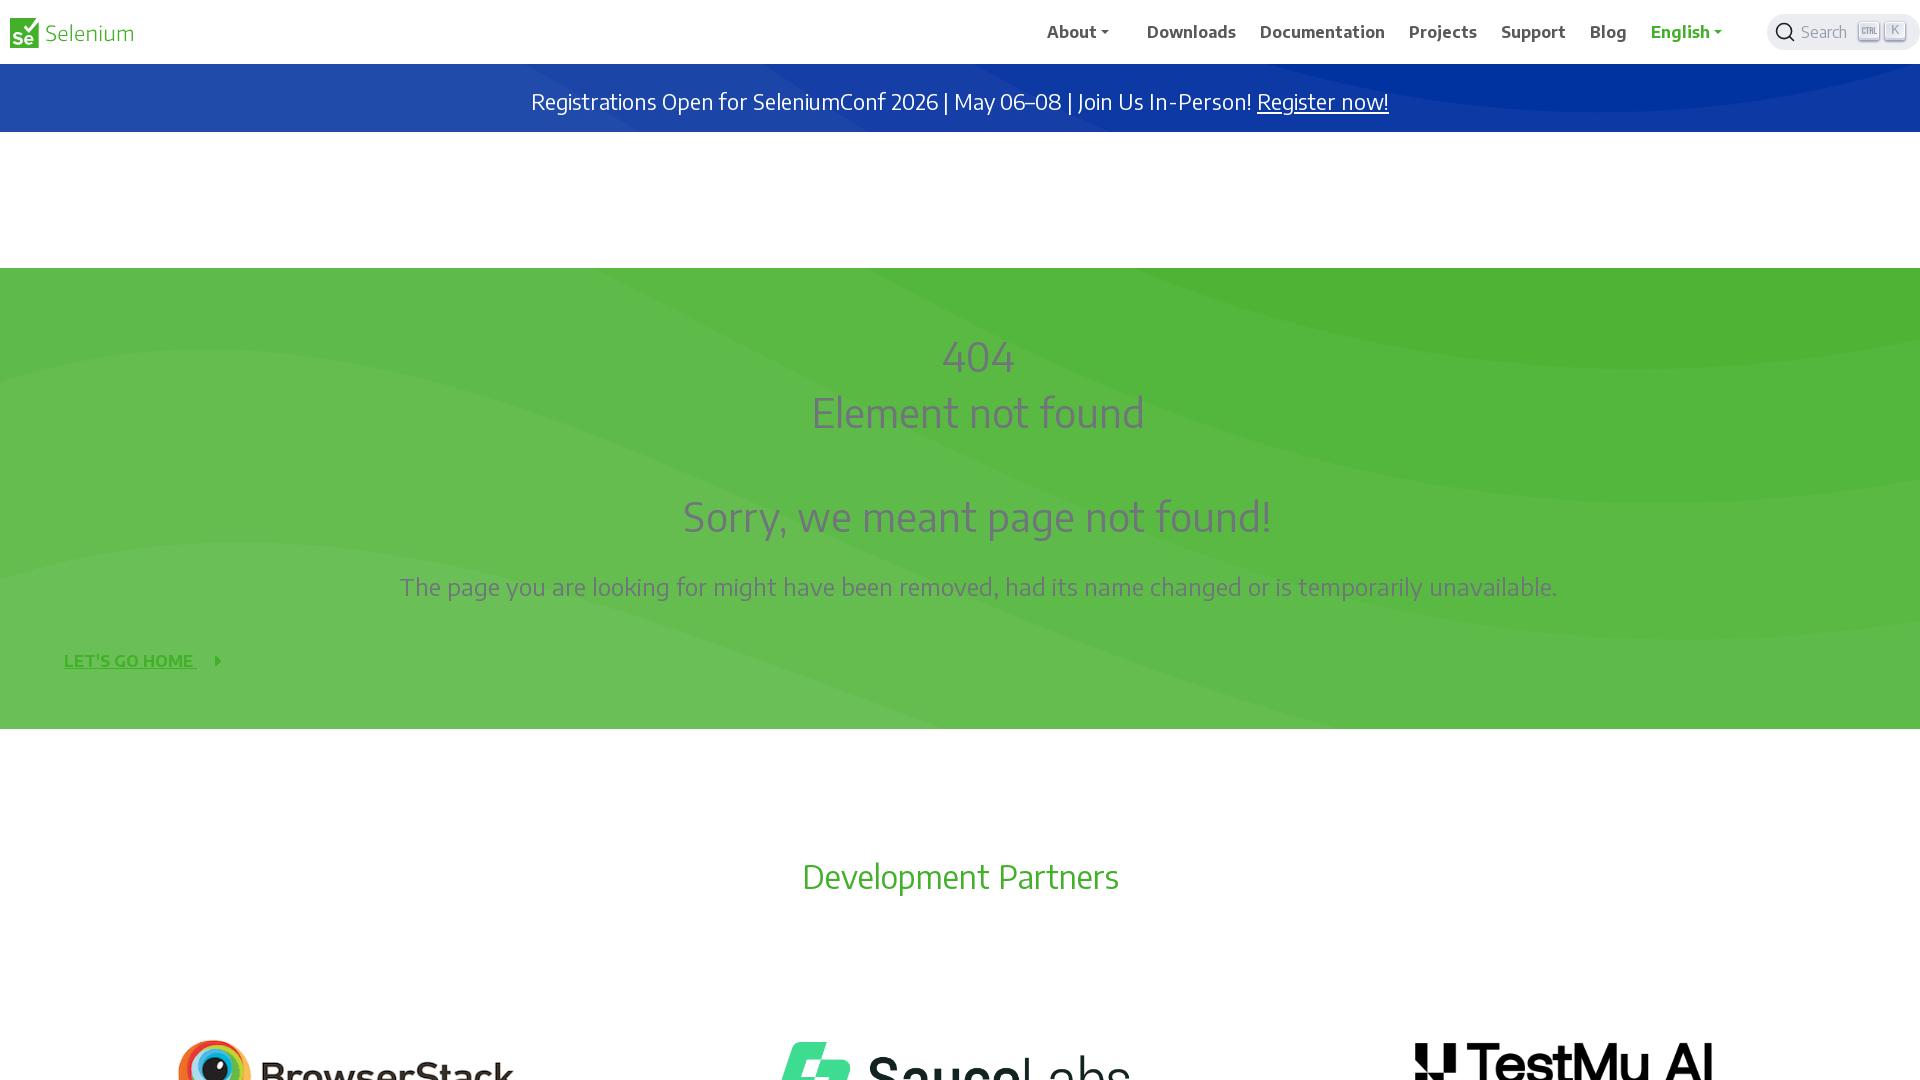

Waited 500ms after scroll up (iteration 5/9)
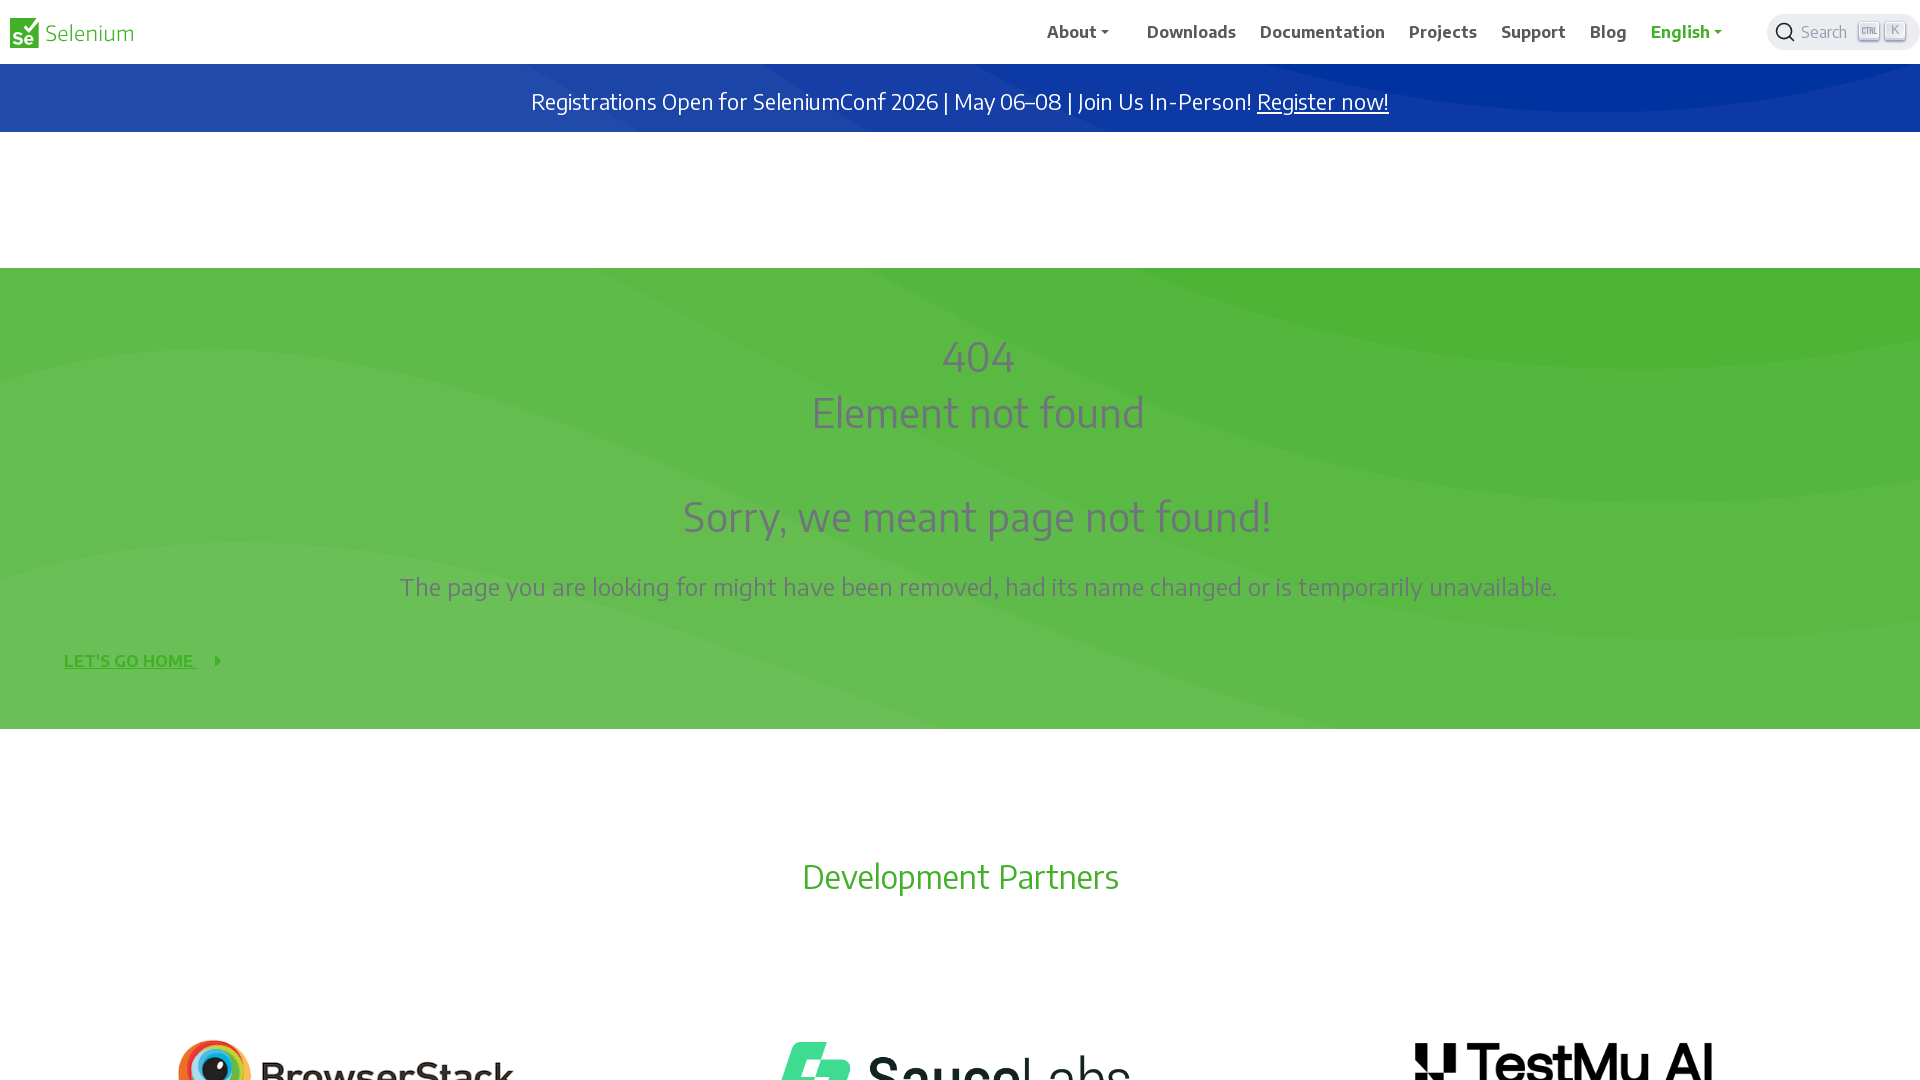

Scrolled up 1000 pixels (iteration 6/9)
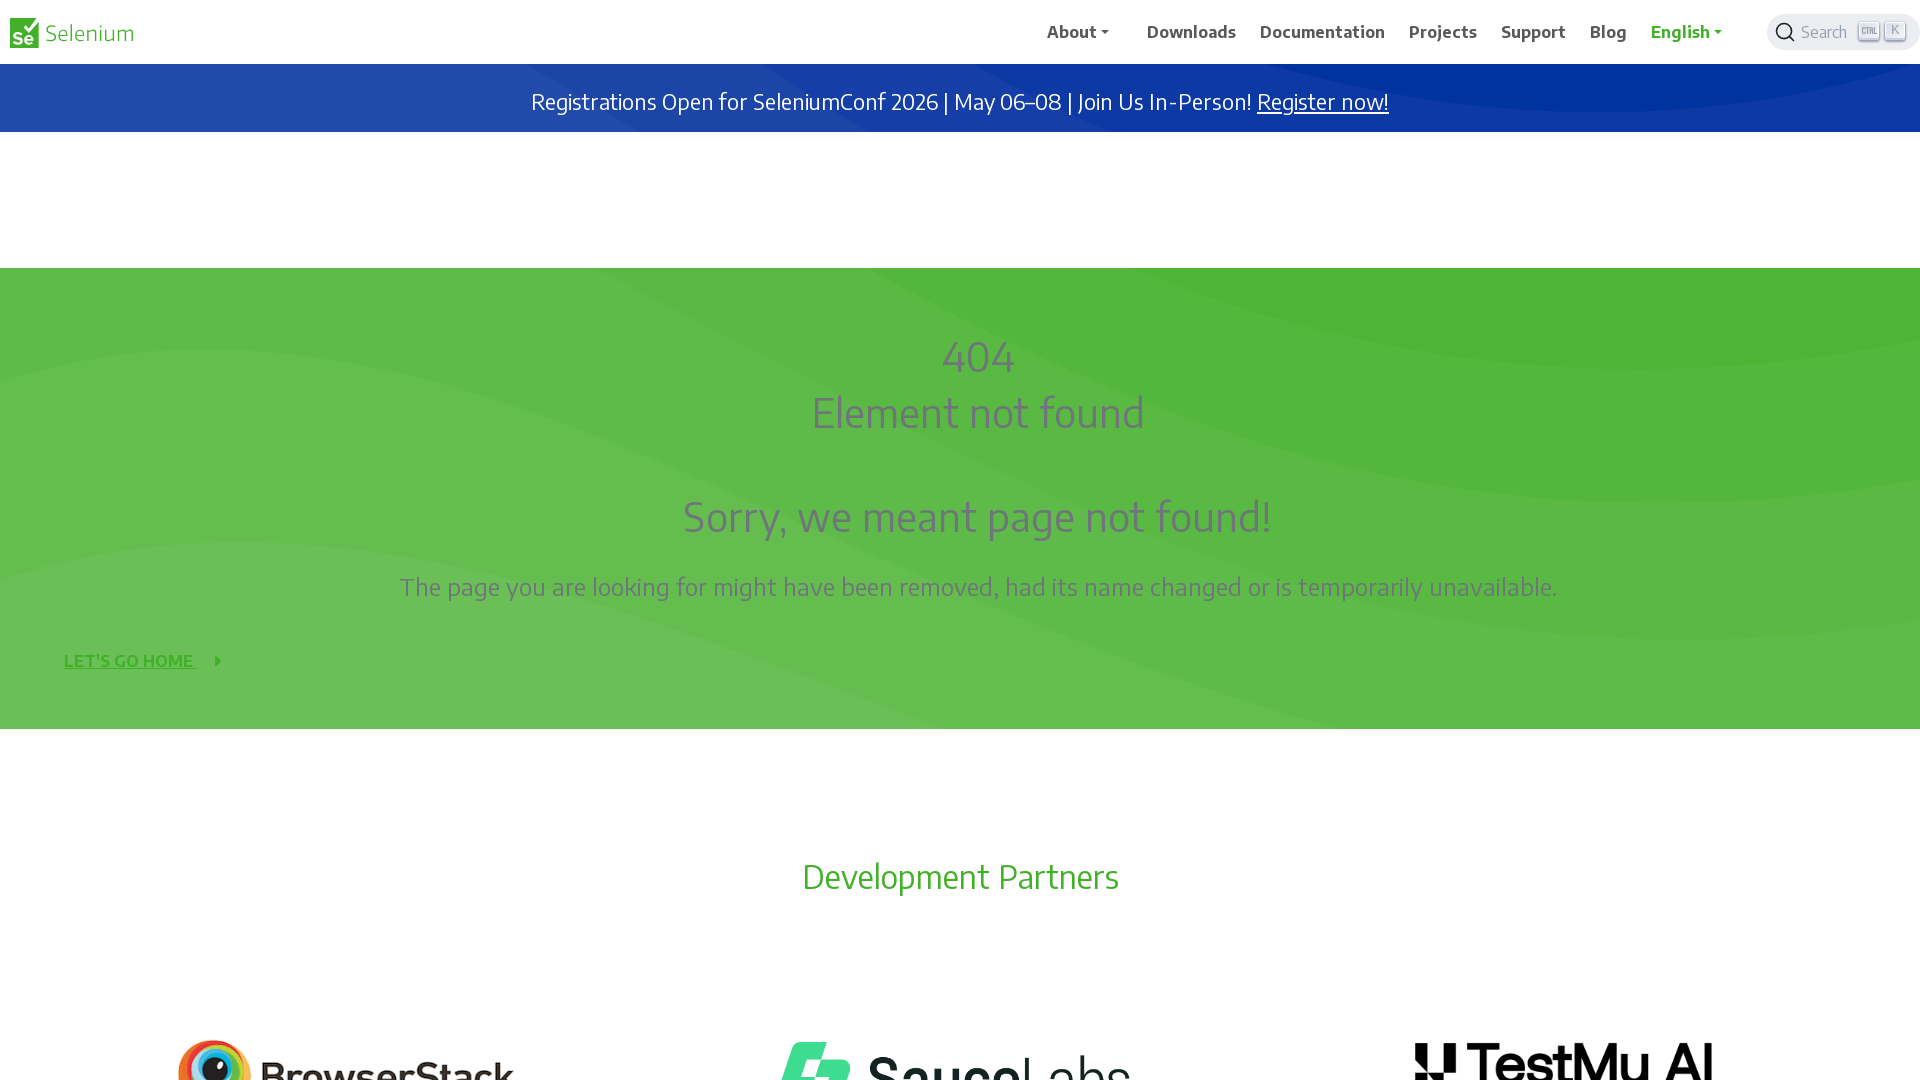

Waited 500ms after scroll up (iteration 6/9)
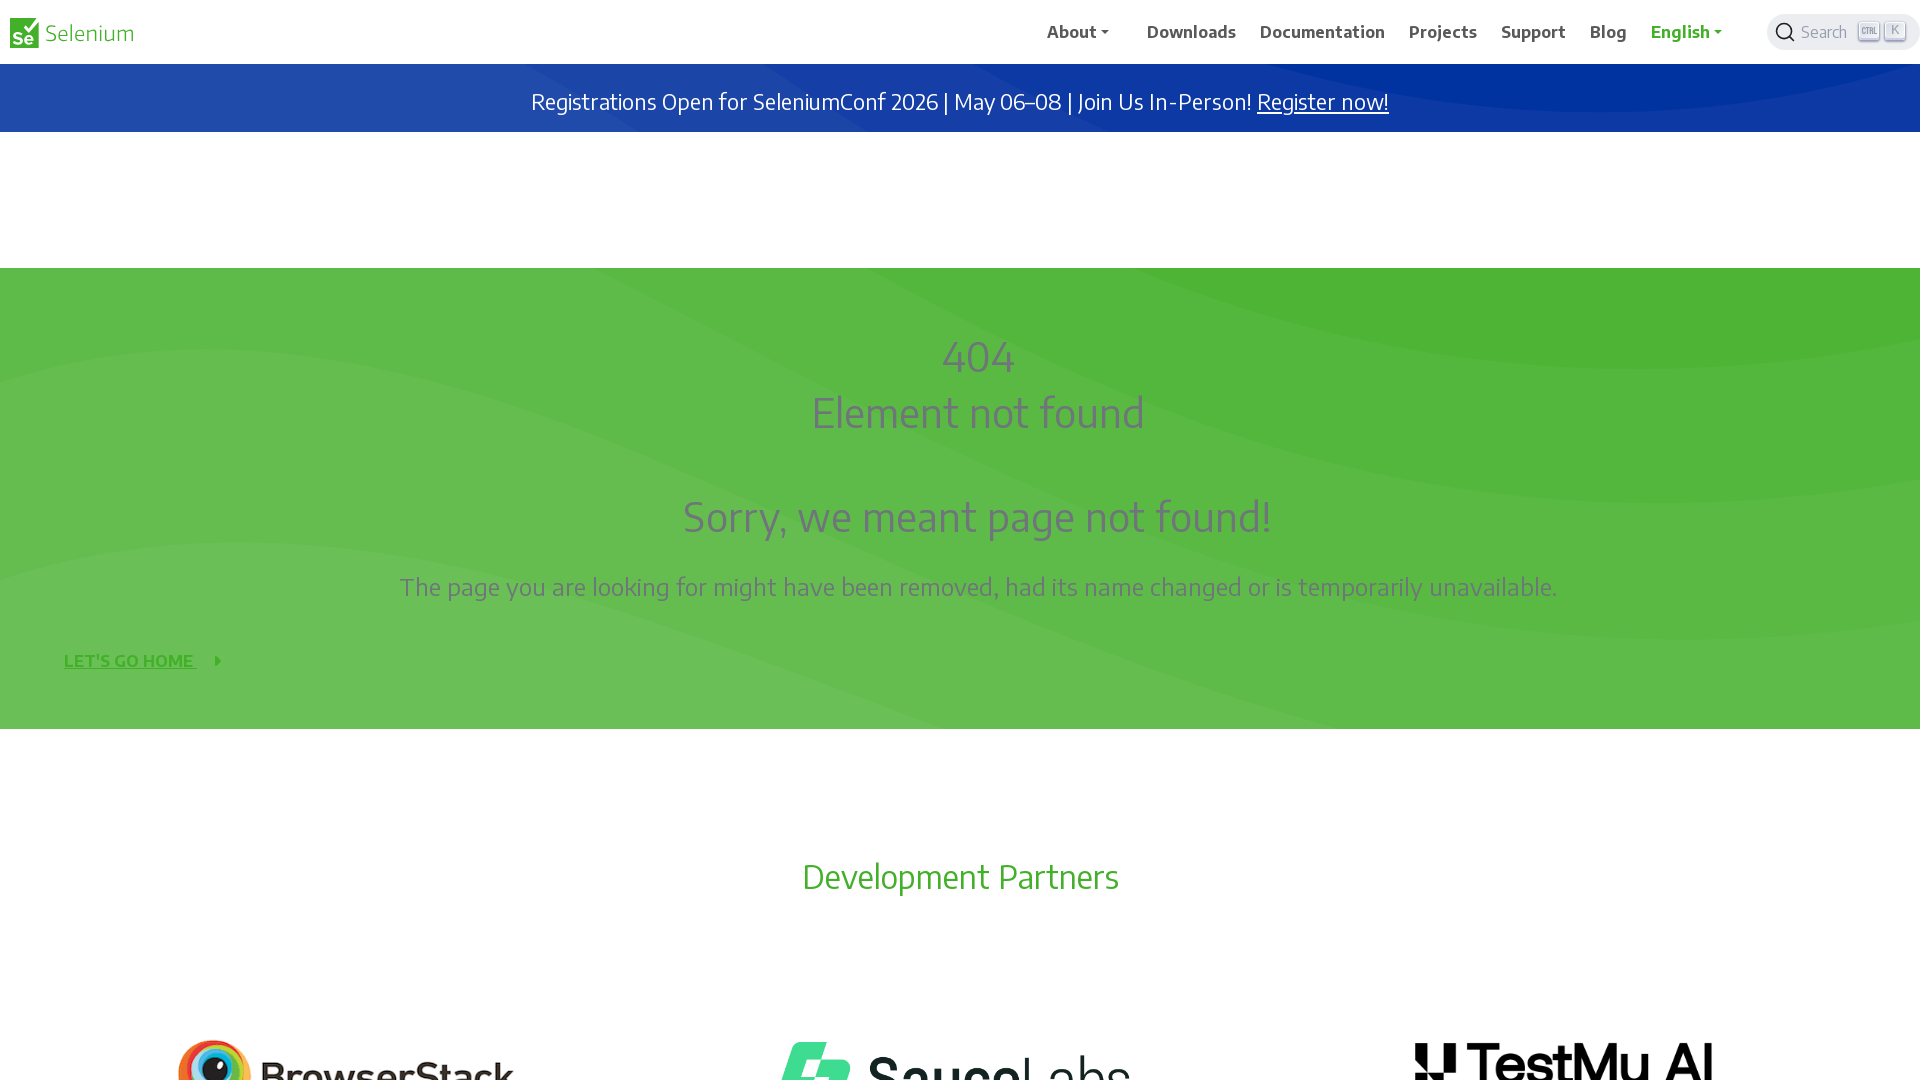

Scrolled up 1000 pixels (iteration 7/9)
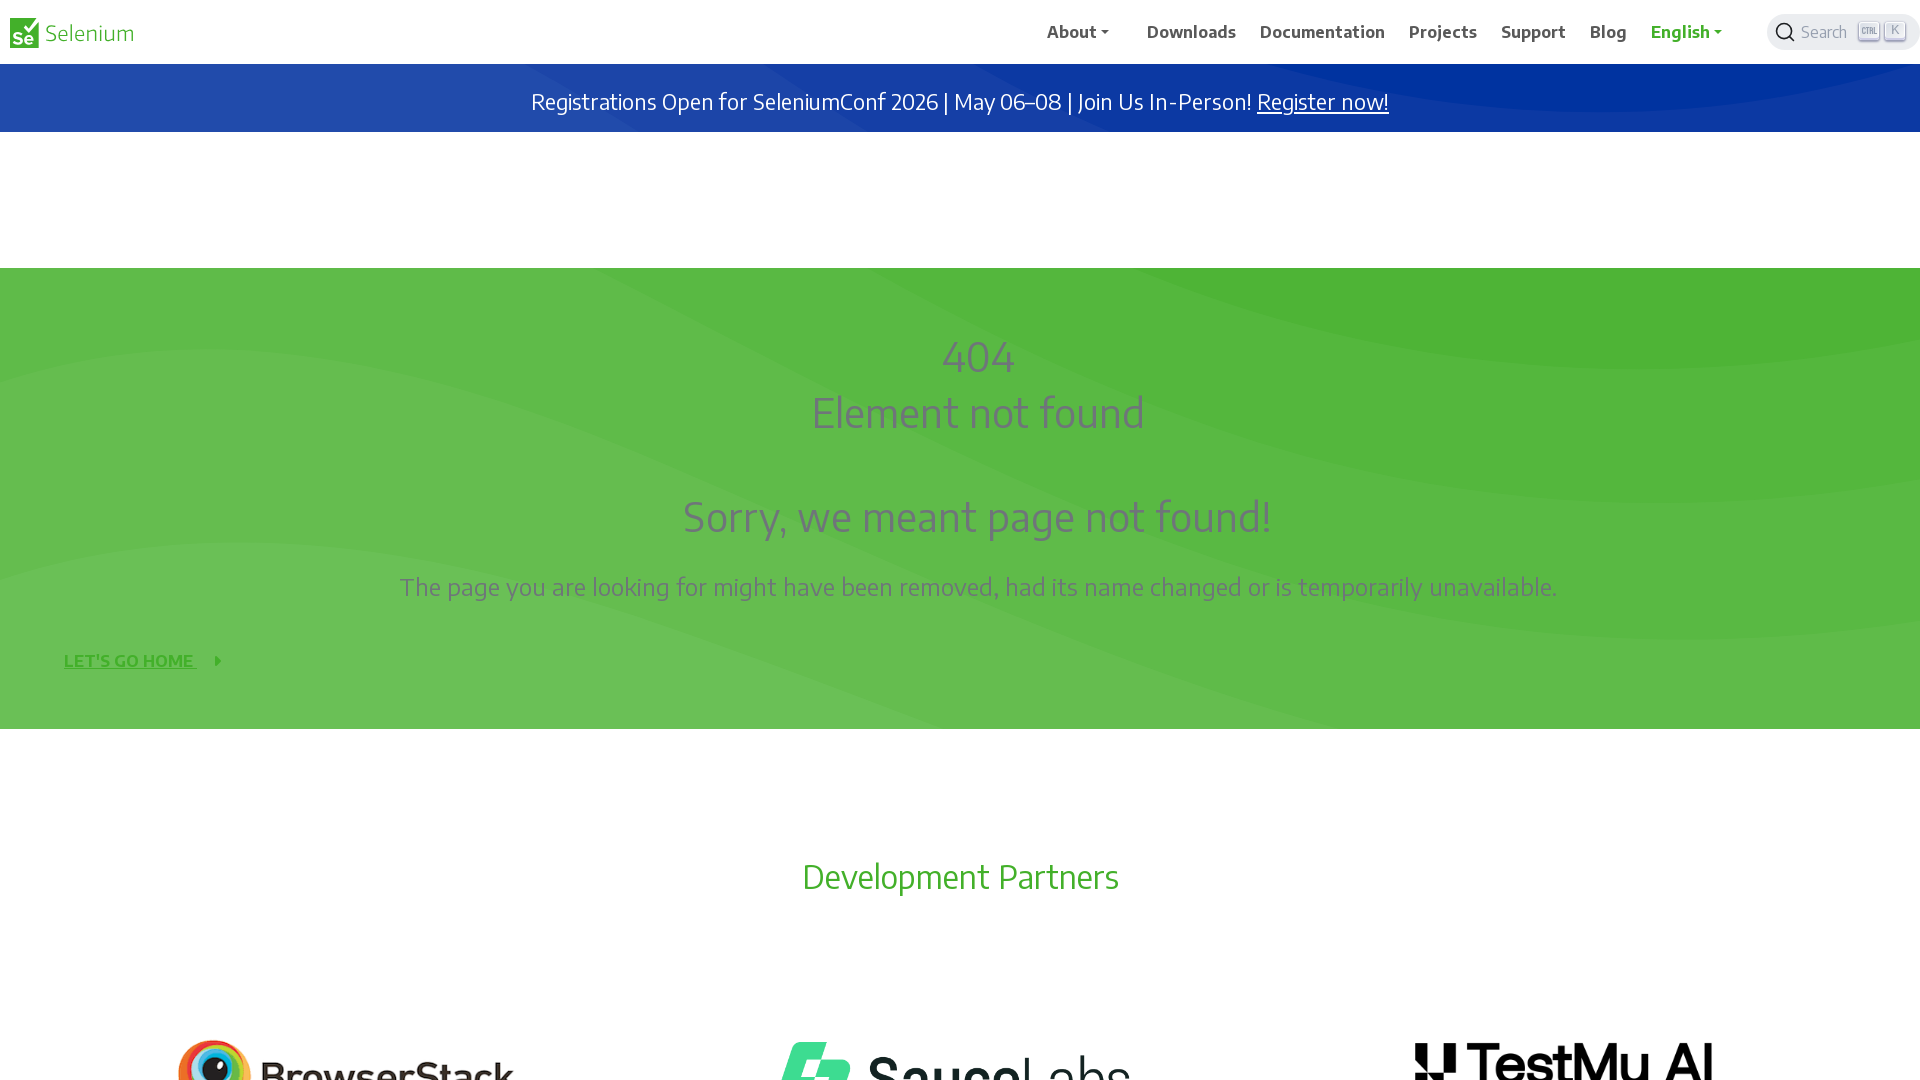

Waited 500ms after scroll up (iteration 7/9)
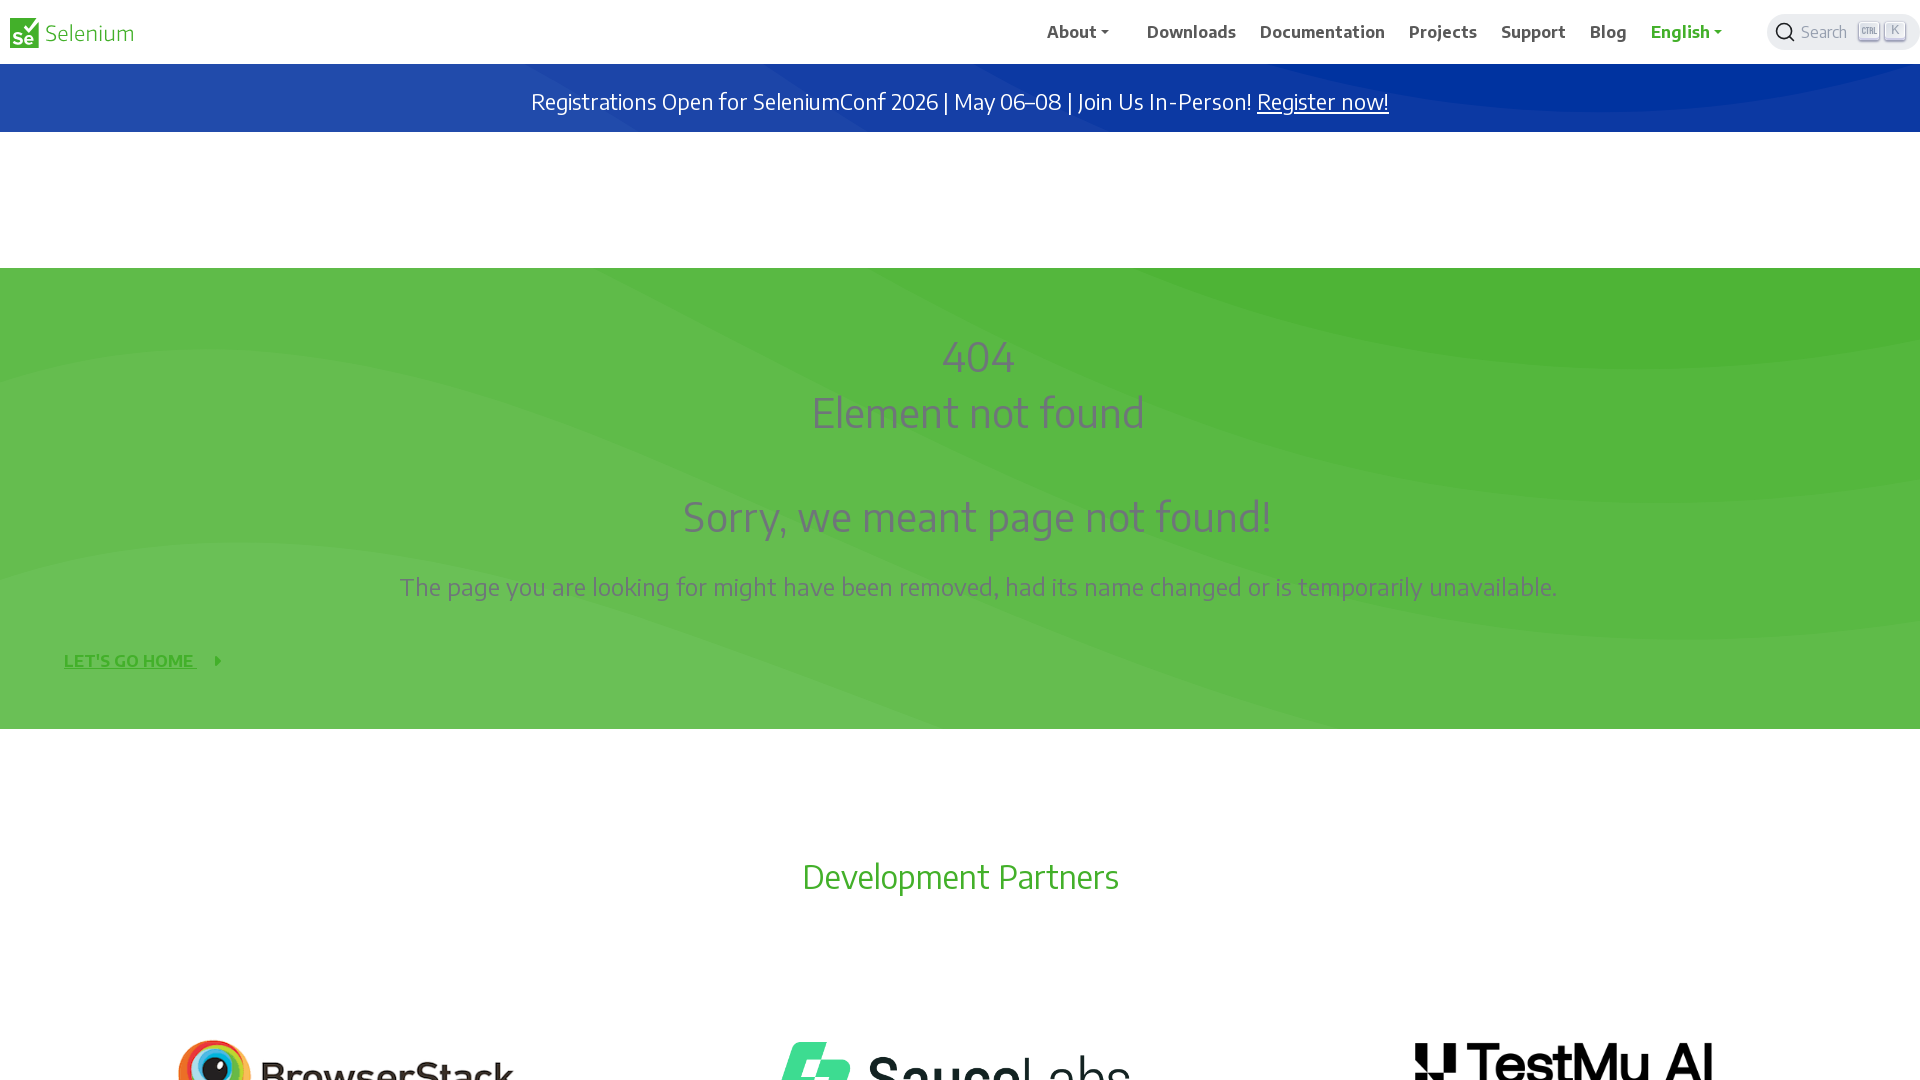

Scrolled up 1000 pixels (iteration 8/9)
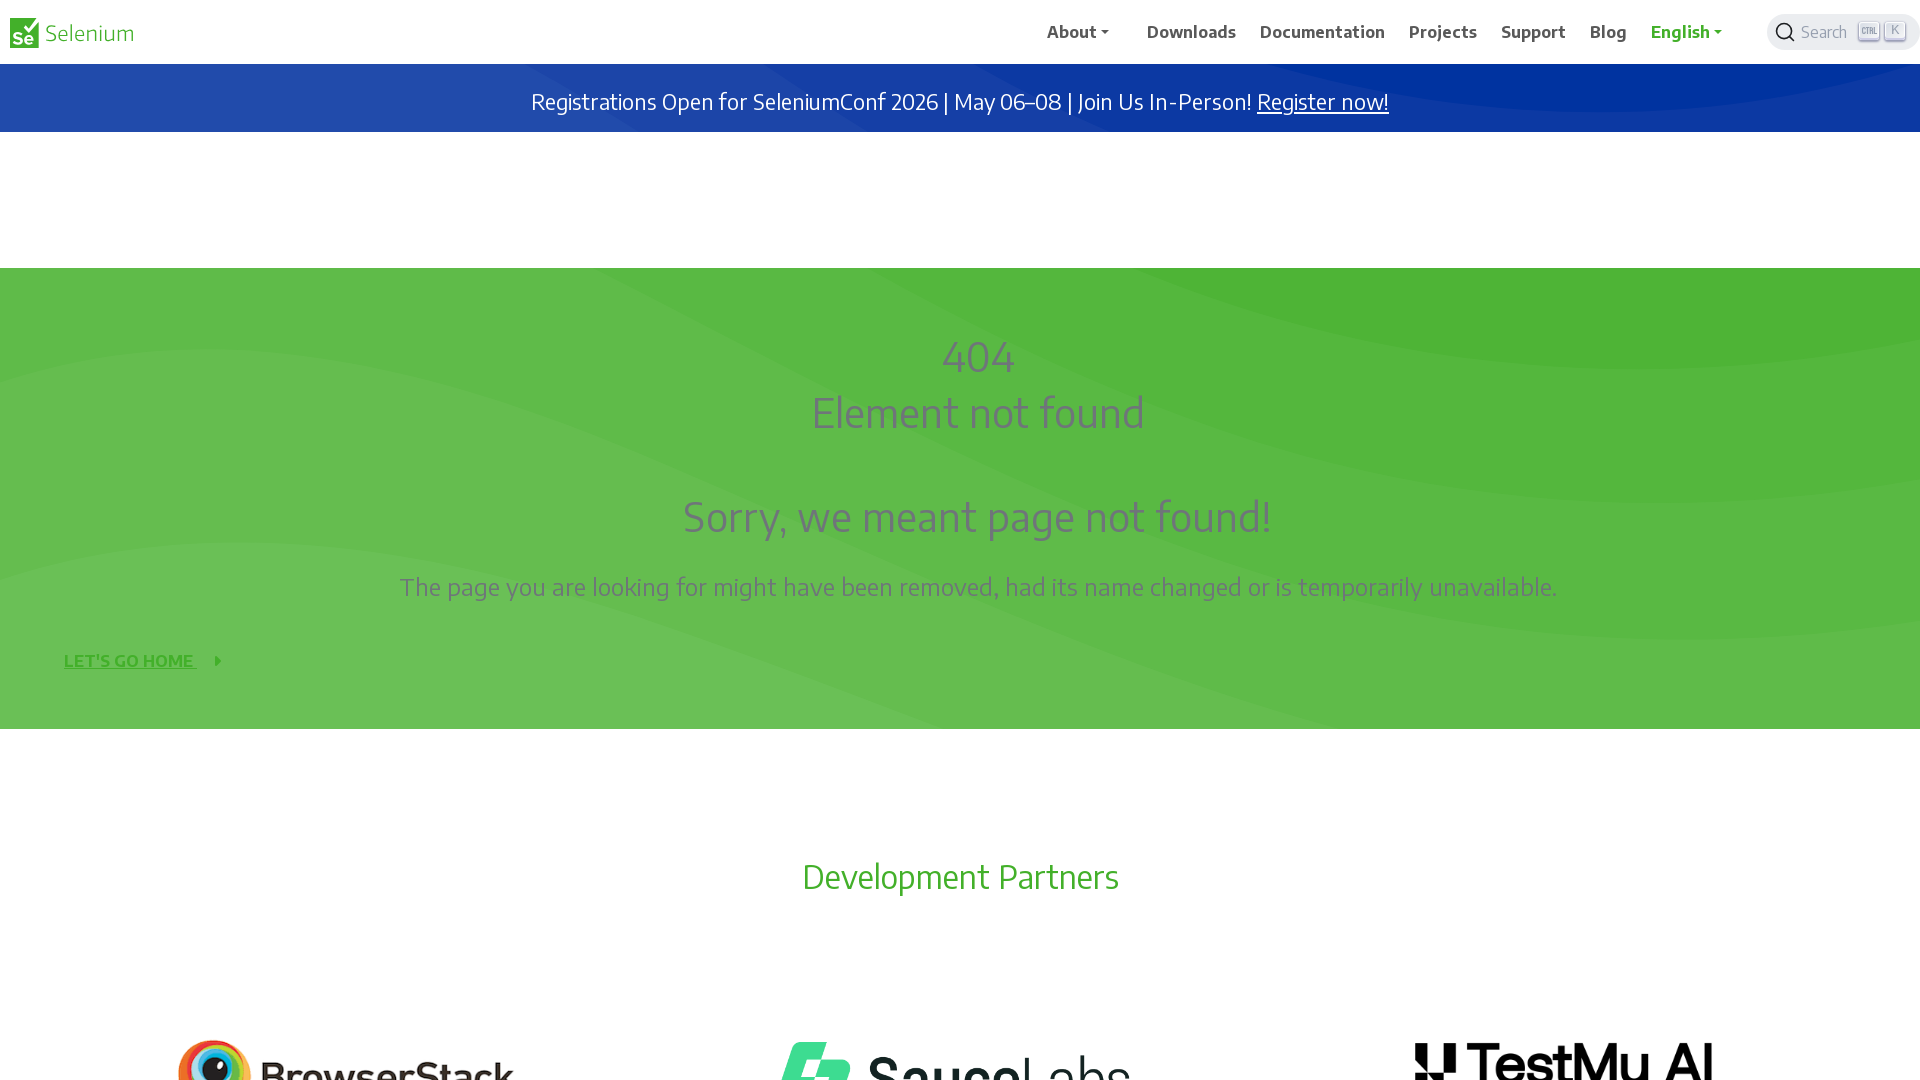

Waited 500ms after scroll up (iteration 8/9)
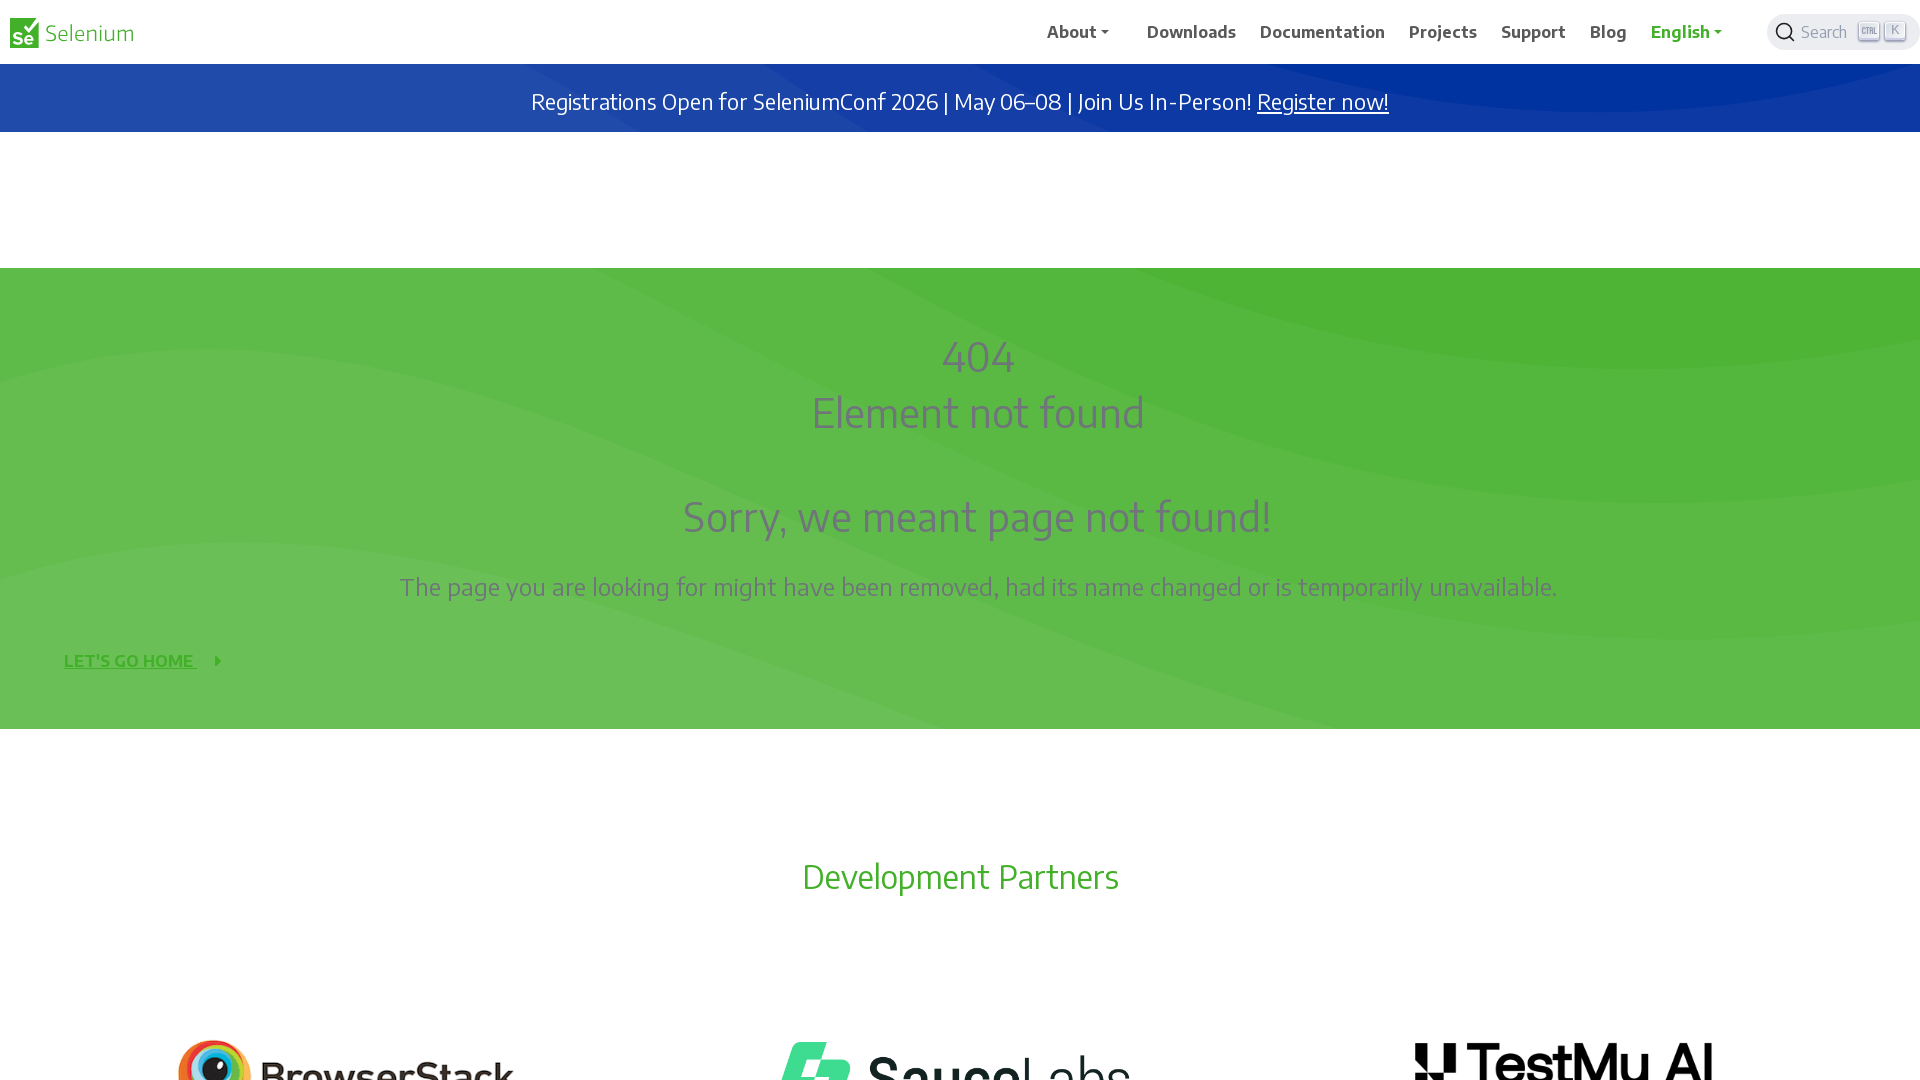

Scrolled up 1000 pixels (iteration 9/9)
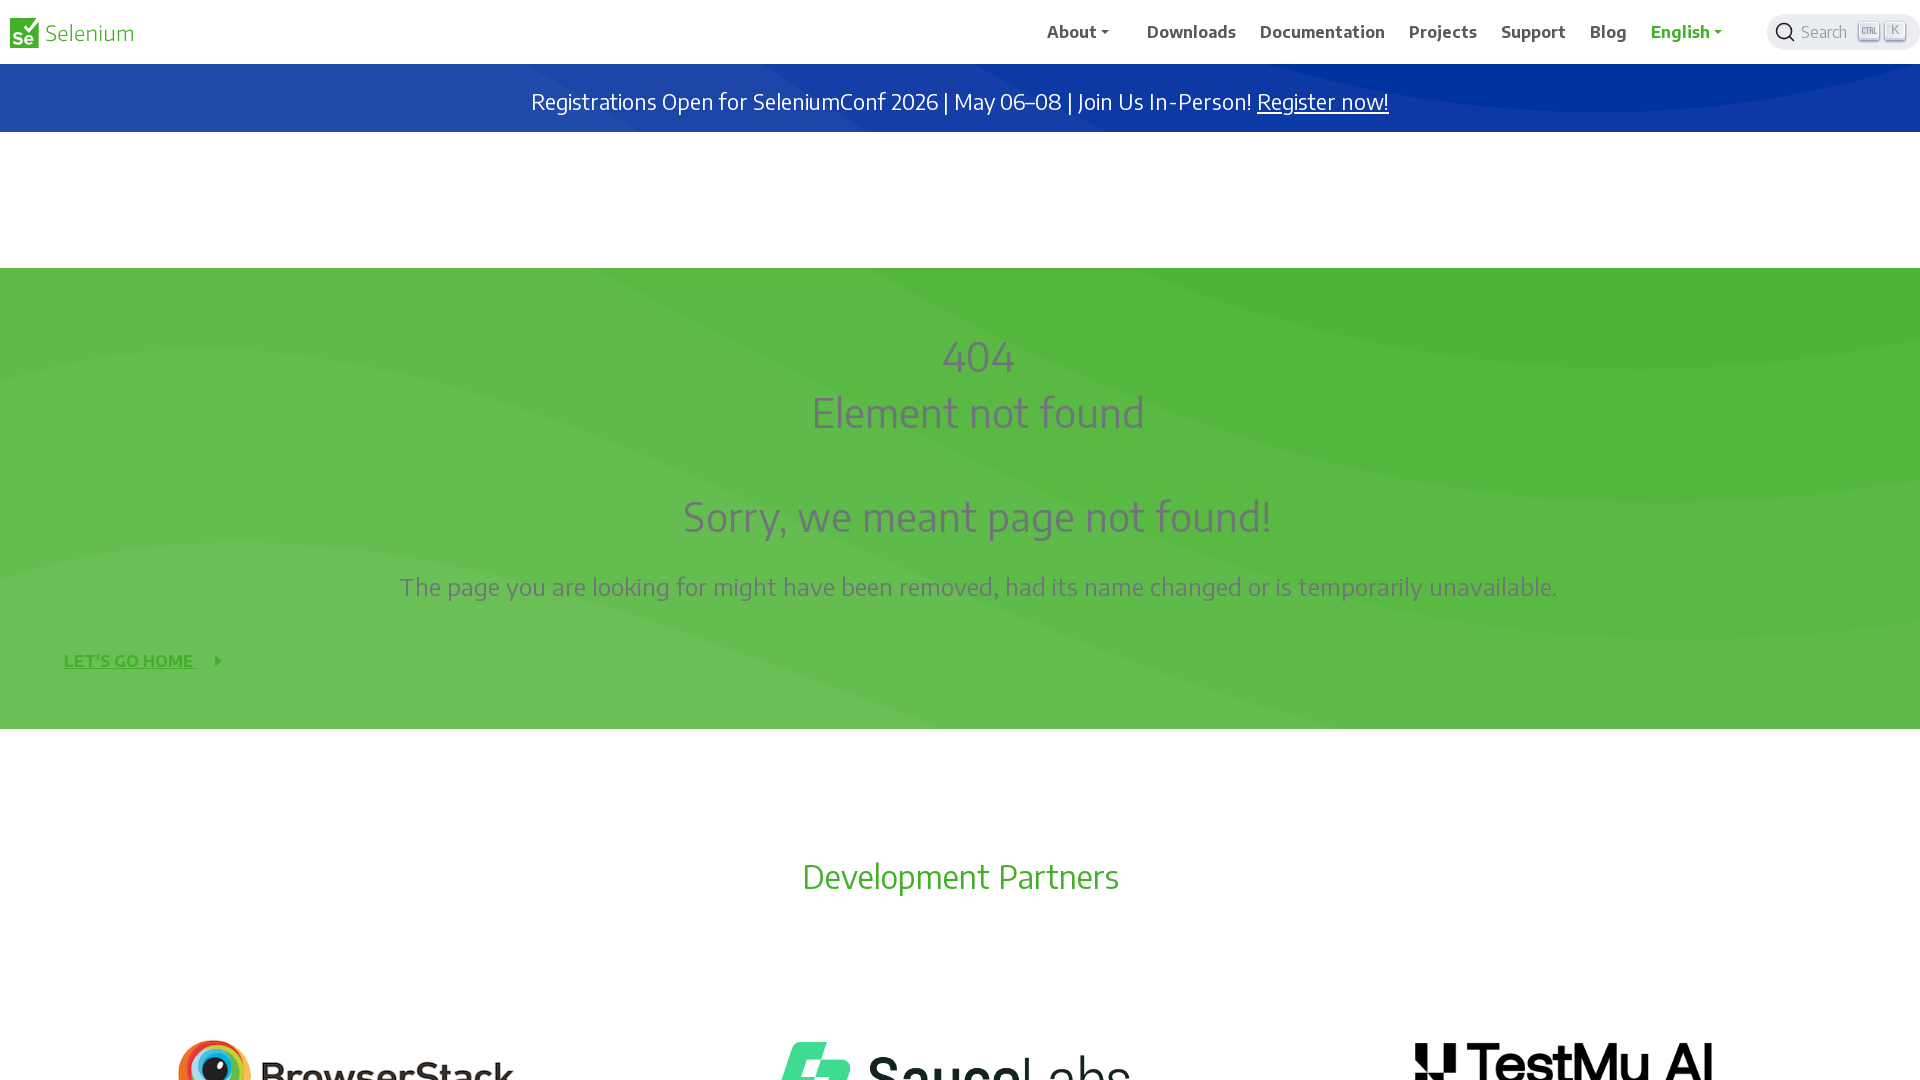

Waited 500ms after scroll up (iteration 9/9)
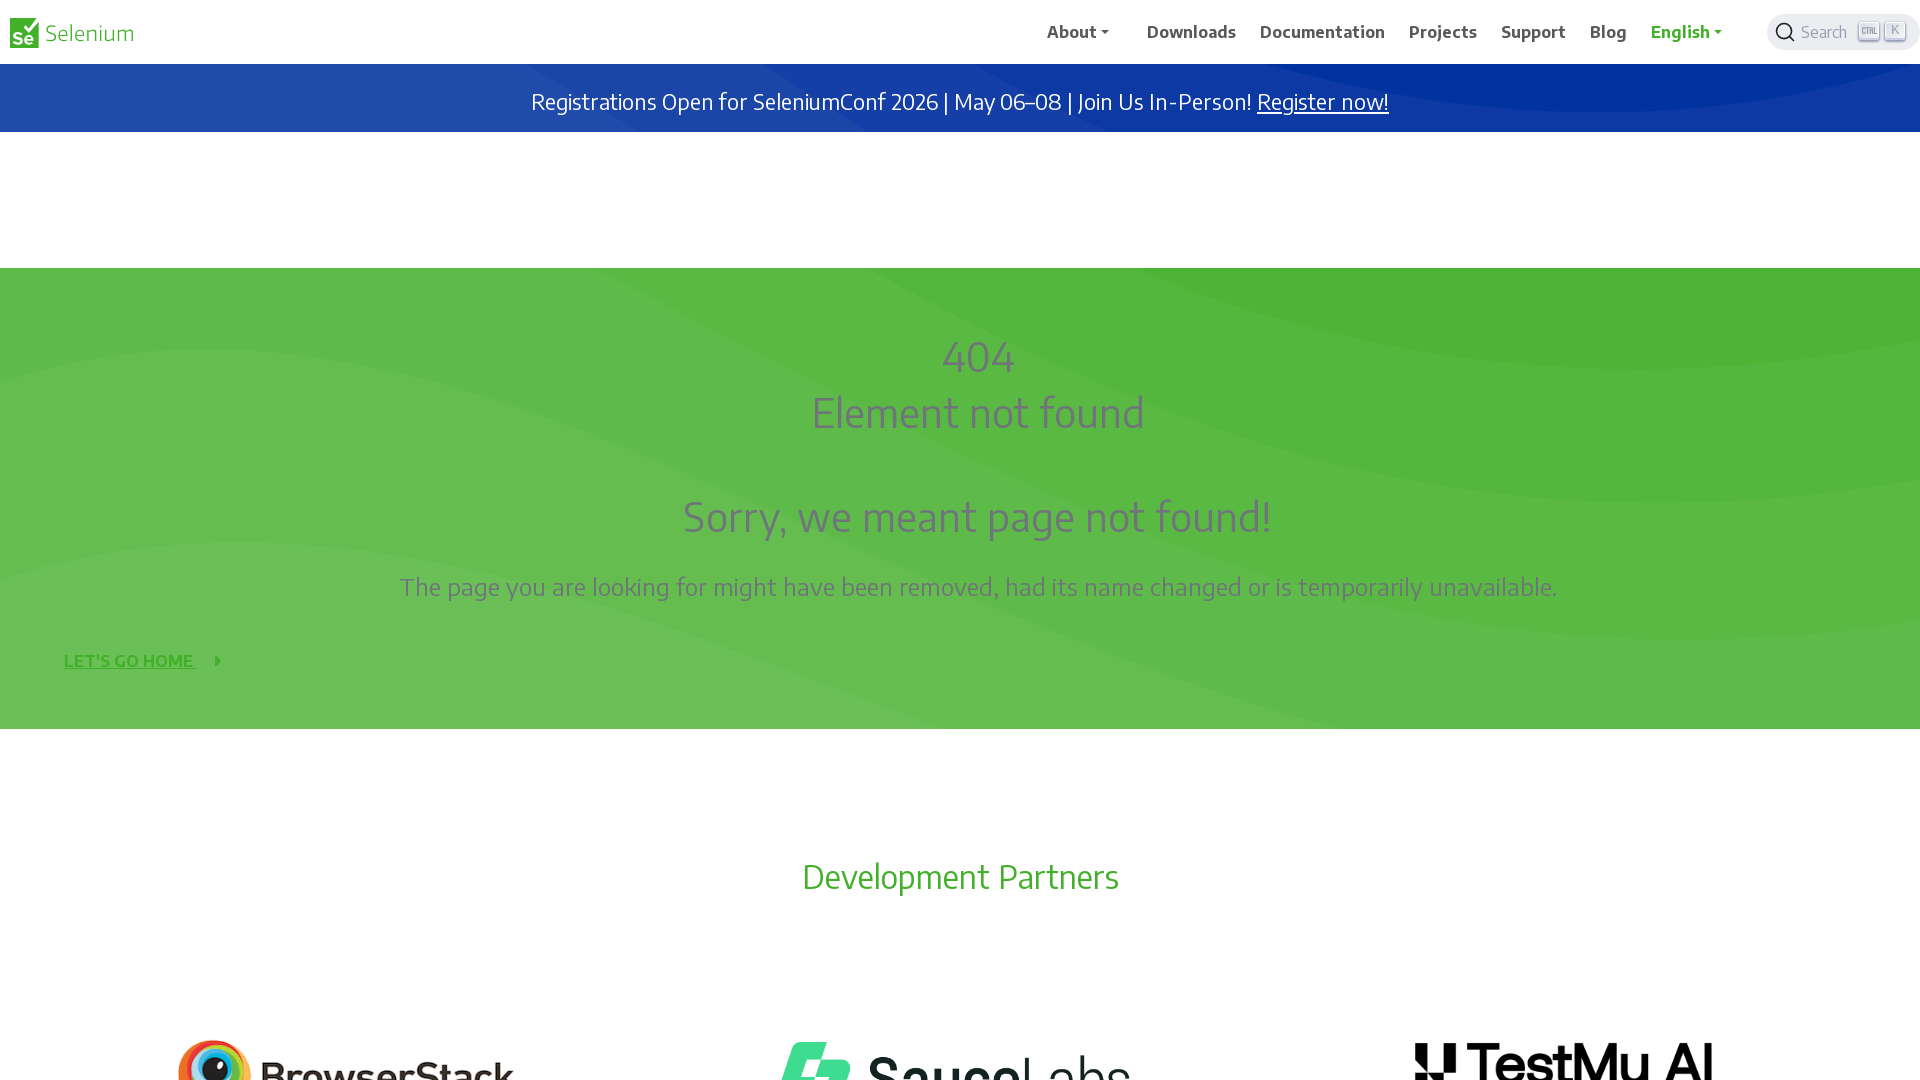

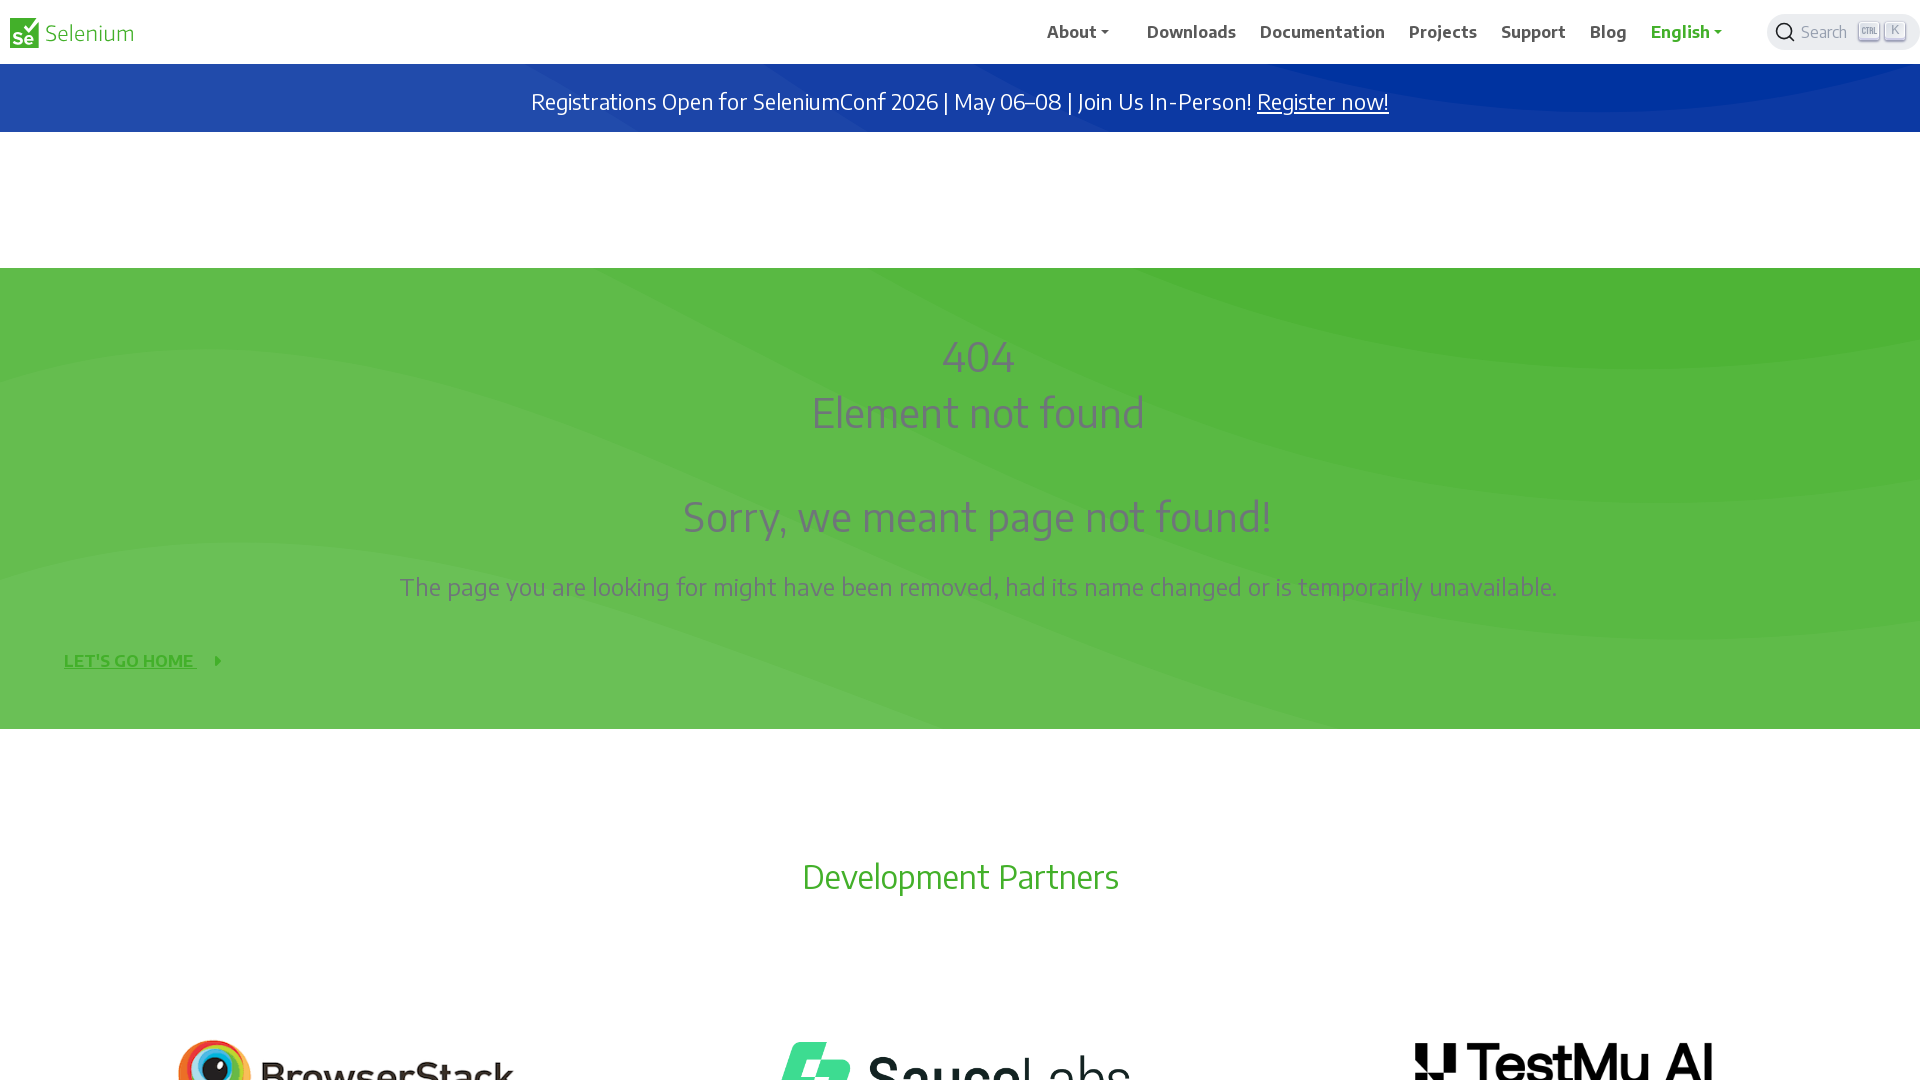